Fills all text input fields in a large form with the same value and submits the form.

Starting URL: http://suninjuly.github.io/huge_form.html

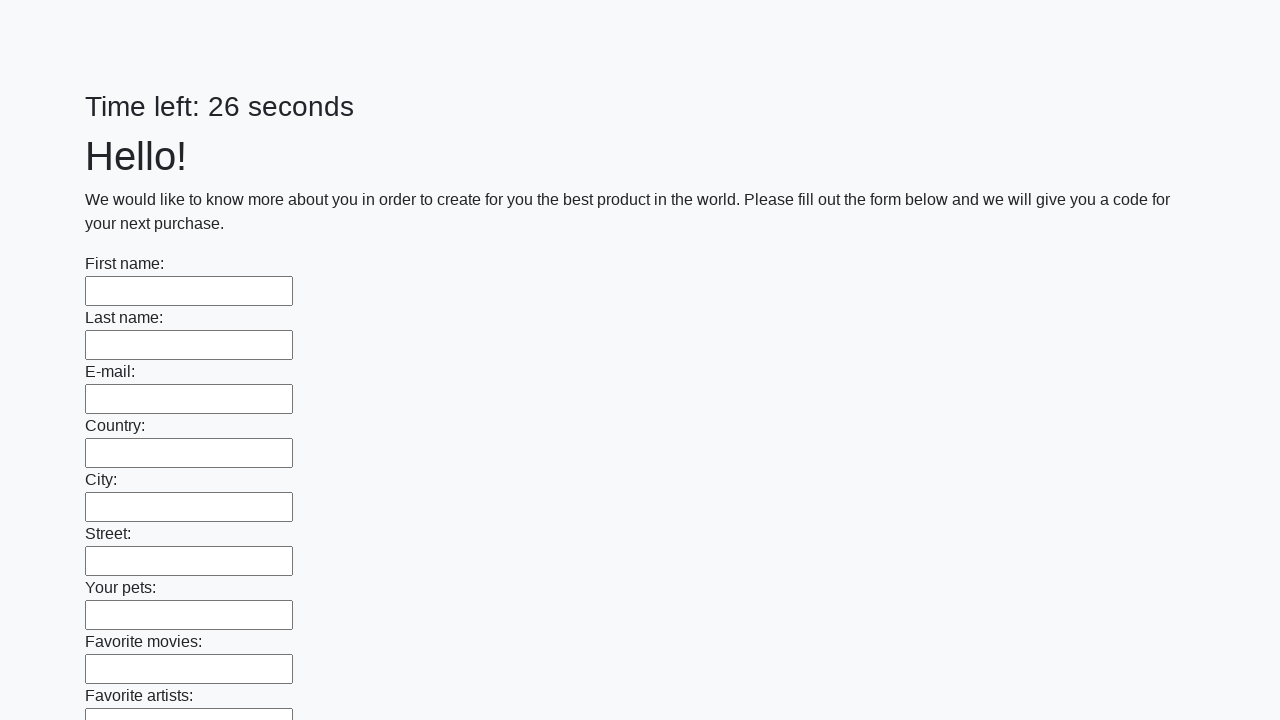

Located all text input fields on the form
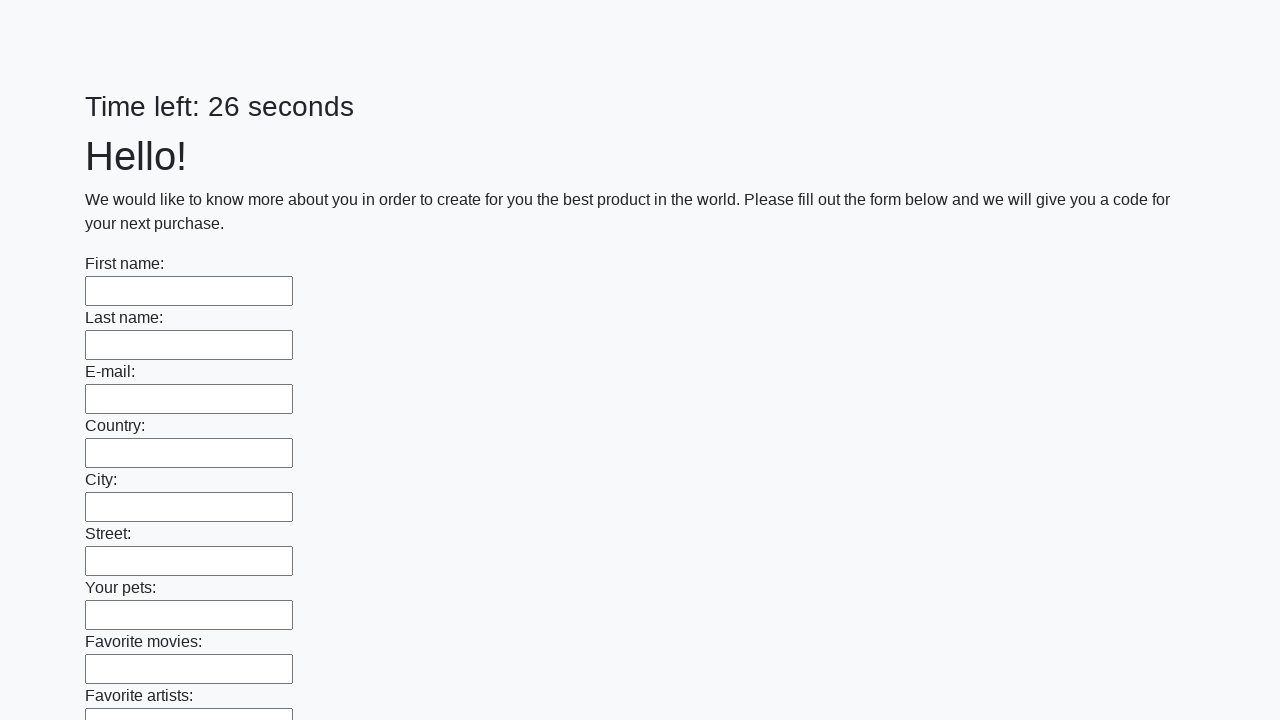

Found 100 text input fields
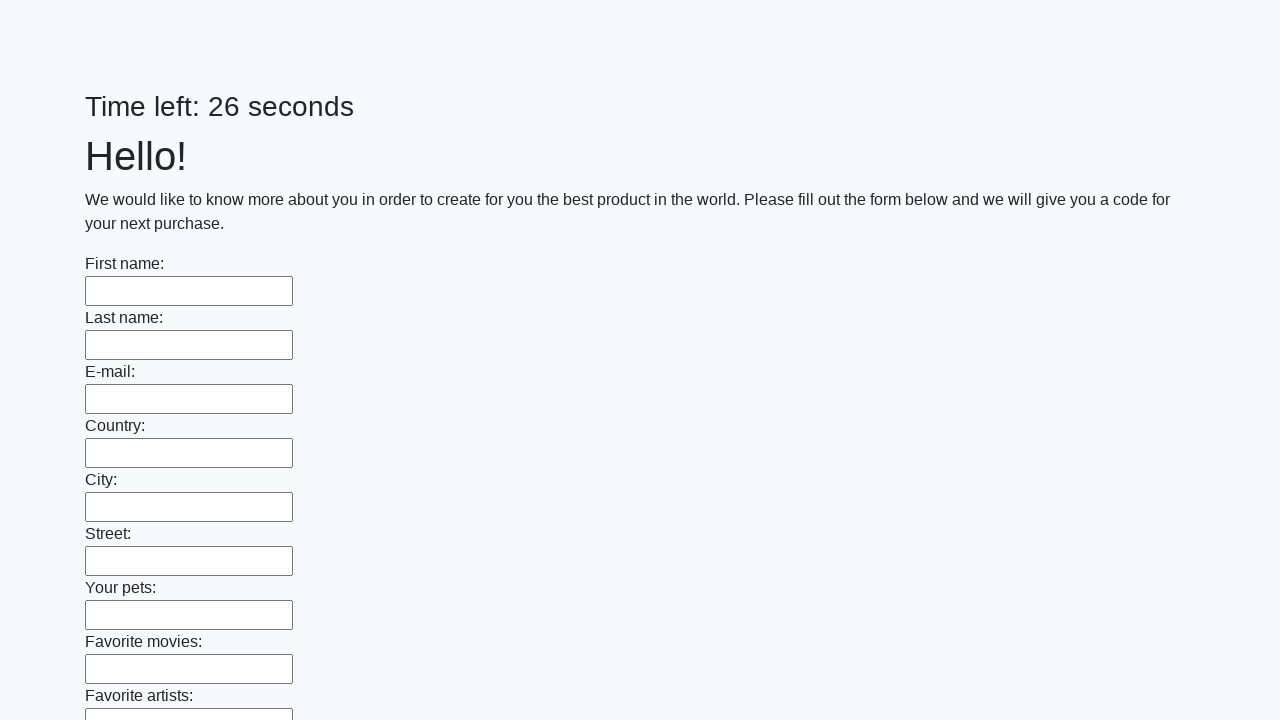

Filled text input field 1 of 100 with 'TestValue' on input[type="text"] >> nth=0
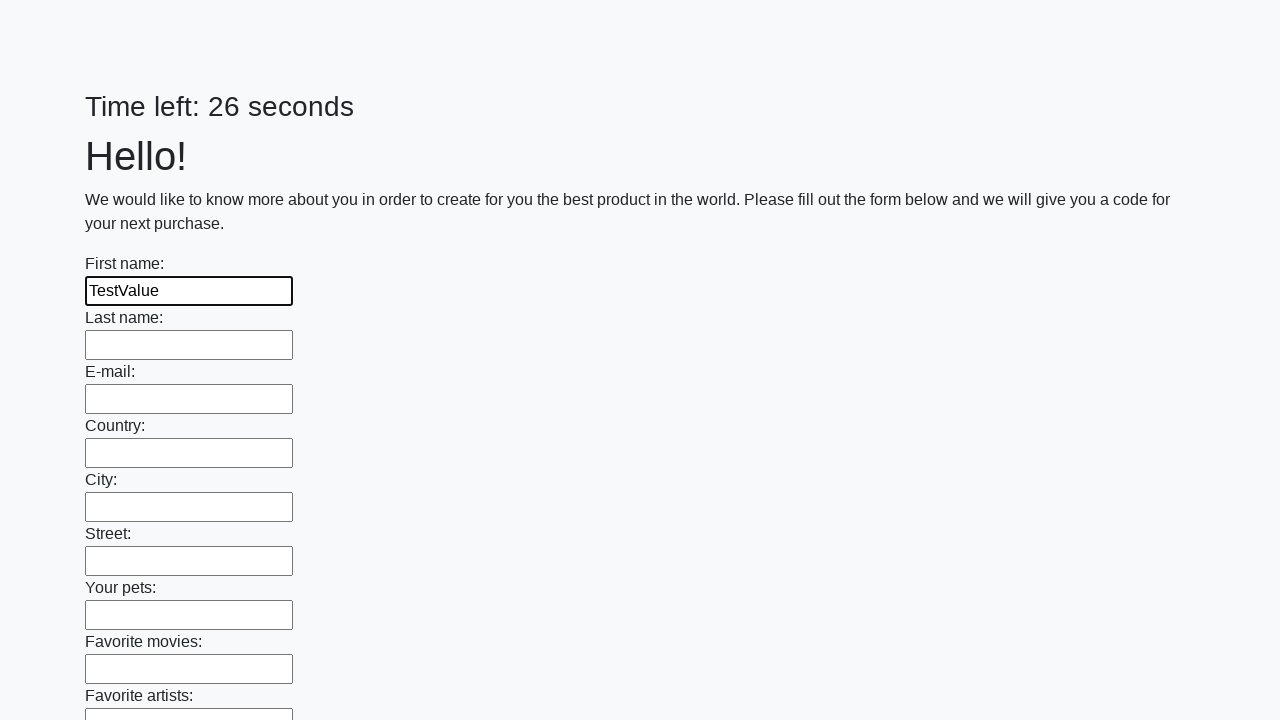

Filled text input field 2 of 100 with 'TestValue' on input[type="text"] >> nth=1
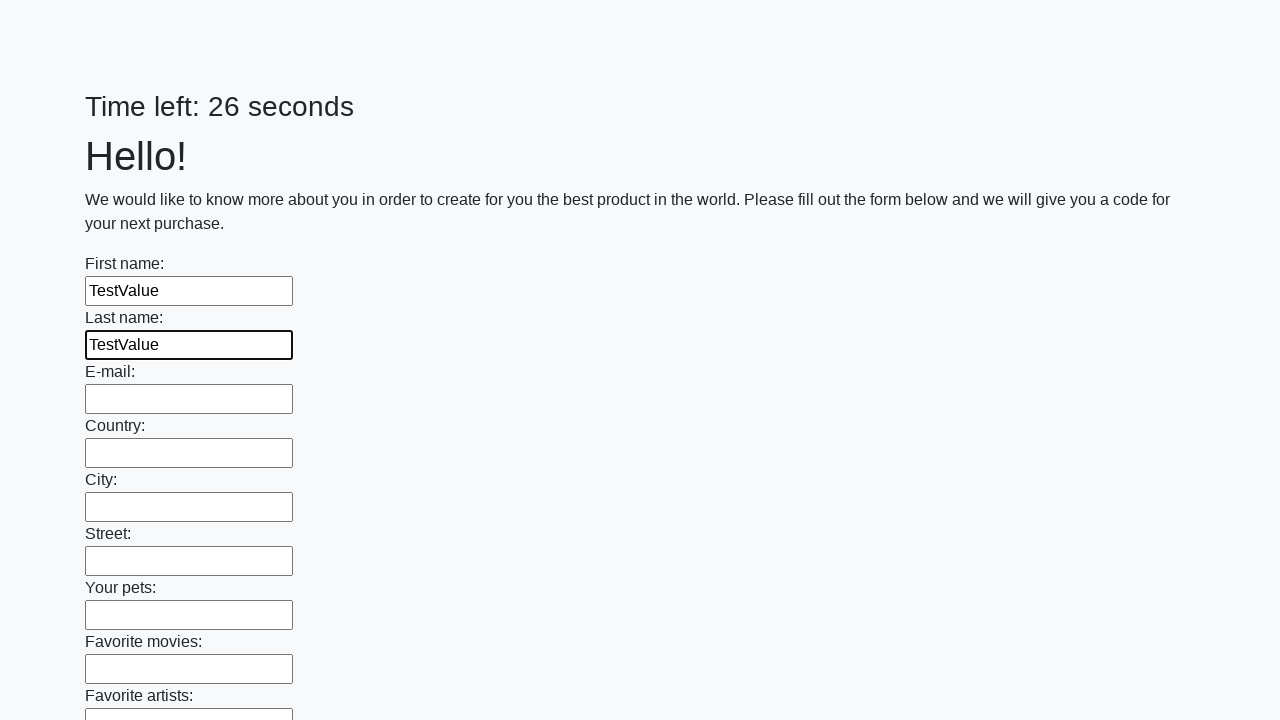

Filled text input field 3 of 100 with 'TestValue' on input[type="text"] >> nth=2
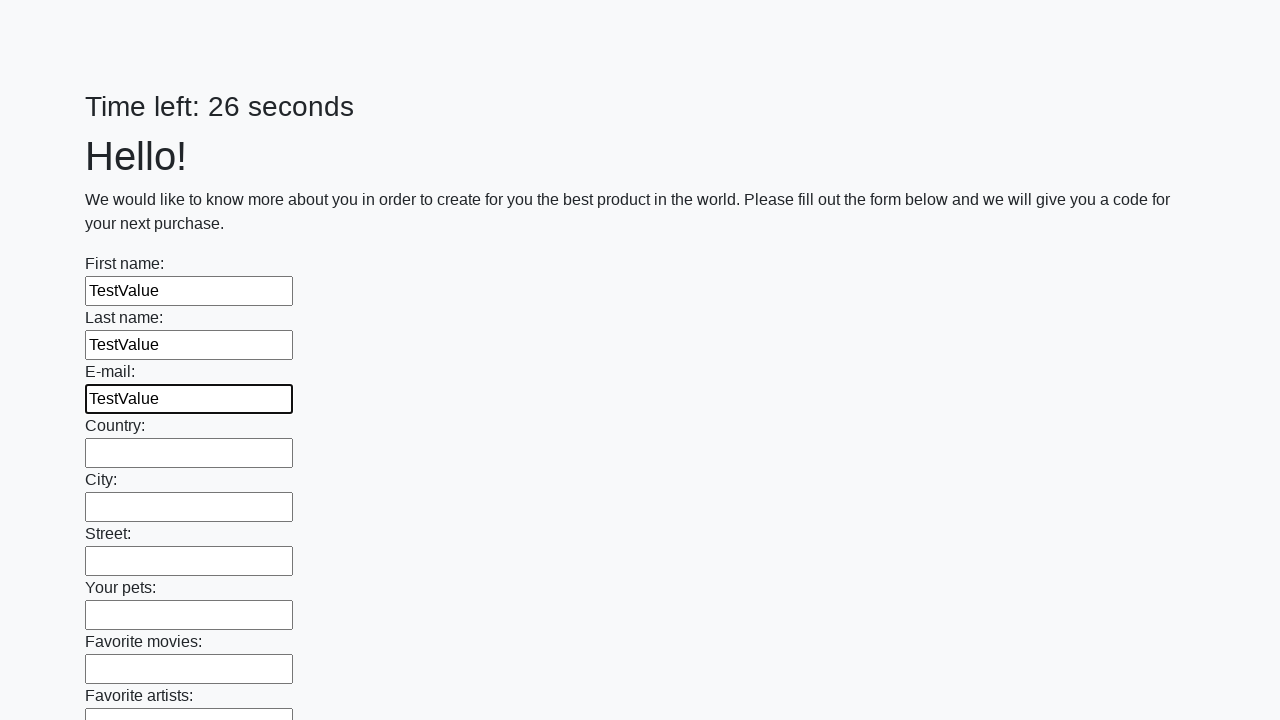

Filled text input field 4 of 100 with 'TestValue' on input[type="text"] >> nth=3
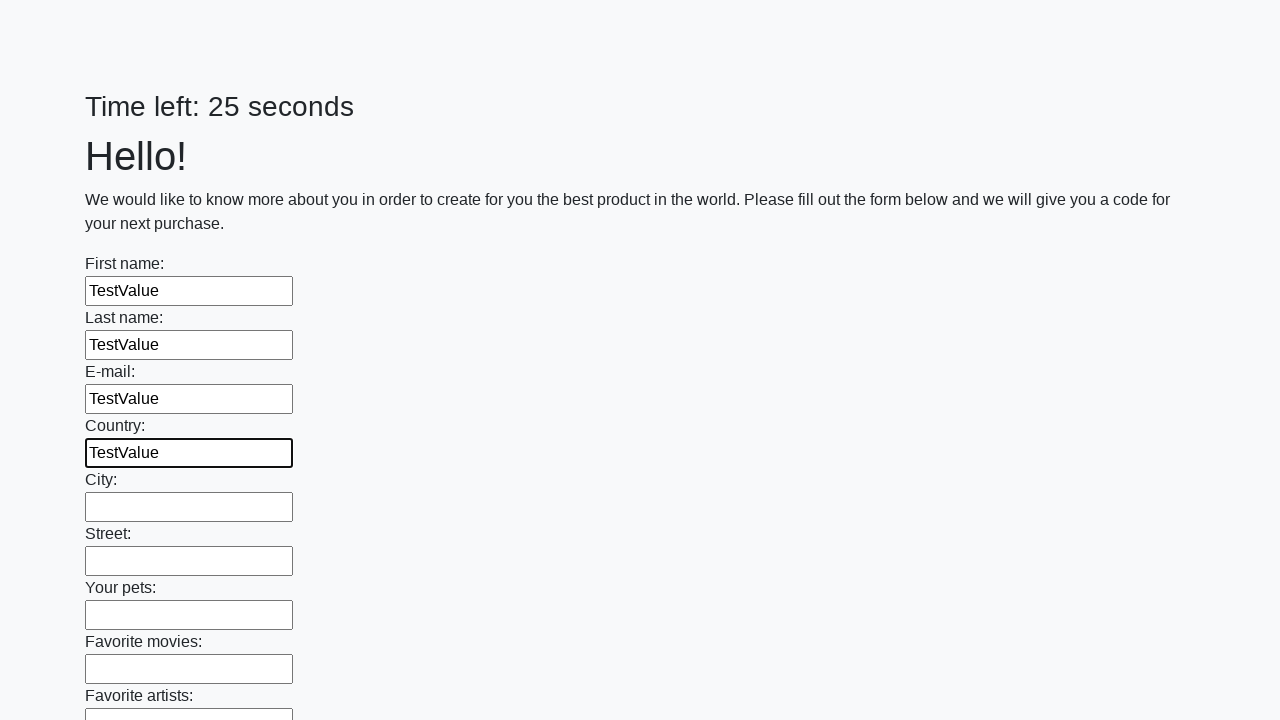

Filled text input field 5 of 100 with 'TestValue' on input[type="text"] >> nth=4
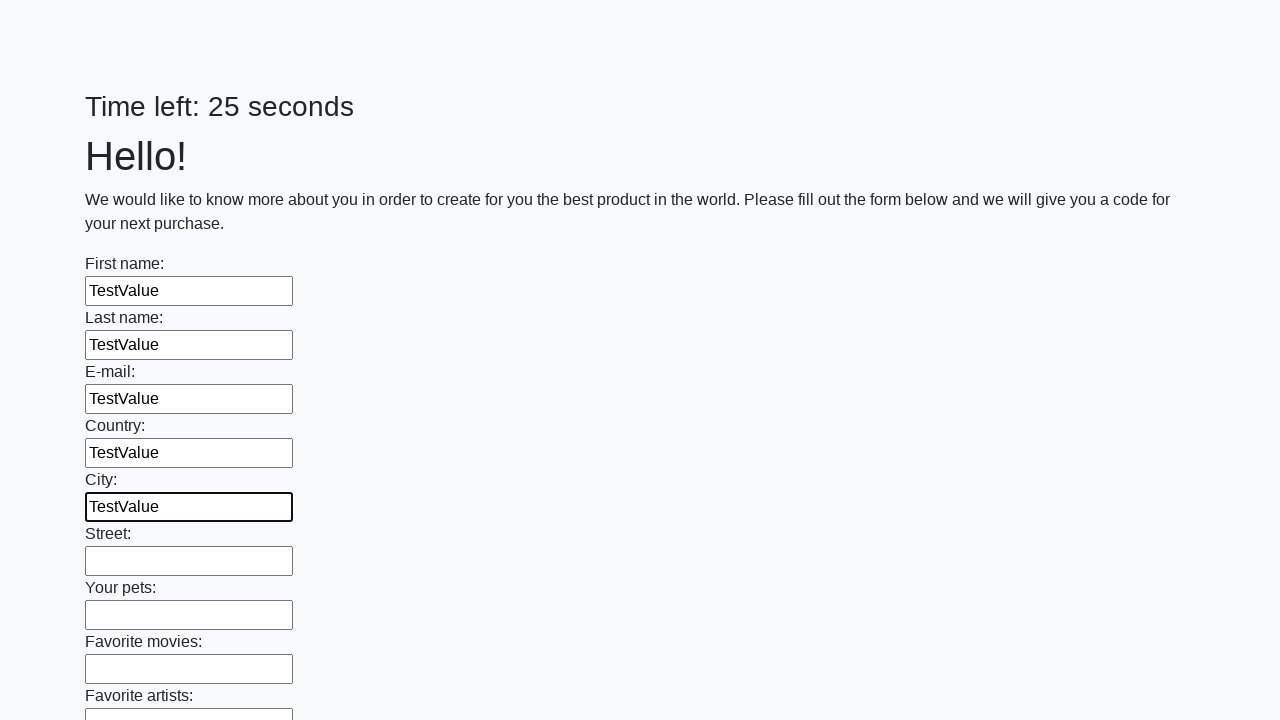

Filled text input field 6 of 100 with 'TestValue' on input[type="text"] >> nth=5
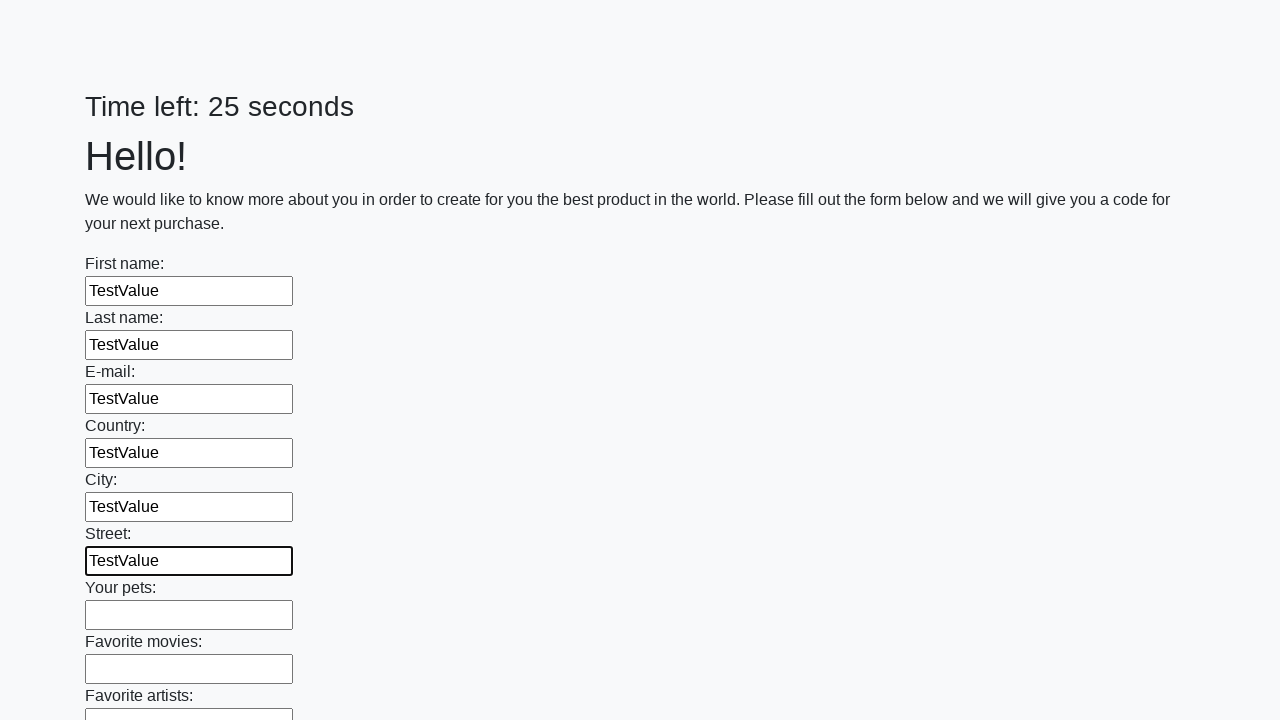

Filled text input field 7 of 100 with 'TestValue' on input[type="text"] >> nth=6
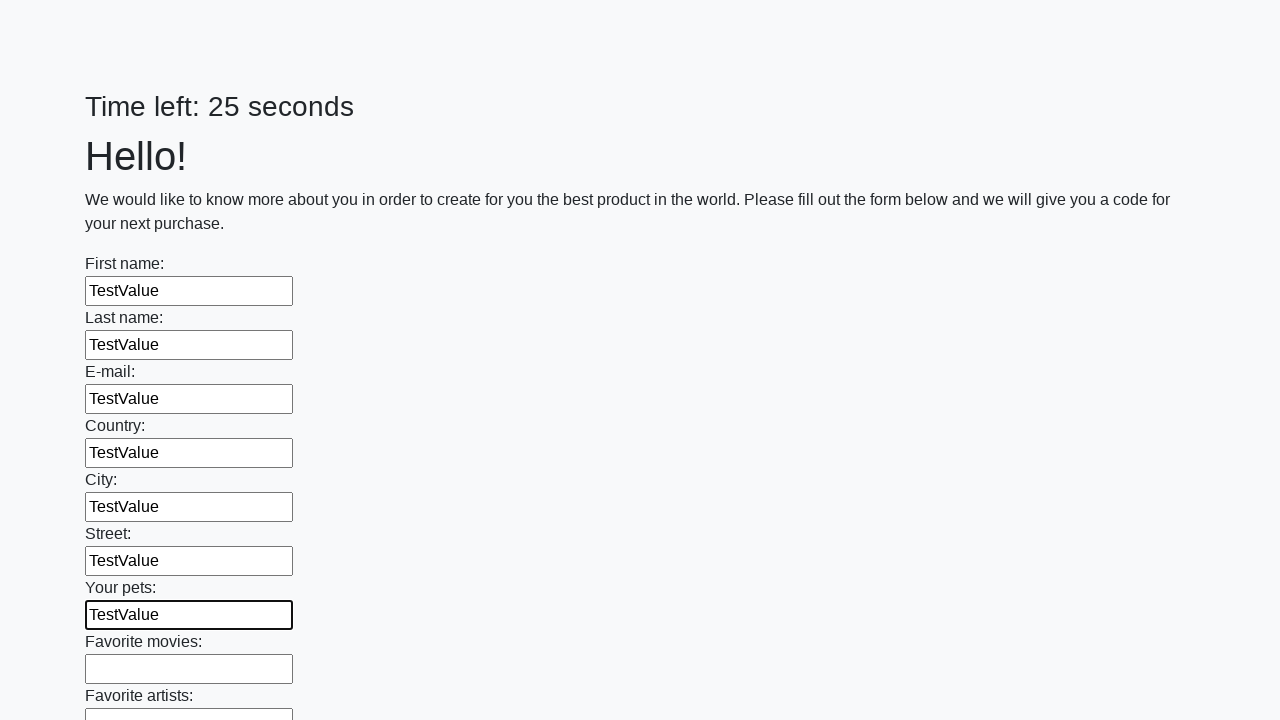

Filled text input field 8 of 100 with 'TestValue' on input[type="text"] >> nth=7
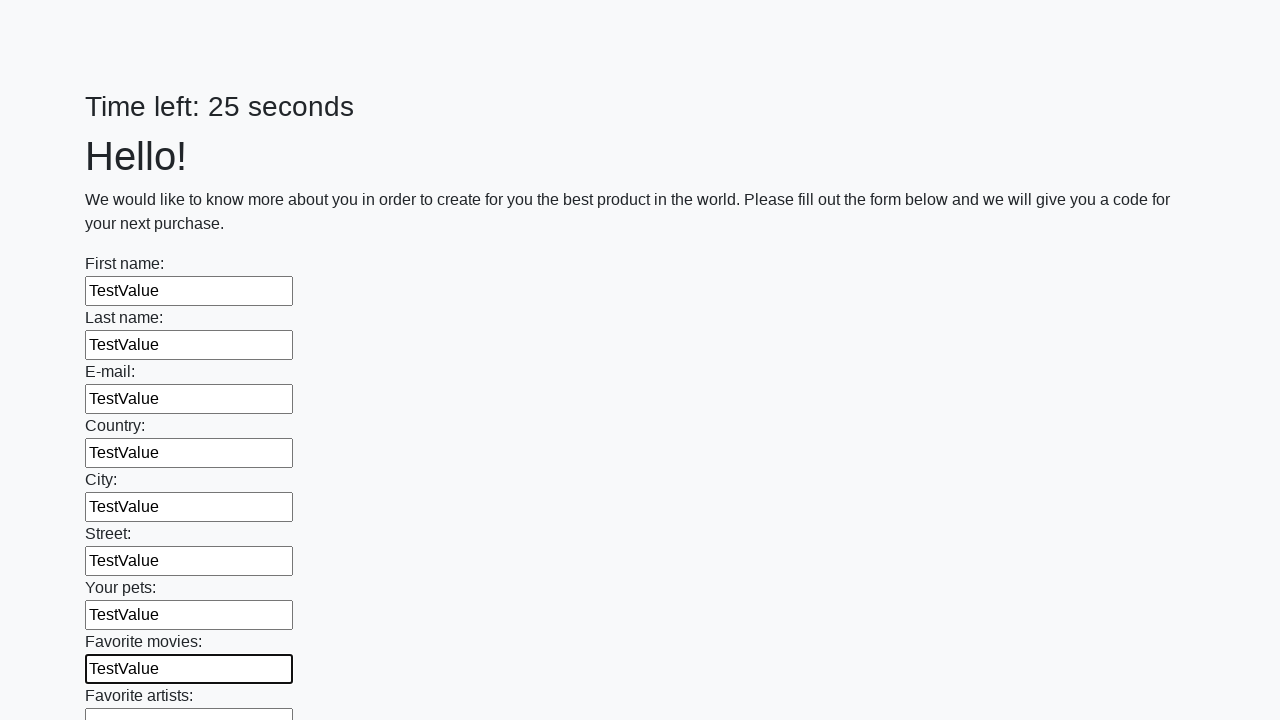

Filled text input field 9 of 100 with 'TestValue' on input[type="text"] >> nth=8
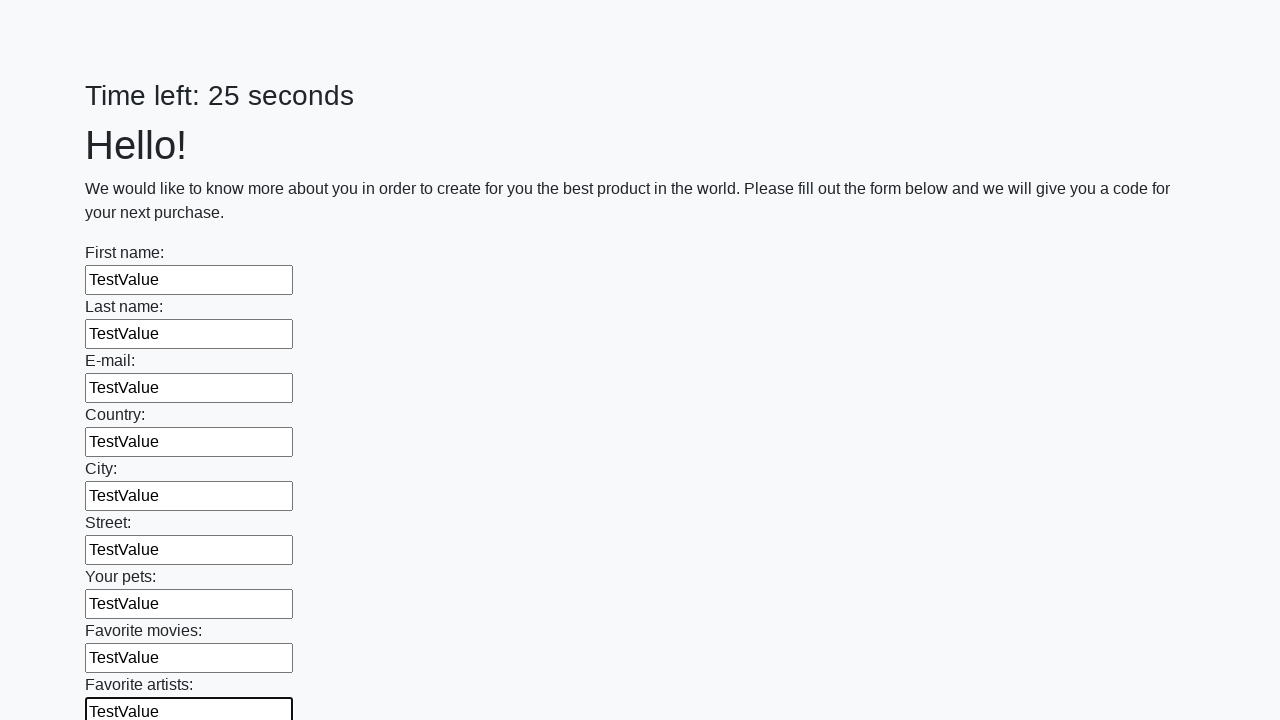

Filled text input field 10 of 100 with 'TestValue' on input[type="text"] >> nth=9
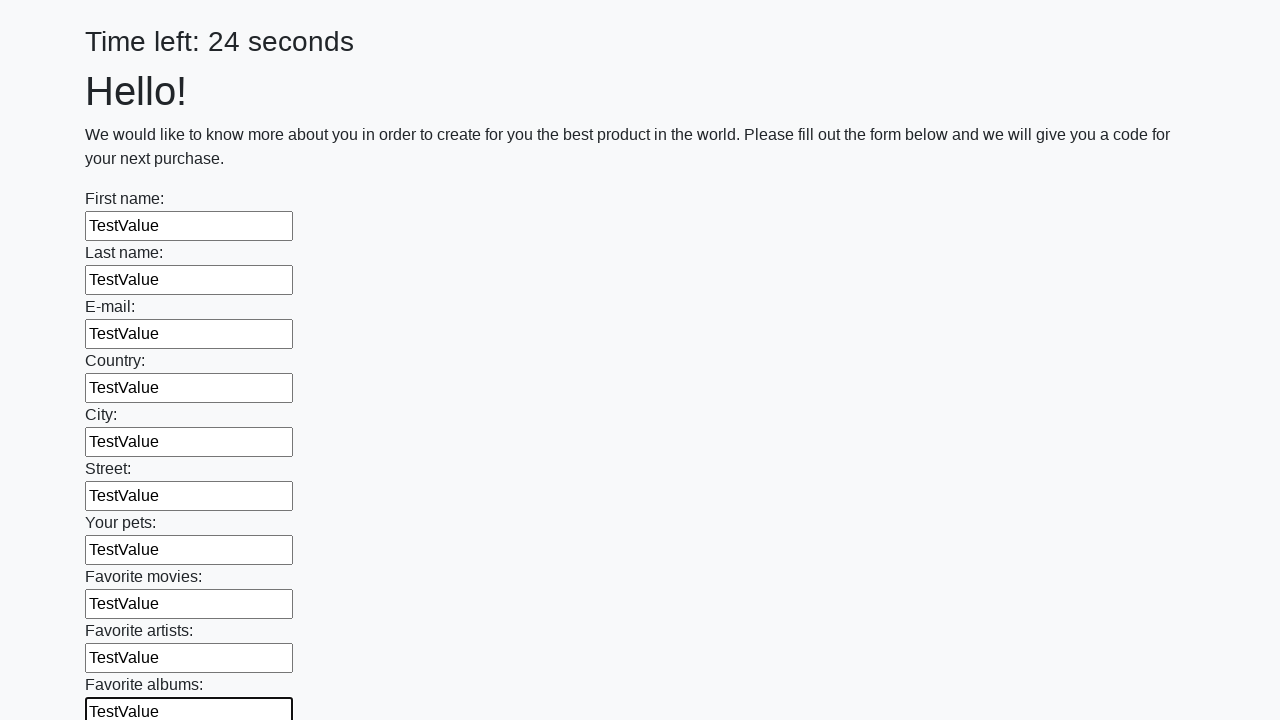

Filled text input field 11 of 100 with 'TestValue' on input[type="text"] >> nth=10
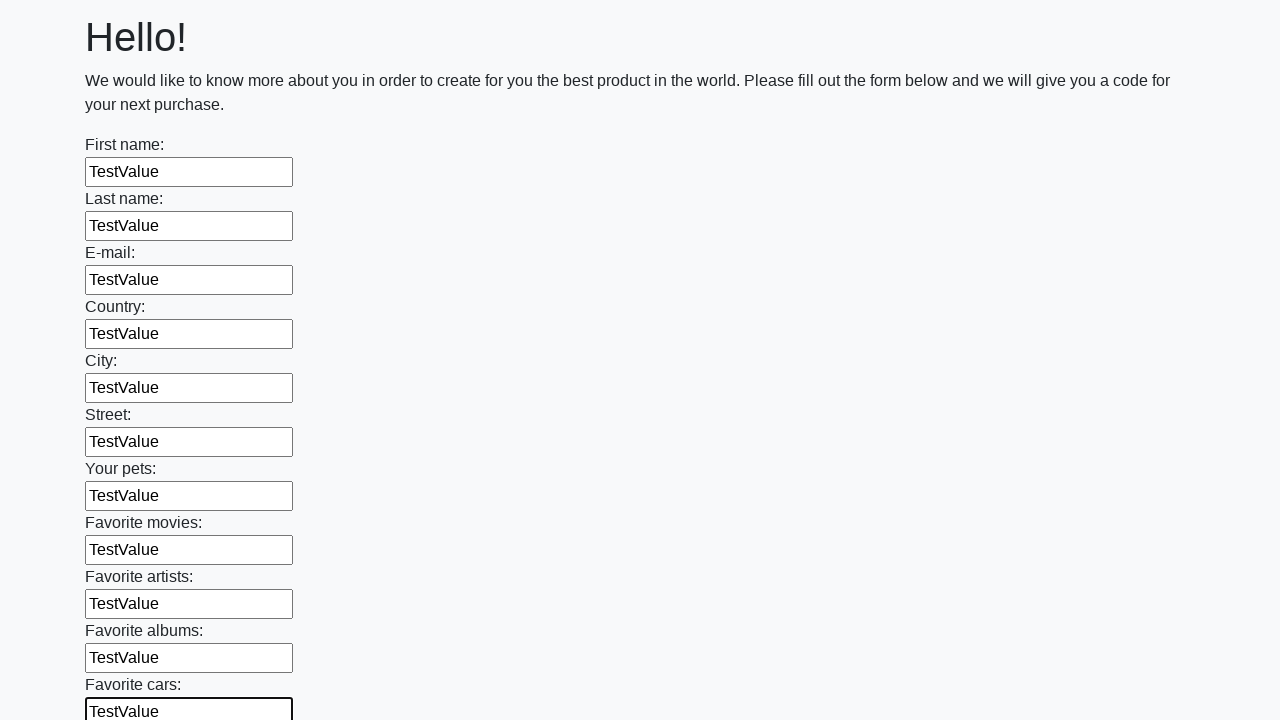

Filled text input field 12 of 100 with 'TestValue' on input[type="text"] >> nth=11
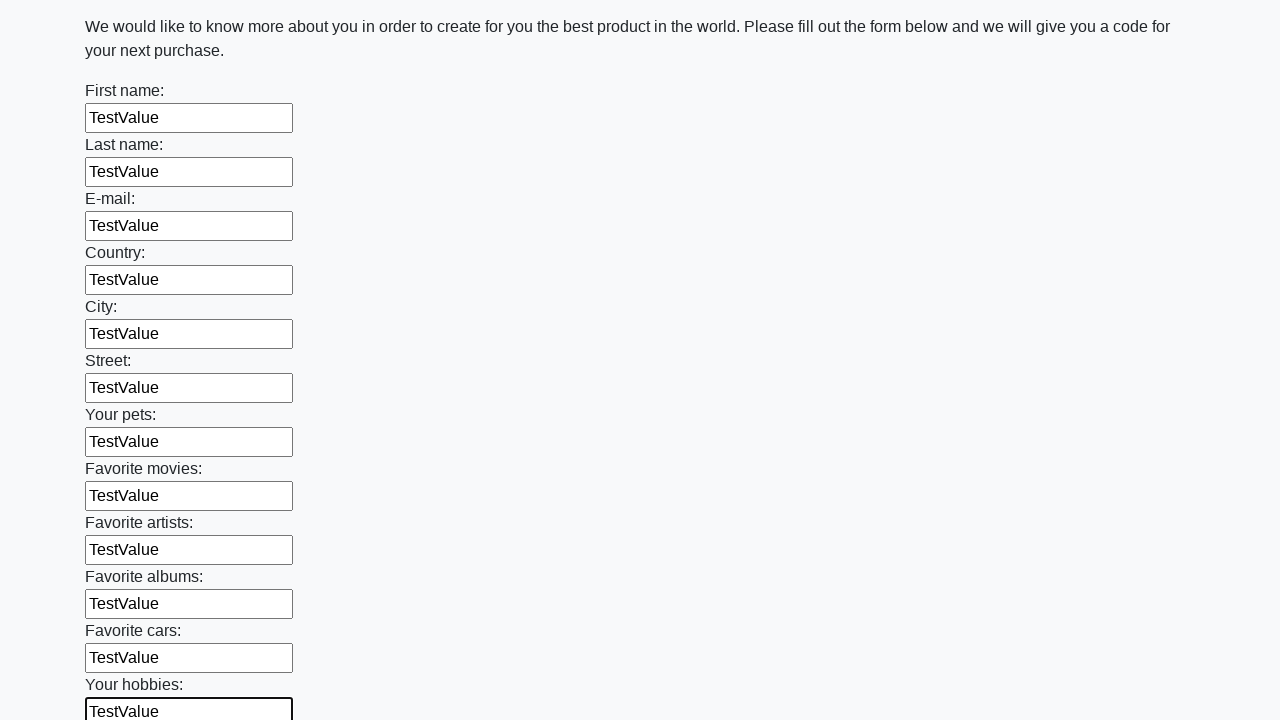

Filled text input field 13 of 100 with 'TestValue' on input[type="text"] >> nth=12
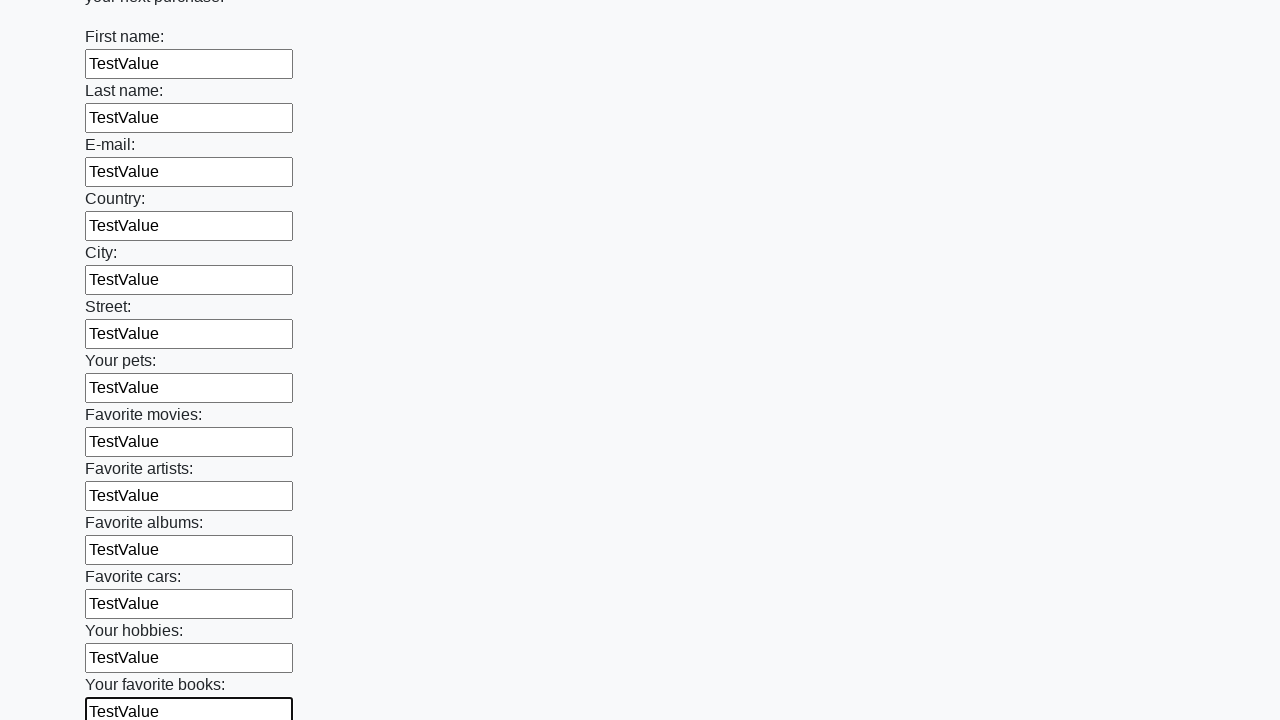

Filled text input field 14 of 100 with 'TestValue' on input[type="text"] >> nth=13
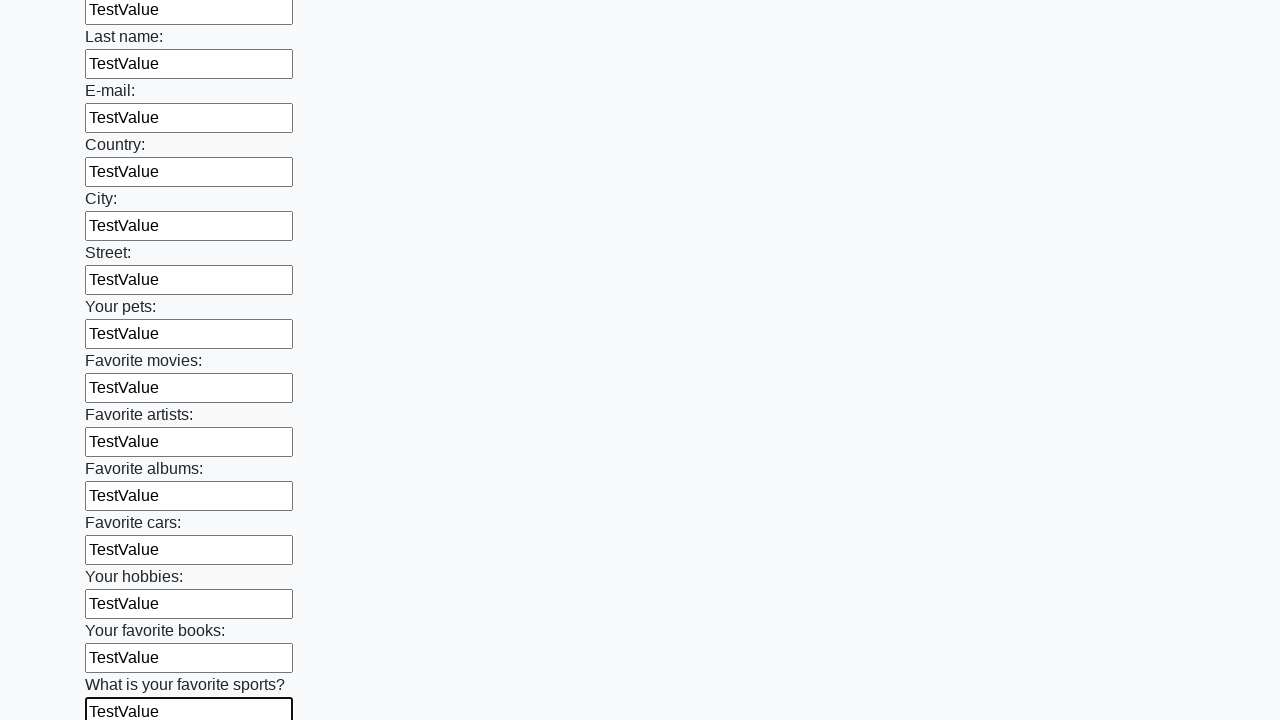

Filled text input field 15 of 100 with 'TestValue' on input[type="text"] >> nth=14
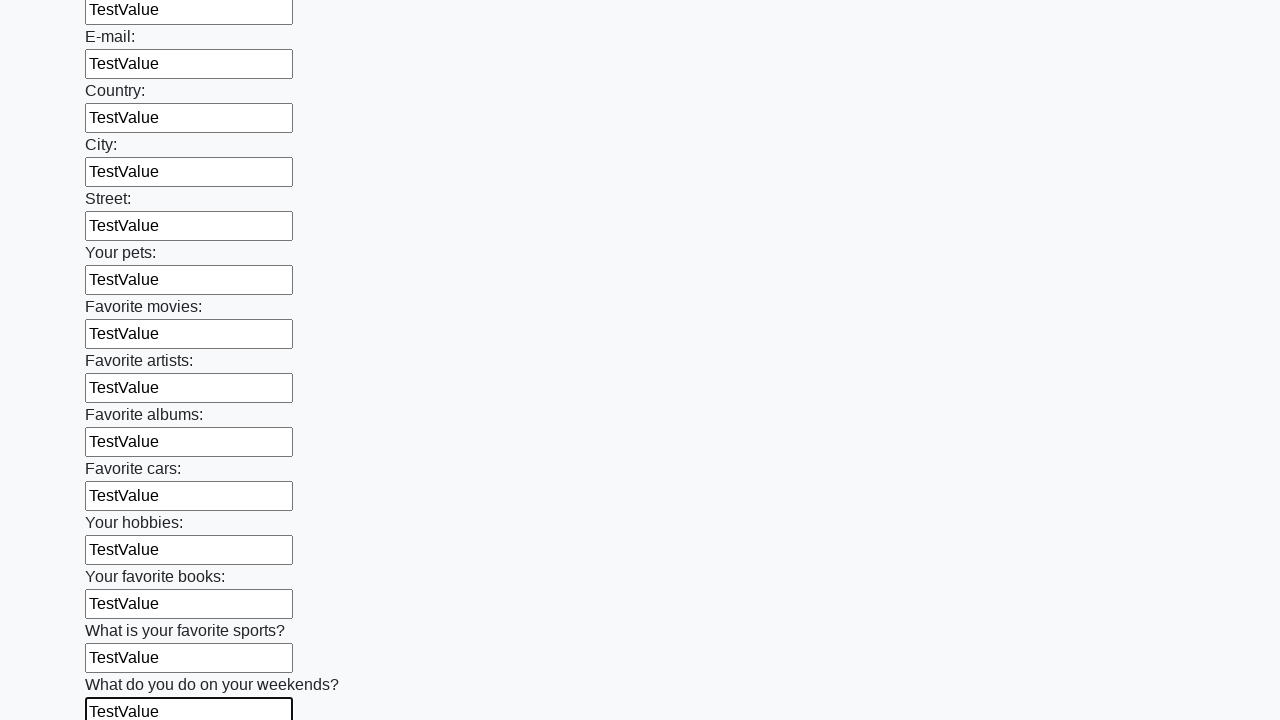

Filled text input field 16 of 100 with 'TestValue' on input[type="text"] >> nth=15
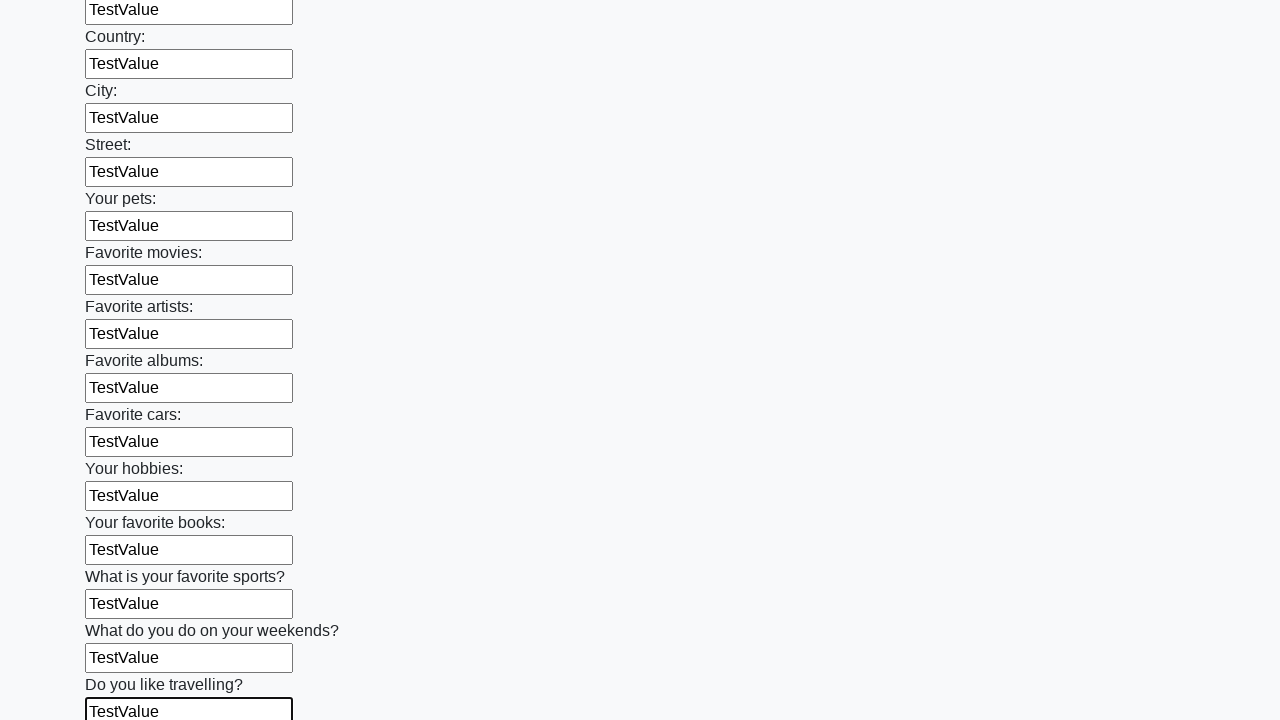

Filled text input field 17 of 100 with 'TestValue' on input[type="text"] >> nth=16
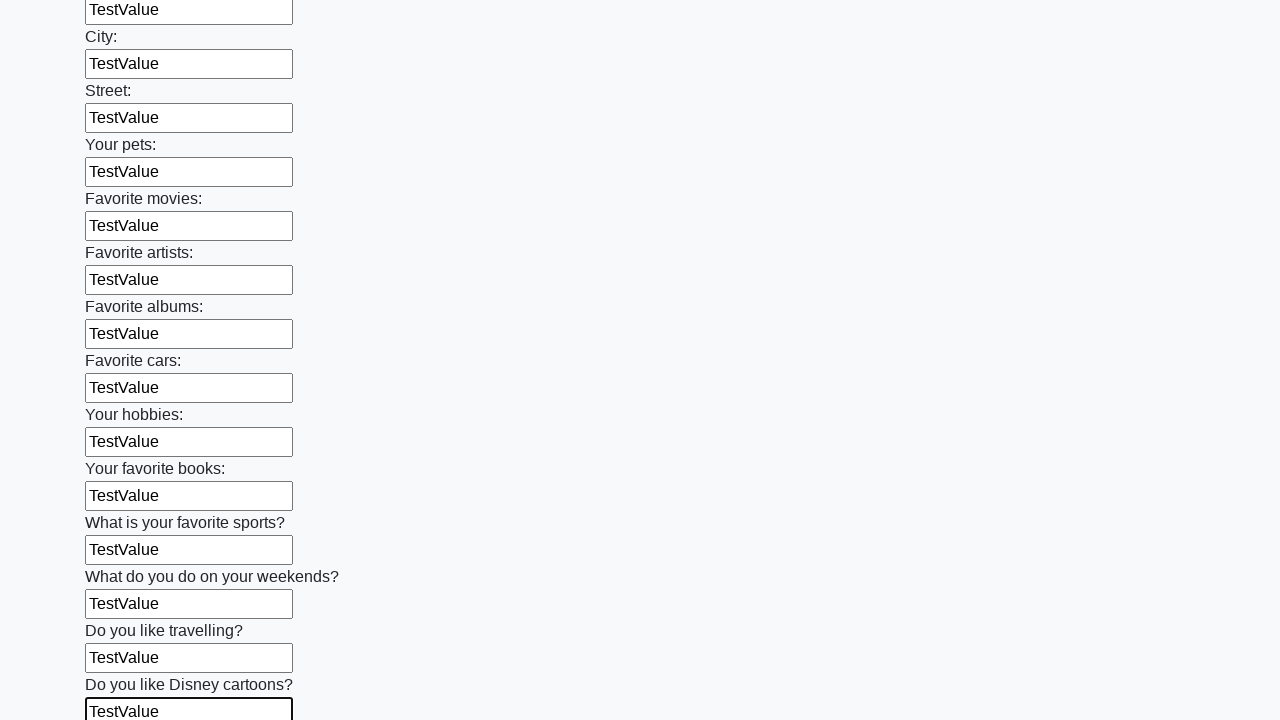

Filled text input field 18 of 100 with 'TestValue' on input[type="text"] >> nth=17
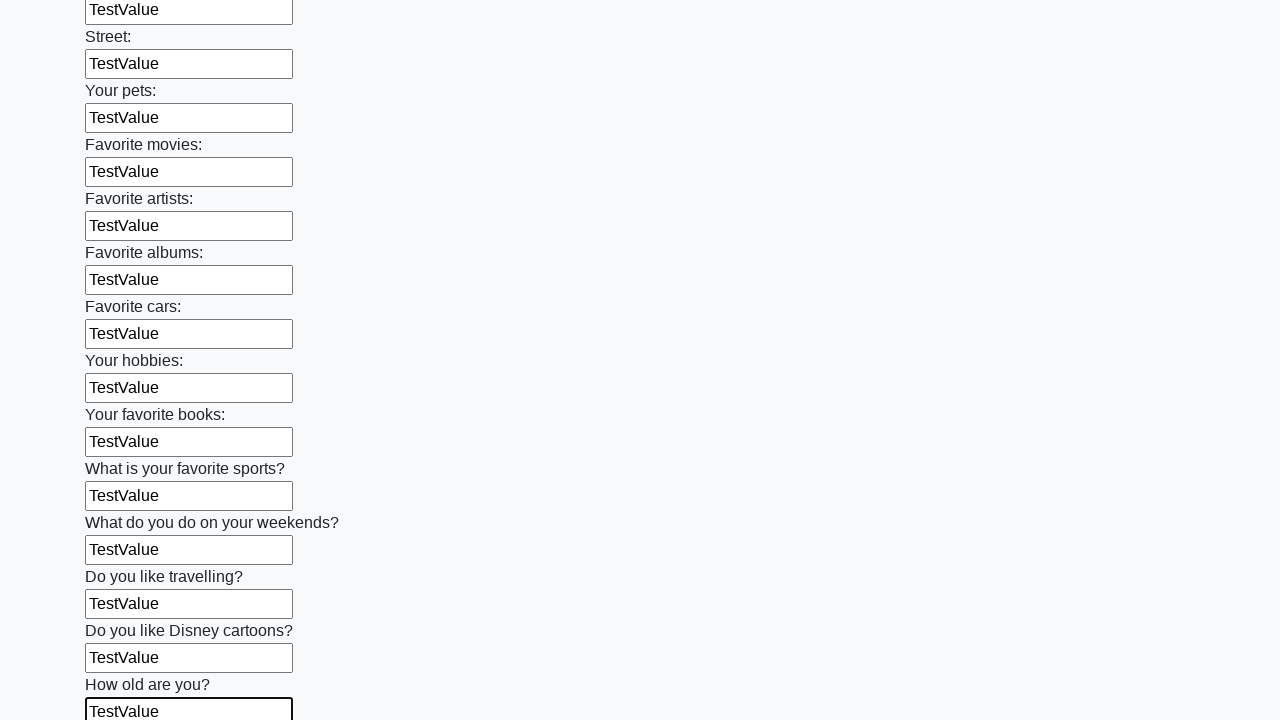

Filled text input field 19 of 100 with 'TestValue' on input[type="text"] >> nth=18
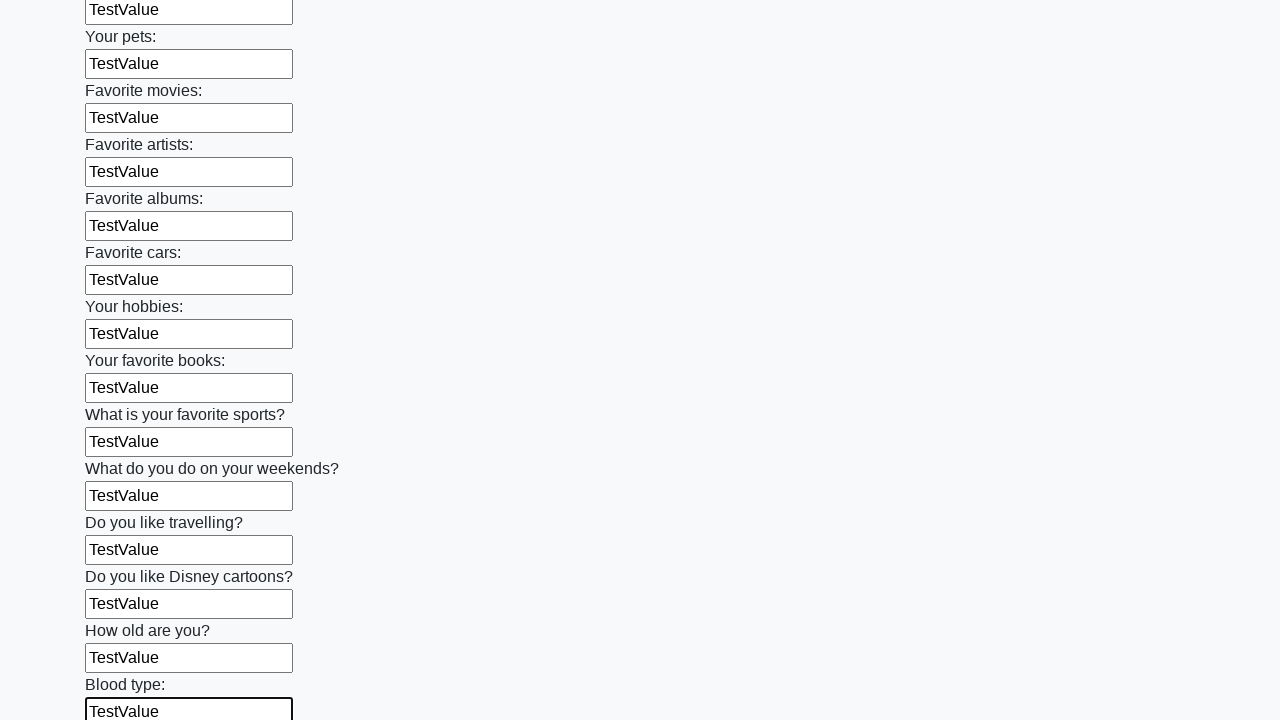

Filled text input field 20 of 100 with 'TestValue' on input[type="text"] >> nth=19
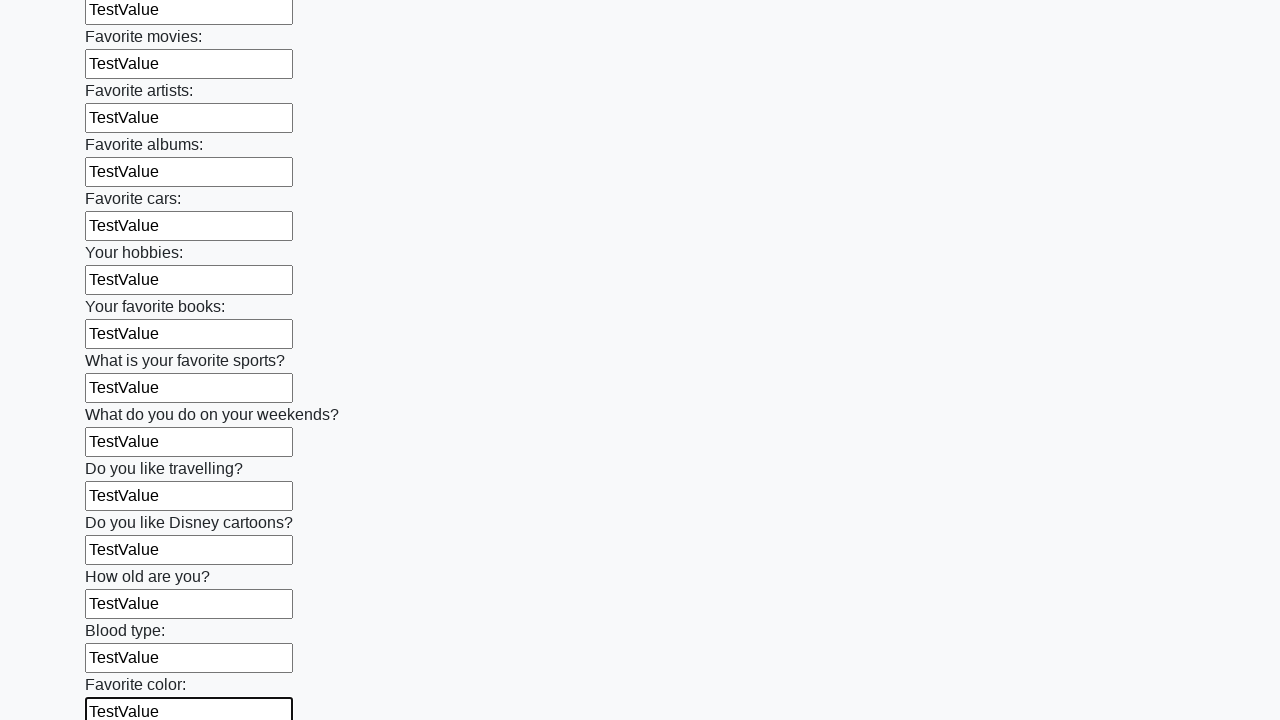

Filled text input field 21 of 100 with 'TestValue' on input[type="text"] >> nth=20
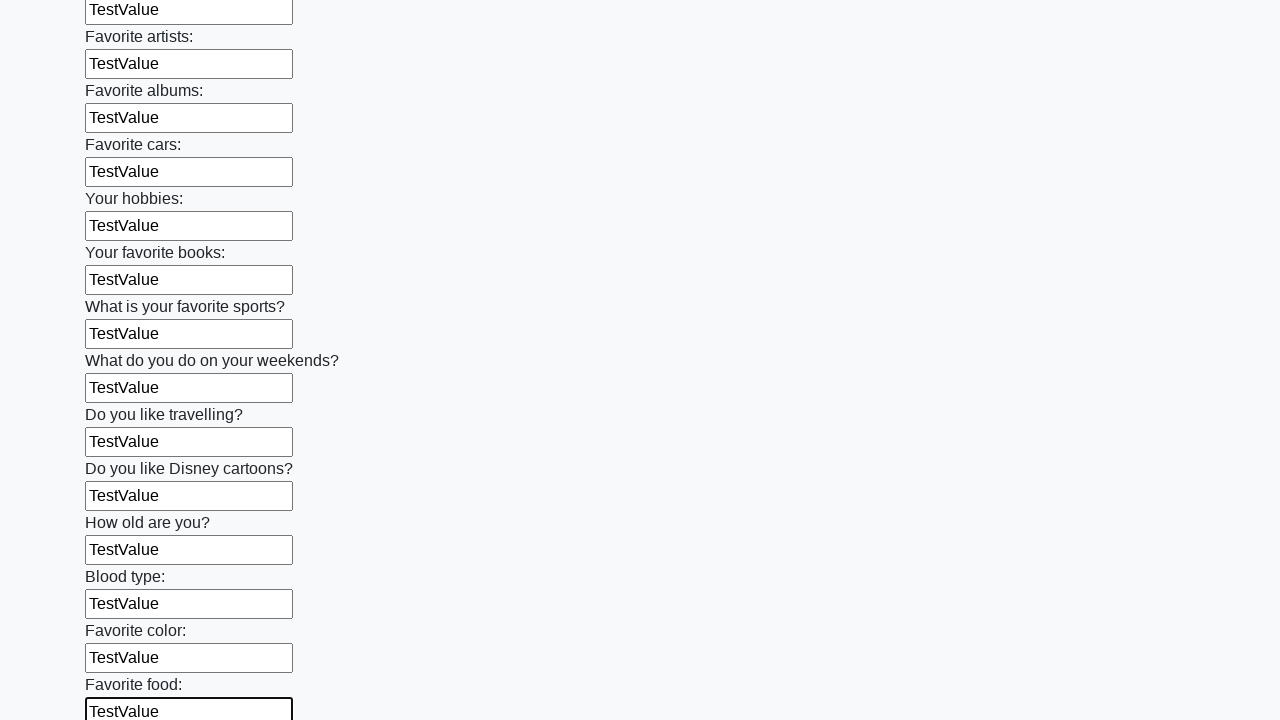

Filled text input field 22 of 100 with 'TestValue' on input[type="text"] >> nth=21
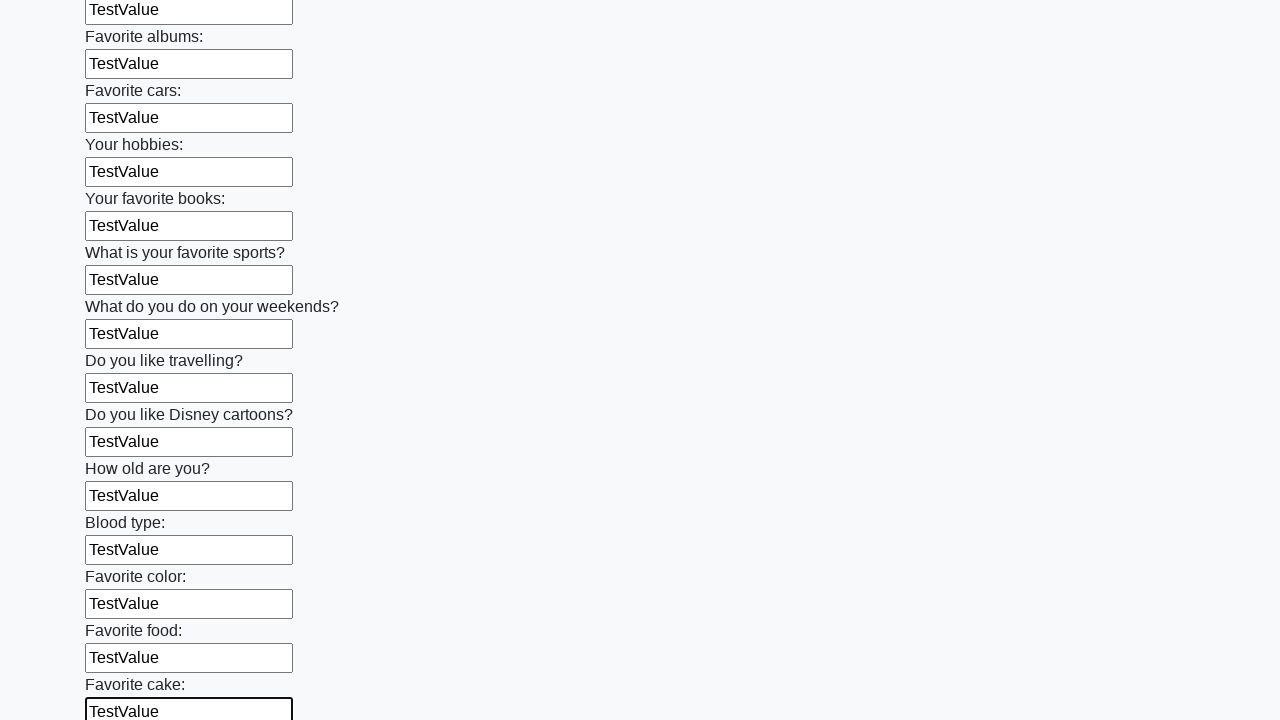

Filled text input field 23 of 100 with 'TestValue' on input[type="text"] >> nth=22
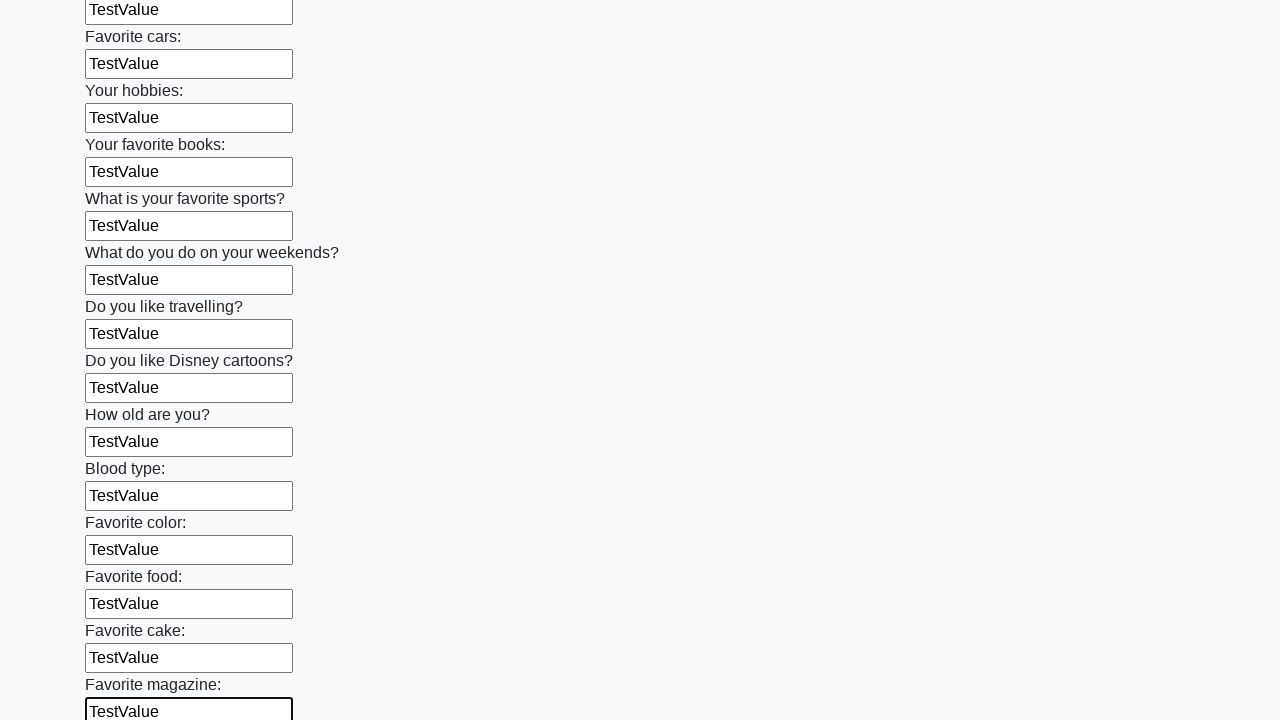

Filled text input field 24 of 100 with 'TestValue' on input[type="text"] >> nth=23
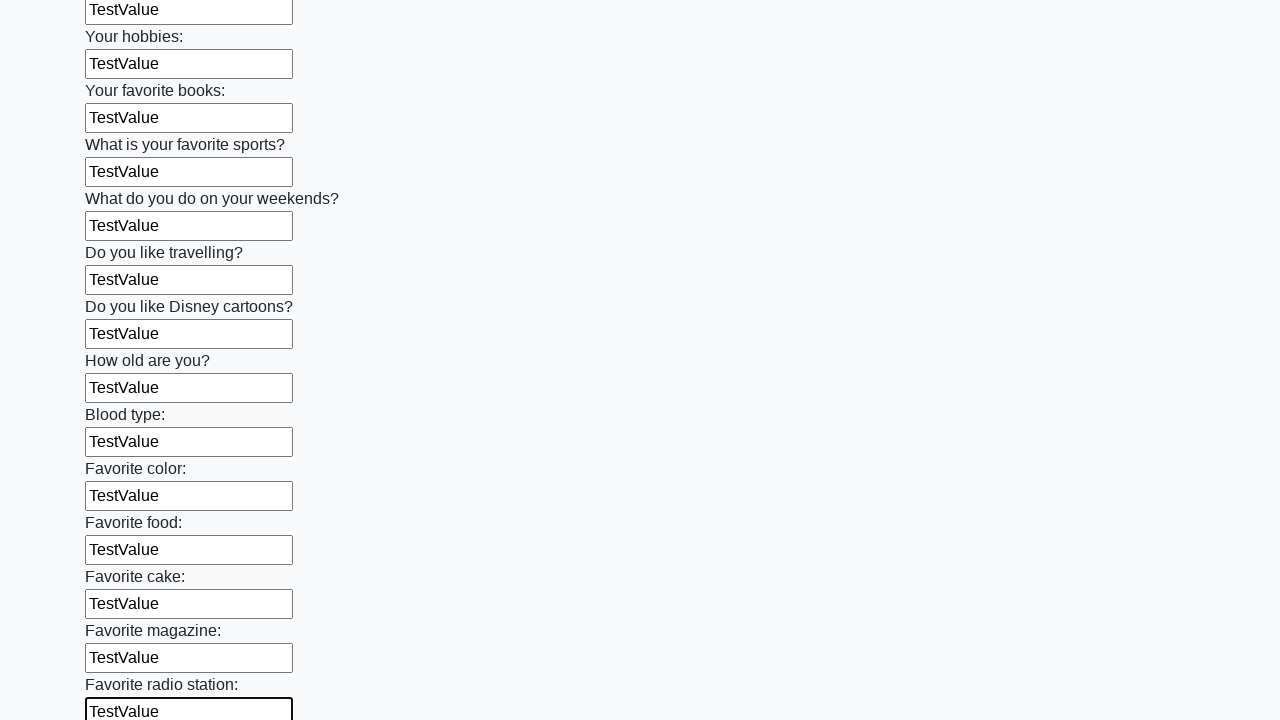

Filled text input field 25 of 100 with 'TestValue' on input[type="text"] >> nth=24
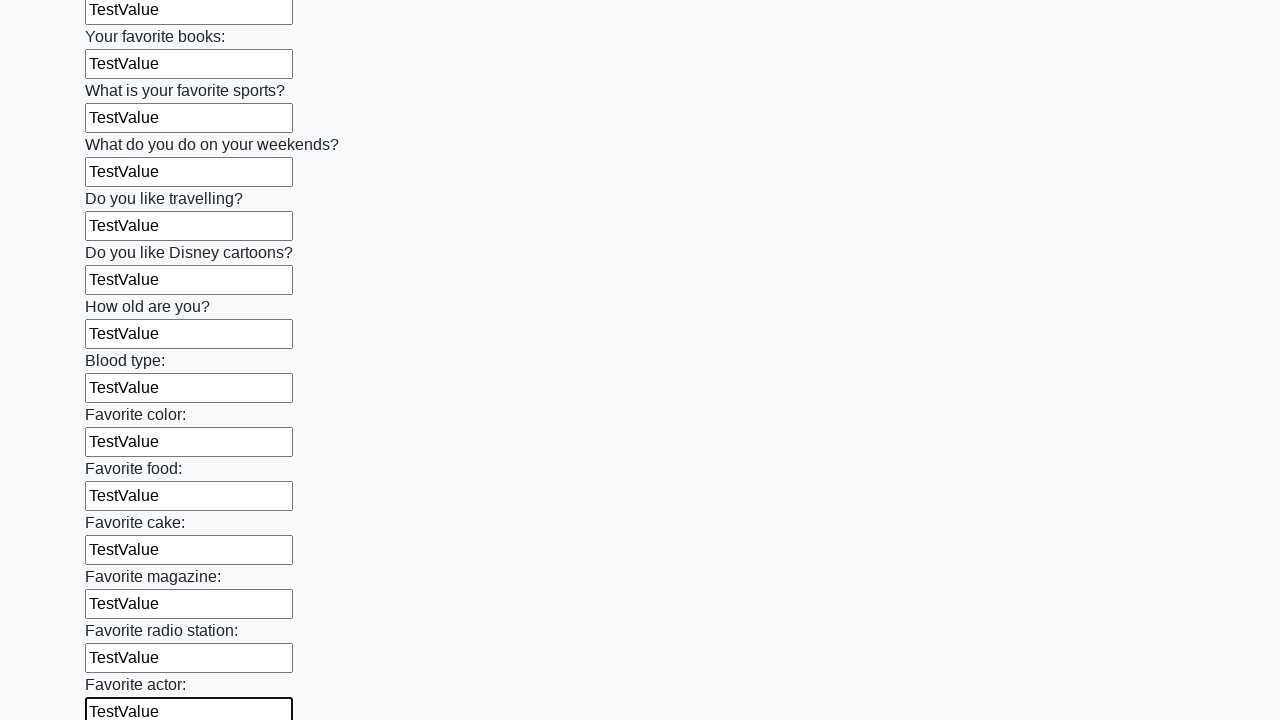

Filled text input field 26 of 100 with 'TestValue' on input[type="text"] >> nth=25
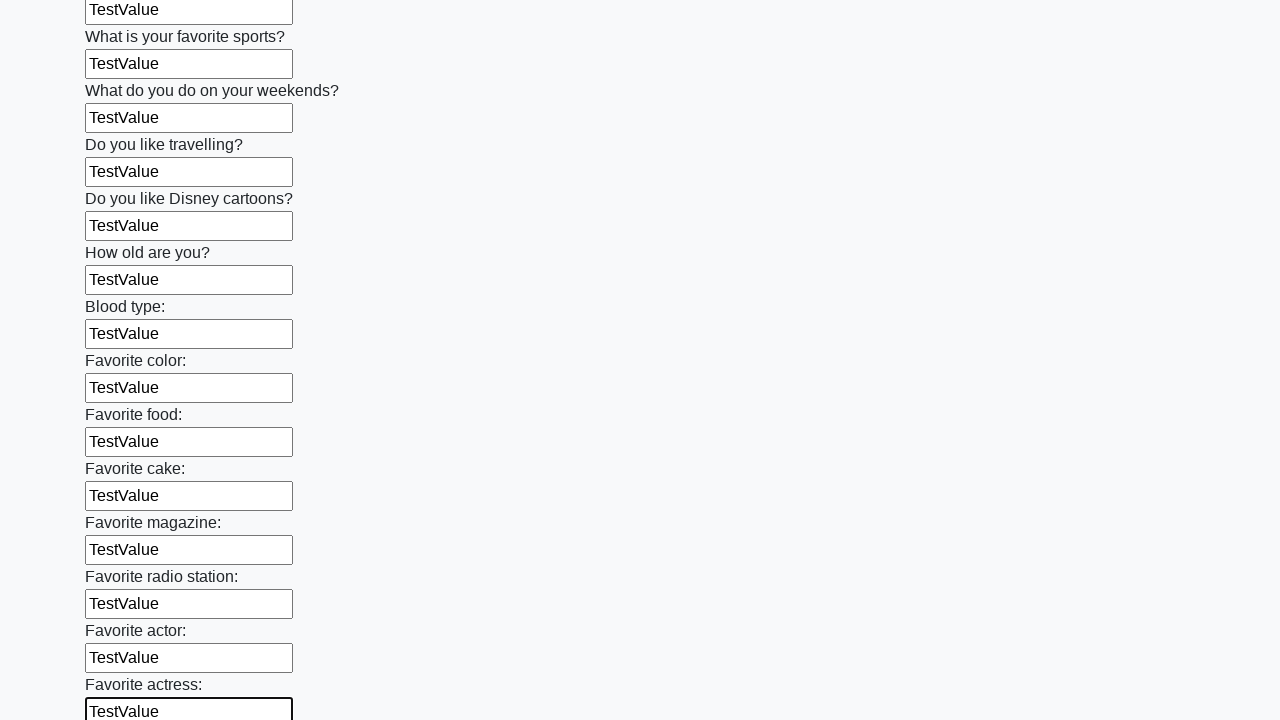

Filled text input field 27 of 100 with 'TestValue' on input[type="text"] >> nth=26
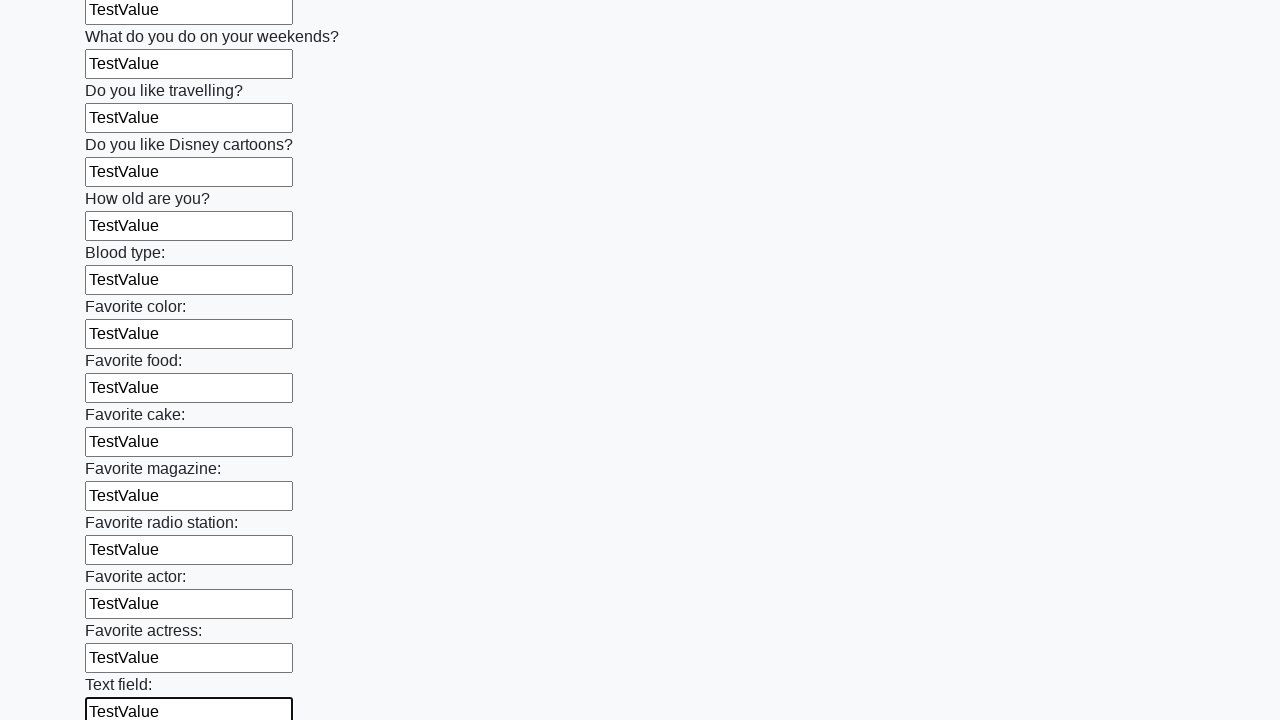

Filled text input field 28 of 100 with 'TestValue' on input[type="text"] >> nth=27
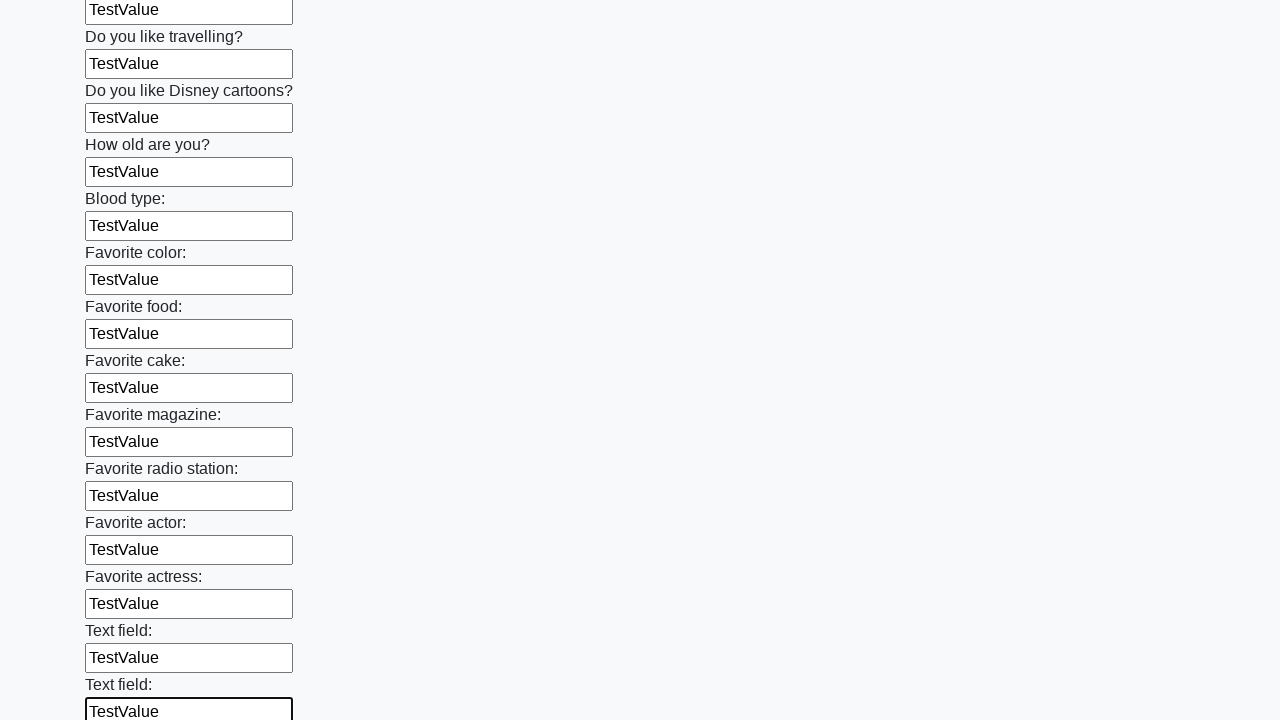

Filled text input field 29 of 100 with 'TestValue' on input[type="text"] >> nth=28
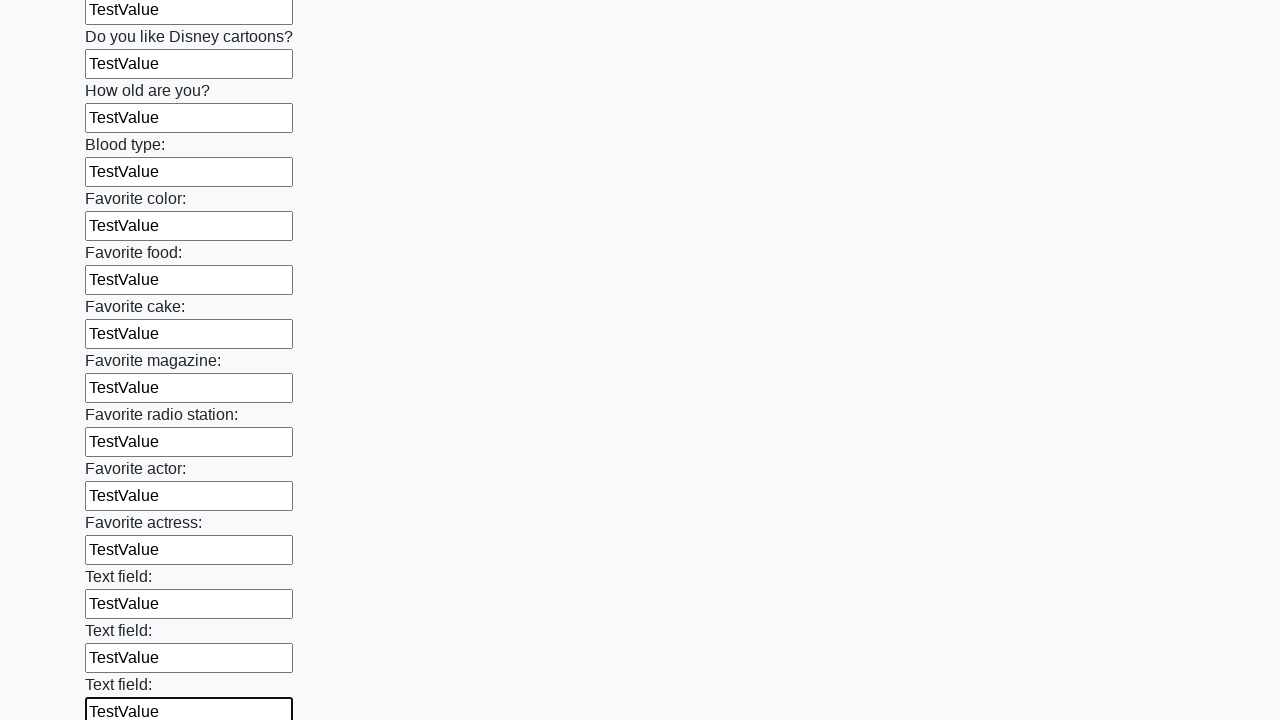

Filled text input field 30 of 100 with 'TestValue' on input[type="text"] >> nth=29
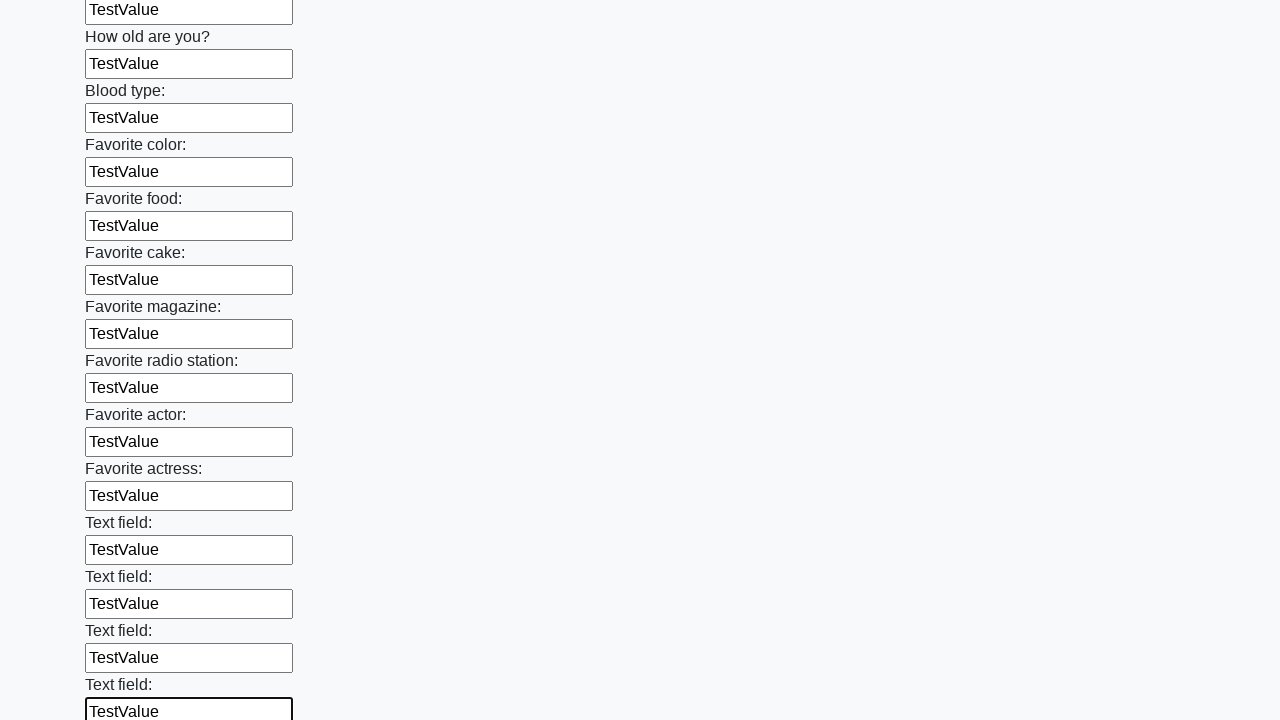

Filled text input field 31 of 100 with 'TestValue' on input[type="text"] >> nth=30
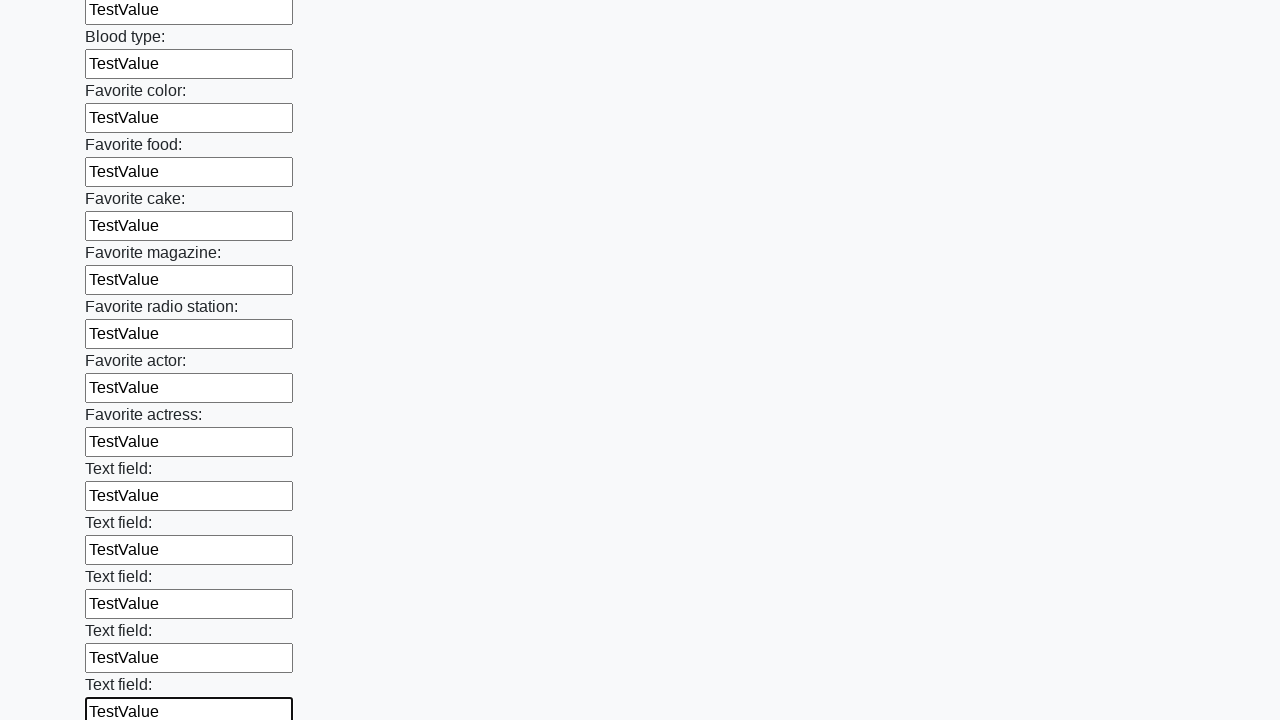

Filled text input field 32 of 100 with 'TestValue' on input[type="text"] >> nth=31
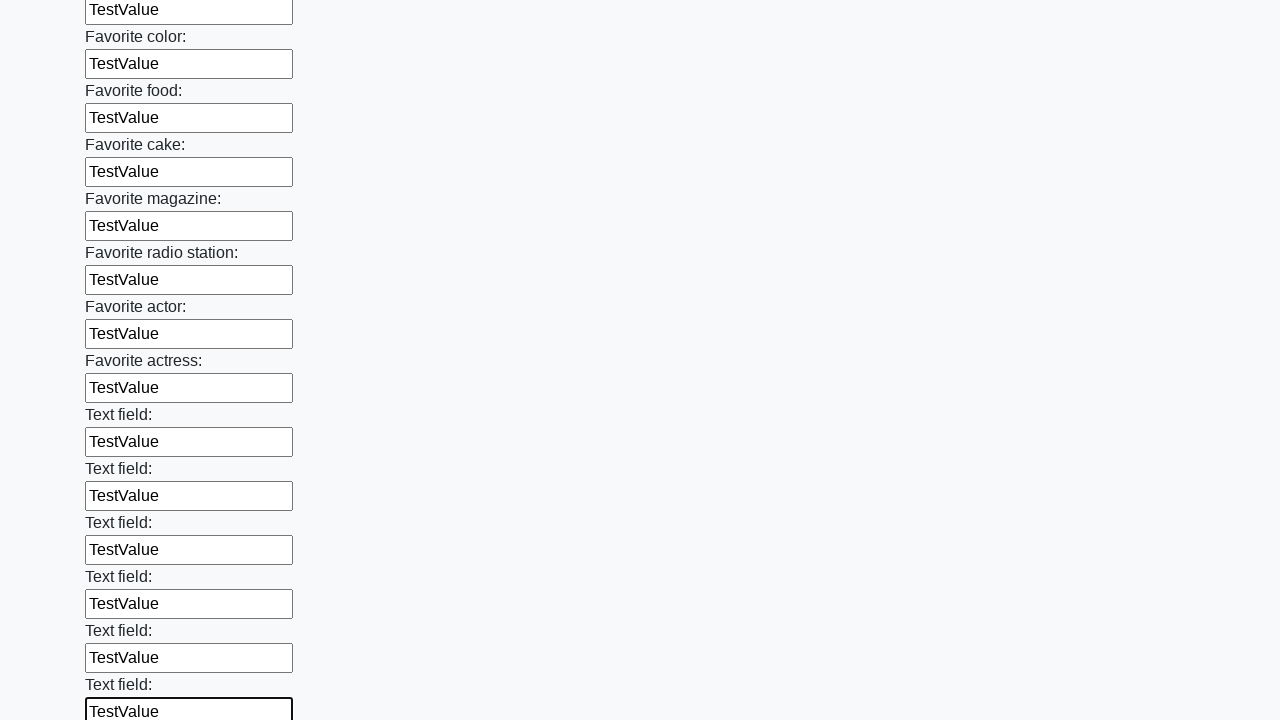

Filled text input field 33 of 100 with 'TestValue' on input[type="text"] >> nth=32
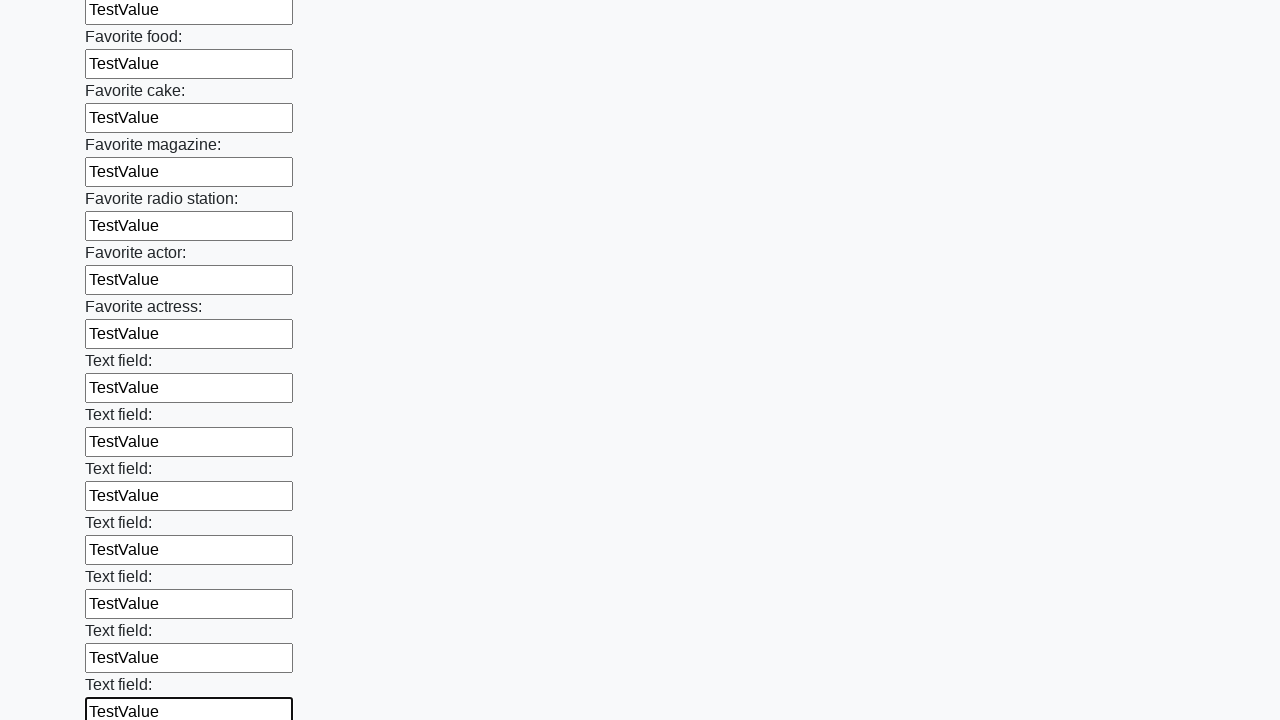

Filled text input field 34 of 100 with 'TestValue' on input[type="text"] >> nth=33
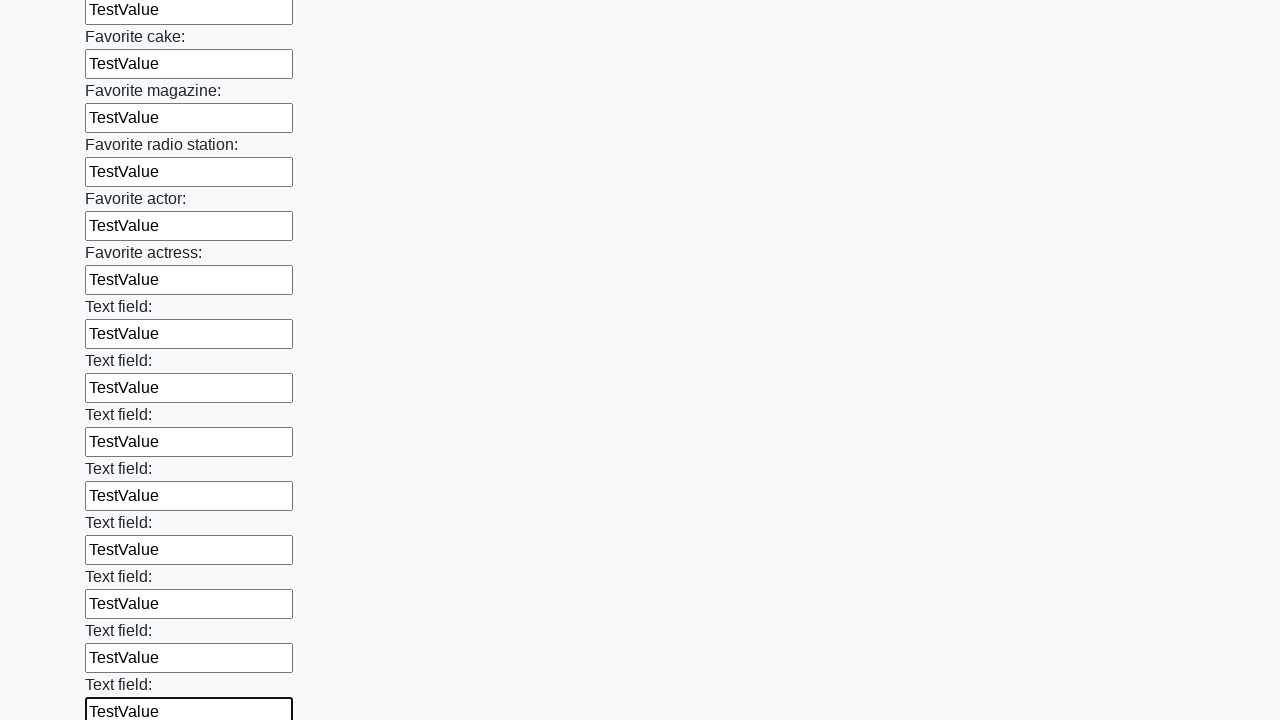

Filled text input field 35 of 100 with 'TestValue' on input[type="text"] >> nth=34
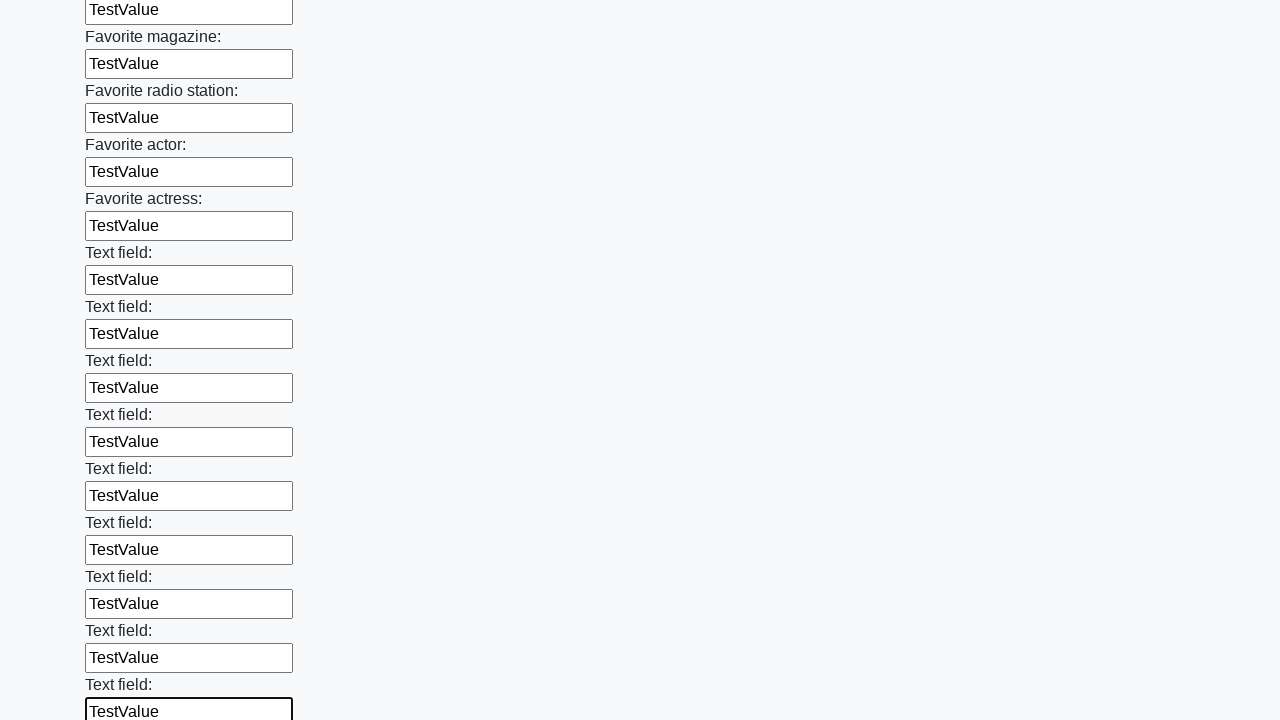

Filled text input field 36 of 100 with 'TestValue' on input[type="text"] >> nth=35
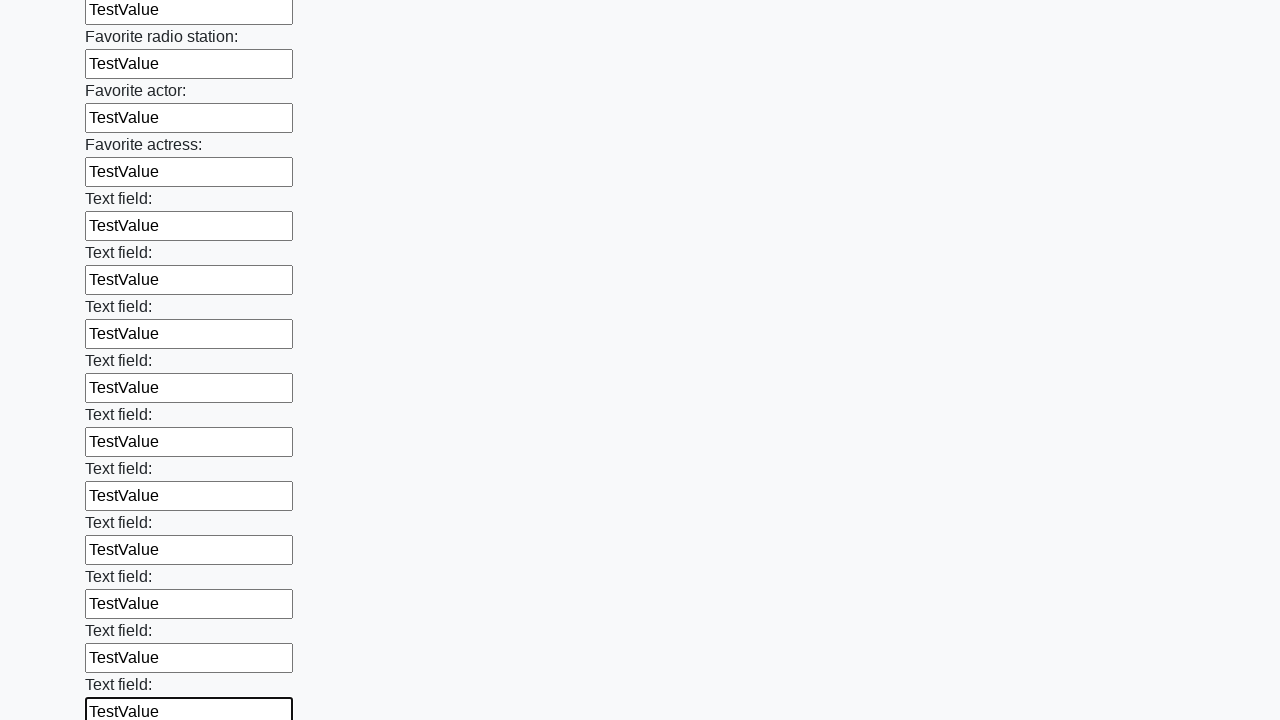

Filled text input field 37 of 100 with 'TestValue' on input[type="text"] >> nth=36
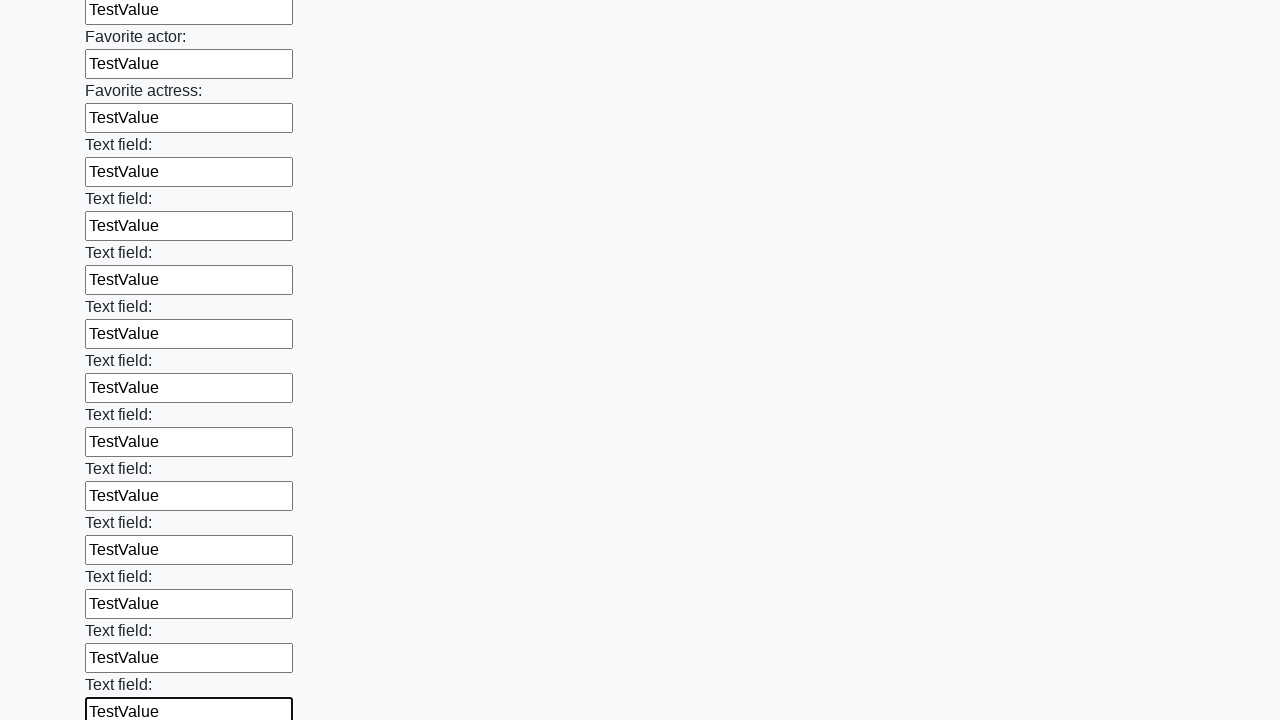

Filled text input field 38 of 100 with 'TestValue' on input[type="text"] >> nth=37
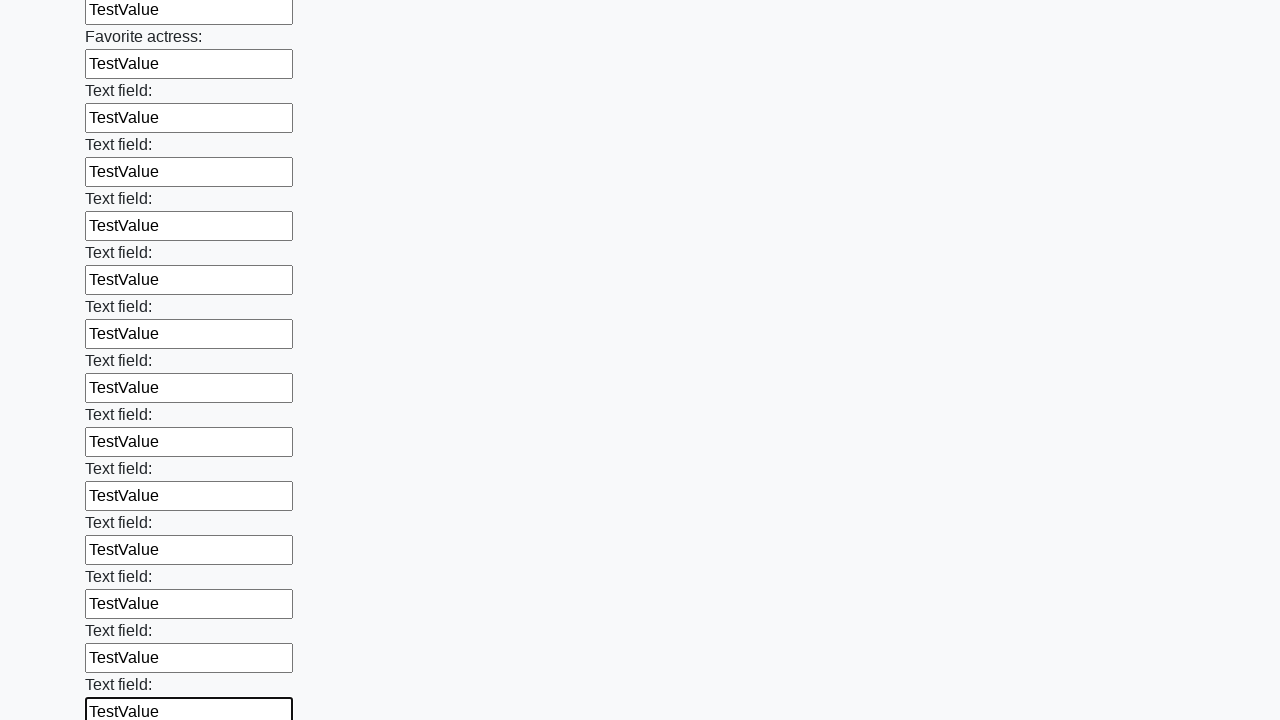

Filled text input field 39 of 100 with 'TestValue' on input[type="text"] >> nth=38
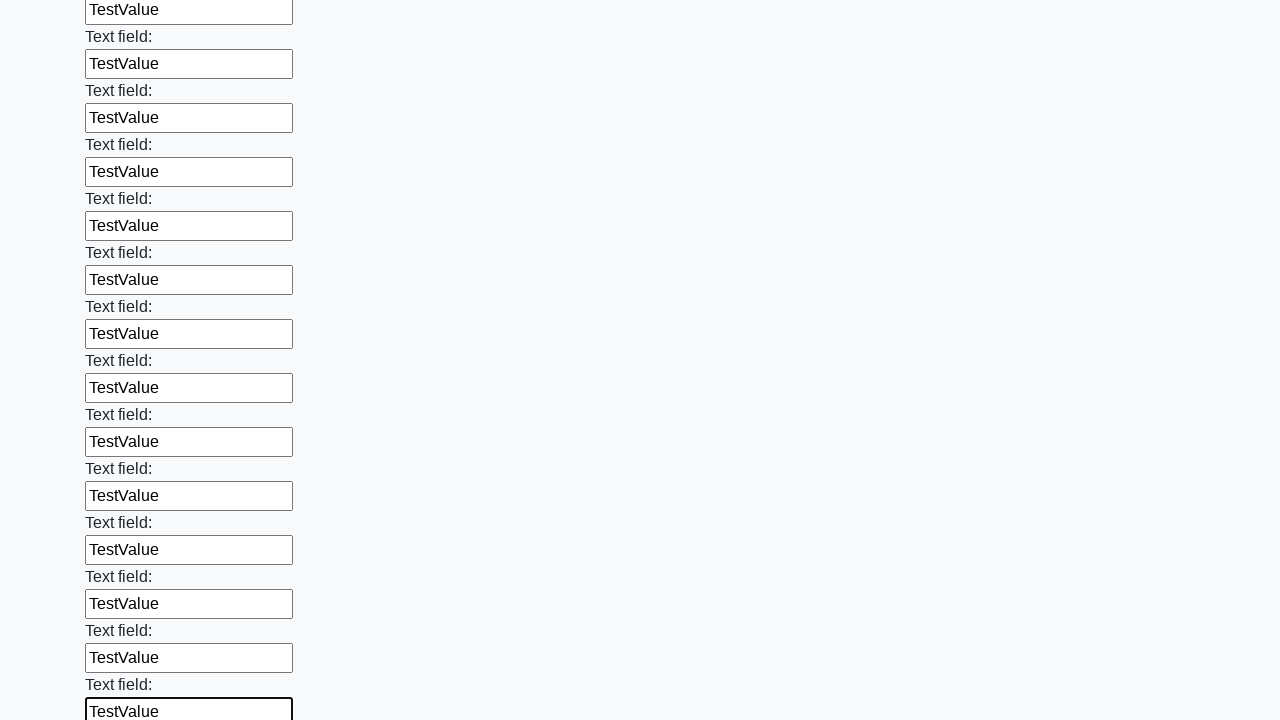

Filled text input field 40 of 100 with 'TestValue' on input[type="text"] >> nth=39
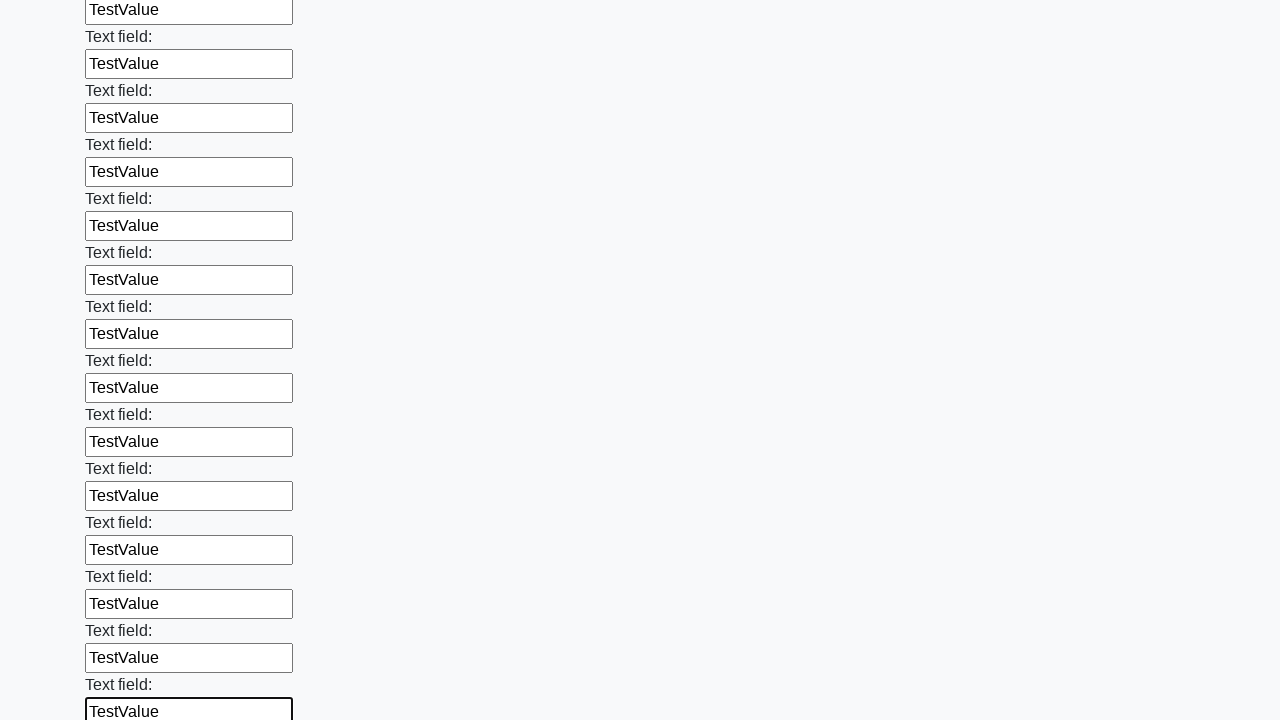

Filled text input field 41 of 100 with 'TestValue' on input[type="text"] >> nth=40
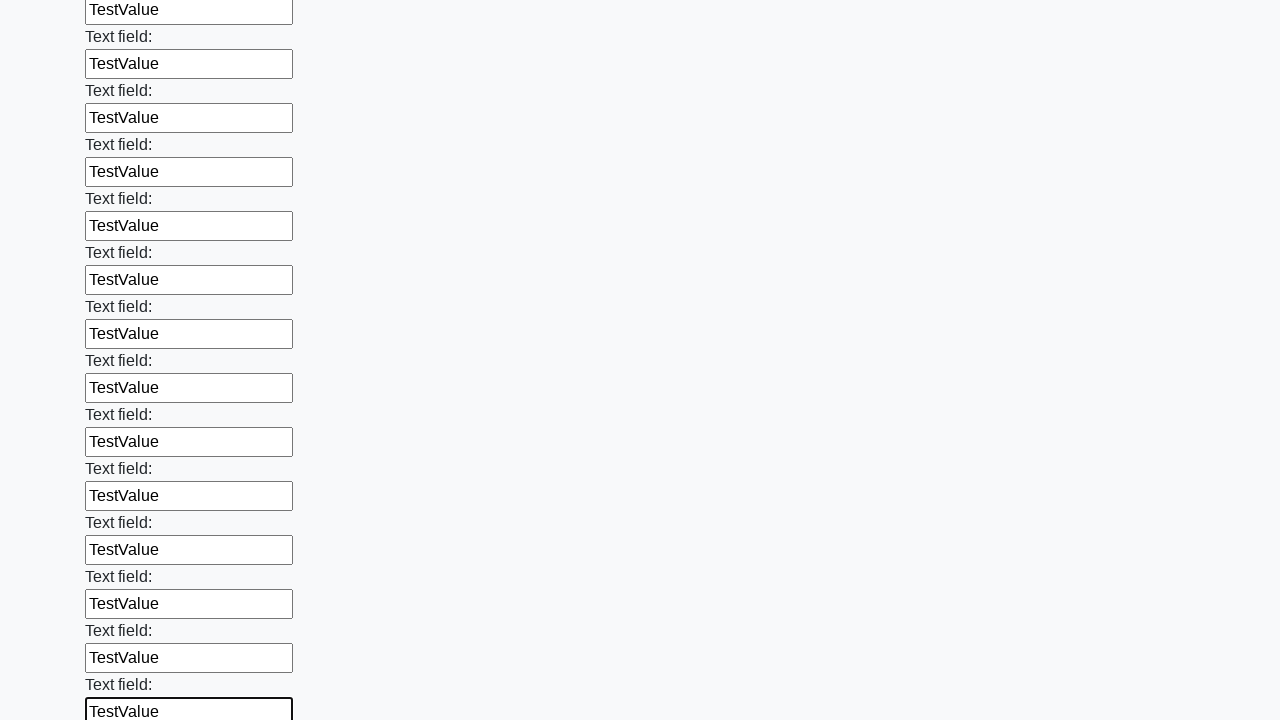

Filled text input field 42 of 100 with 'TestValue' on input[type="text"] >> nth=41
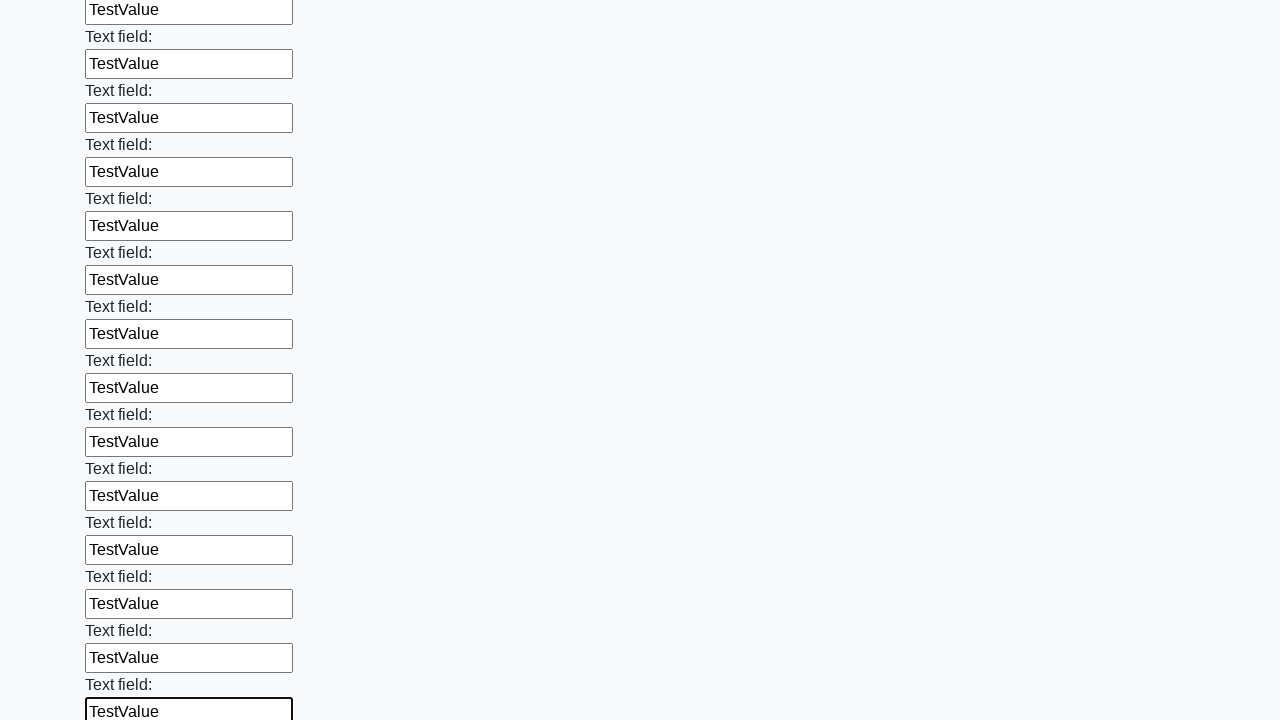

Filled text input field 43 of 100 with 'TestValue' on input[type="text"] >> nth=42
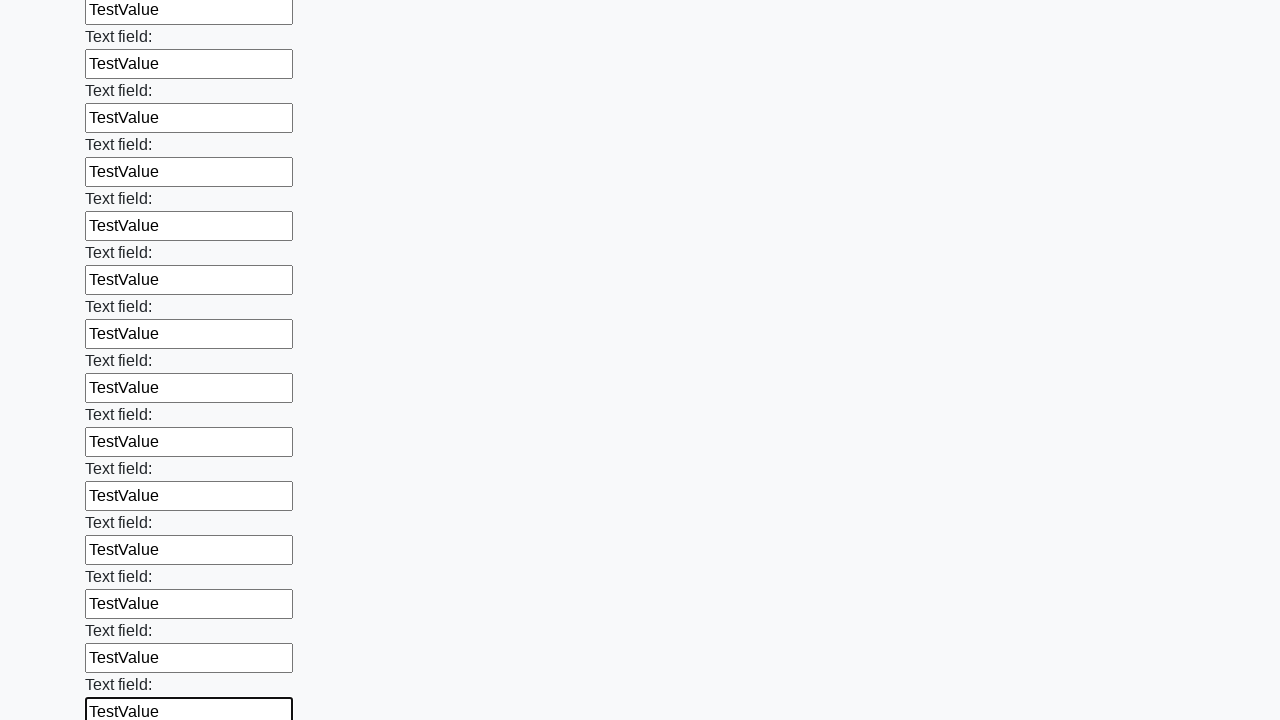

Filled text input field 44 of 100 with 'TestValue' on input[type="text"] >> nth=43
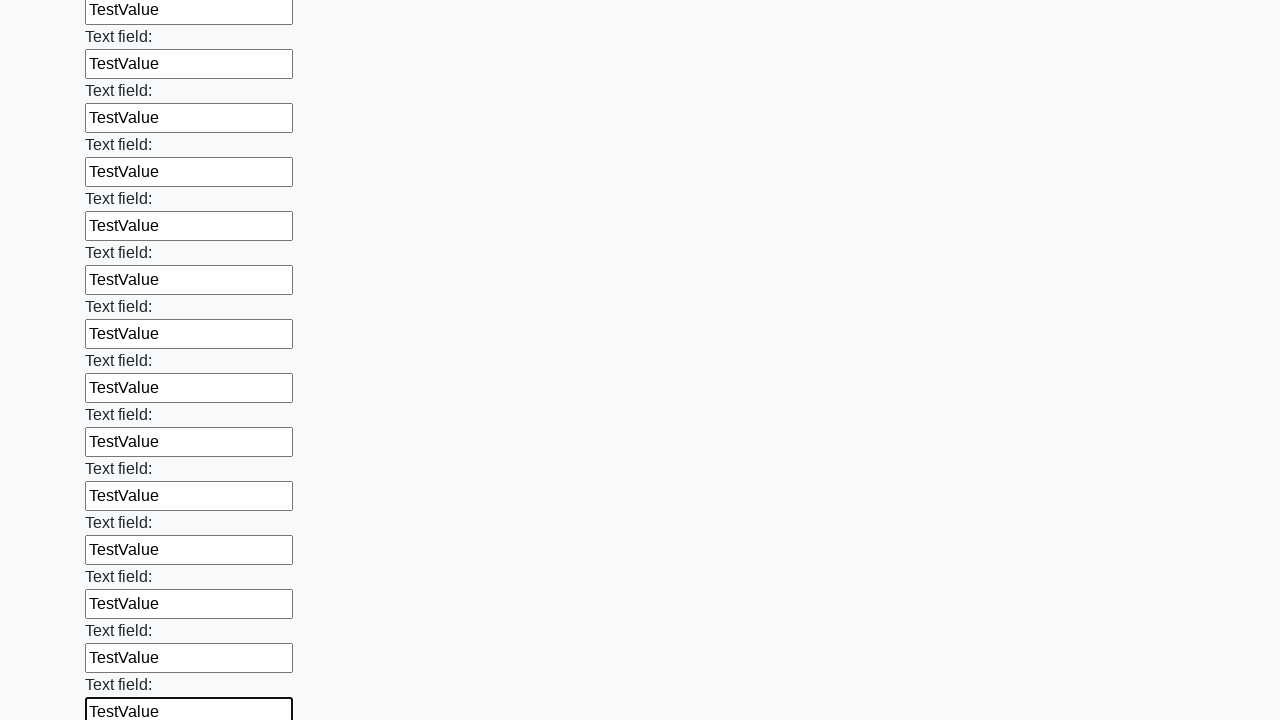

Filled text input field 45 of 100 with 'TestValue' on input[type="text"] >> nth=44
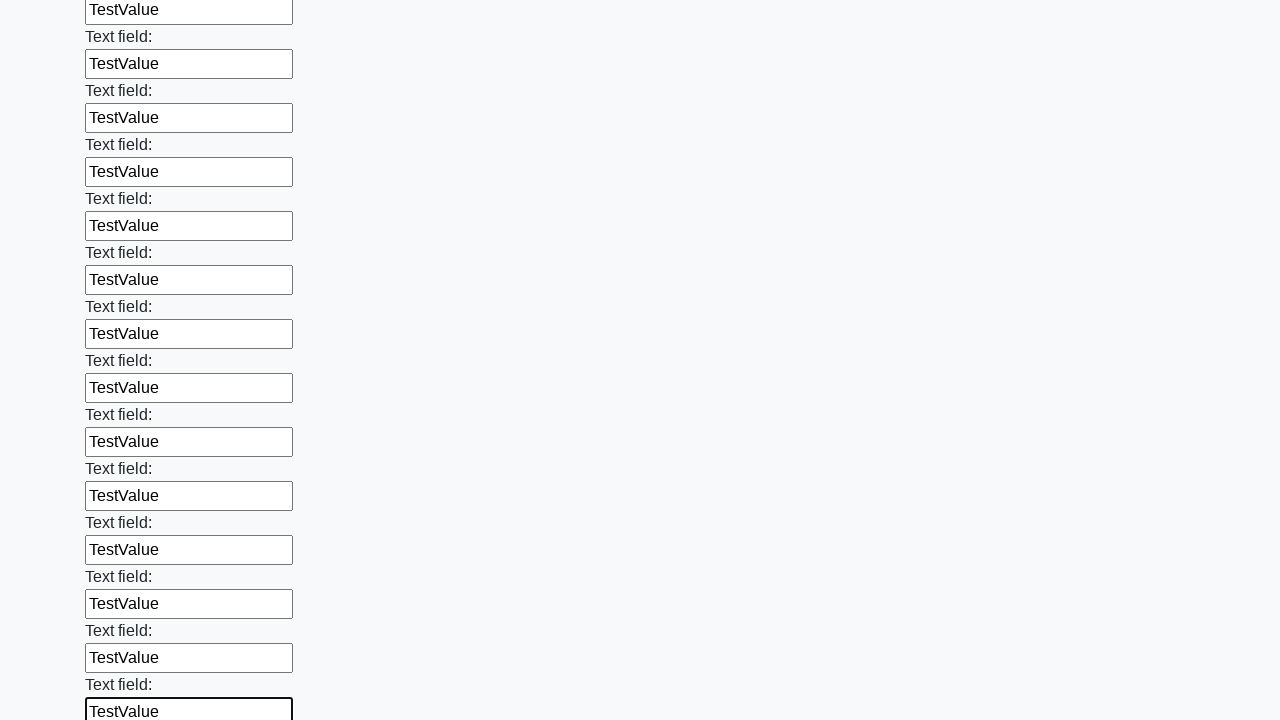

Filled text input field 46 of 100 with 'TestValue' on input[type="text"] >> nth=45
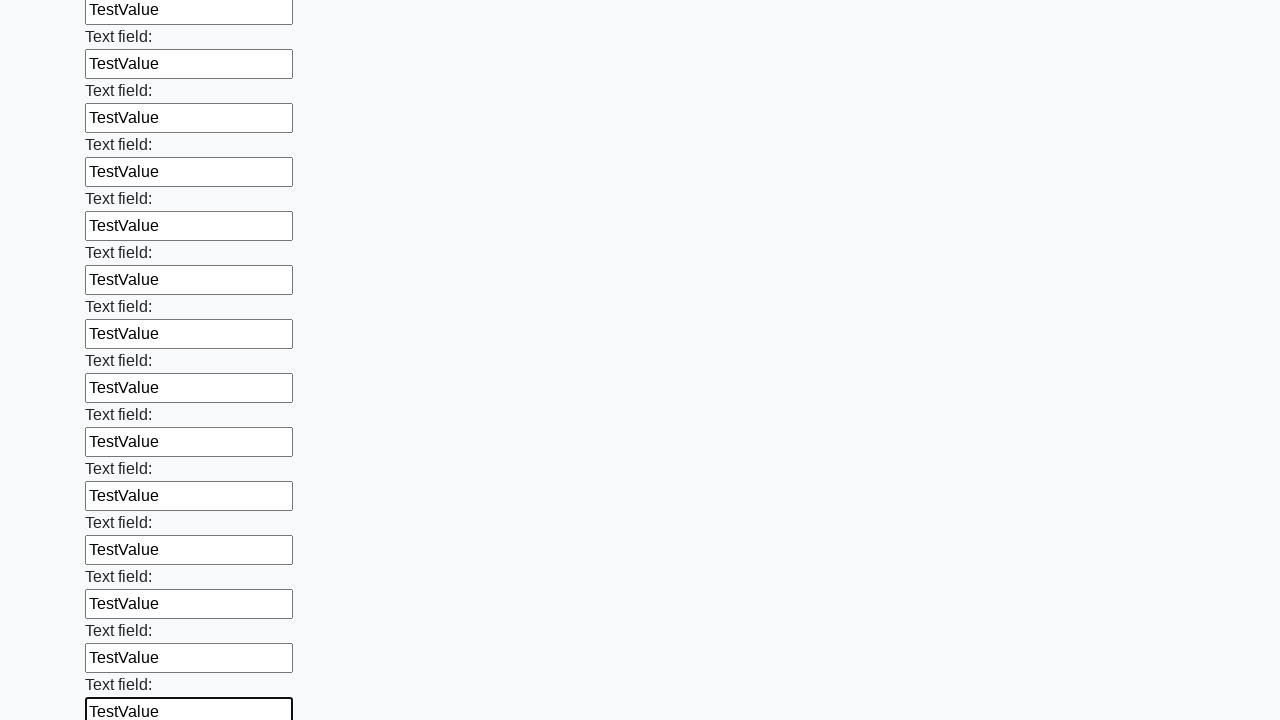

Filled text input field 47 of 100 with 'TestValue' on input[type="text"] >> nth=46
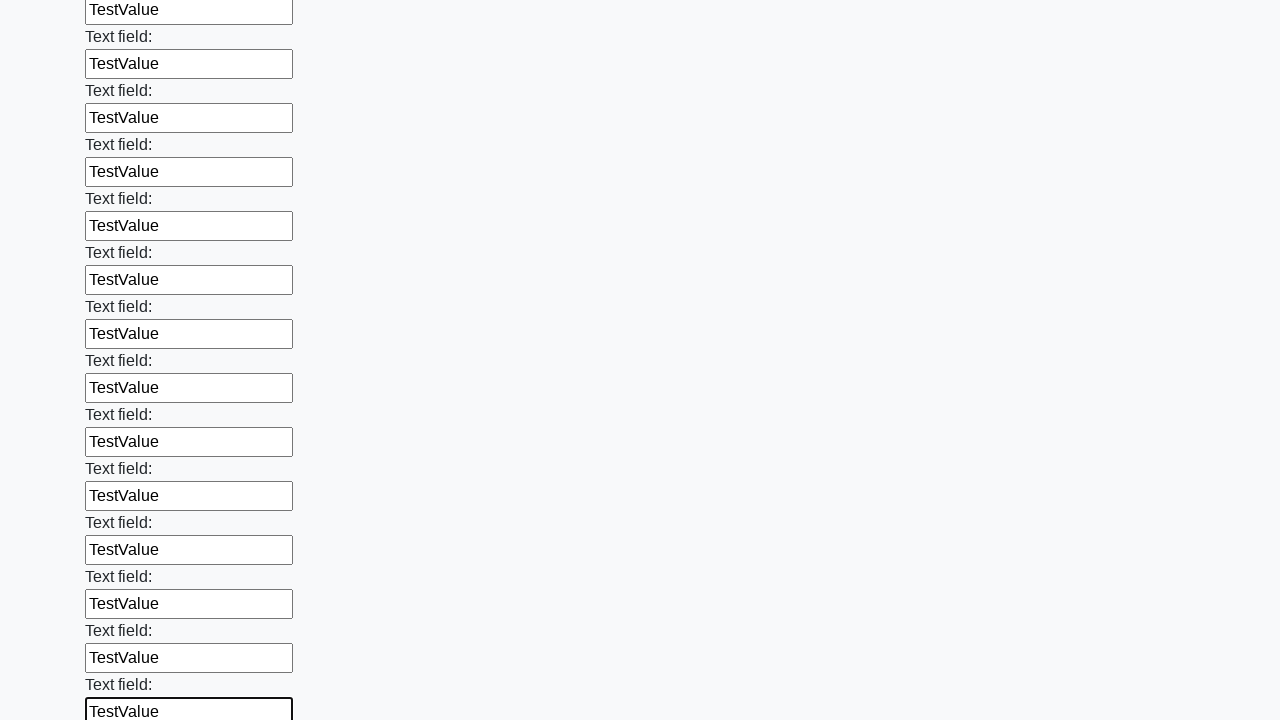

Filled text input field 48 of 100 with 'TestValue' on input[type="text"] >> nth=47
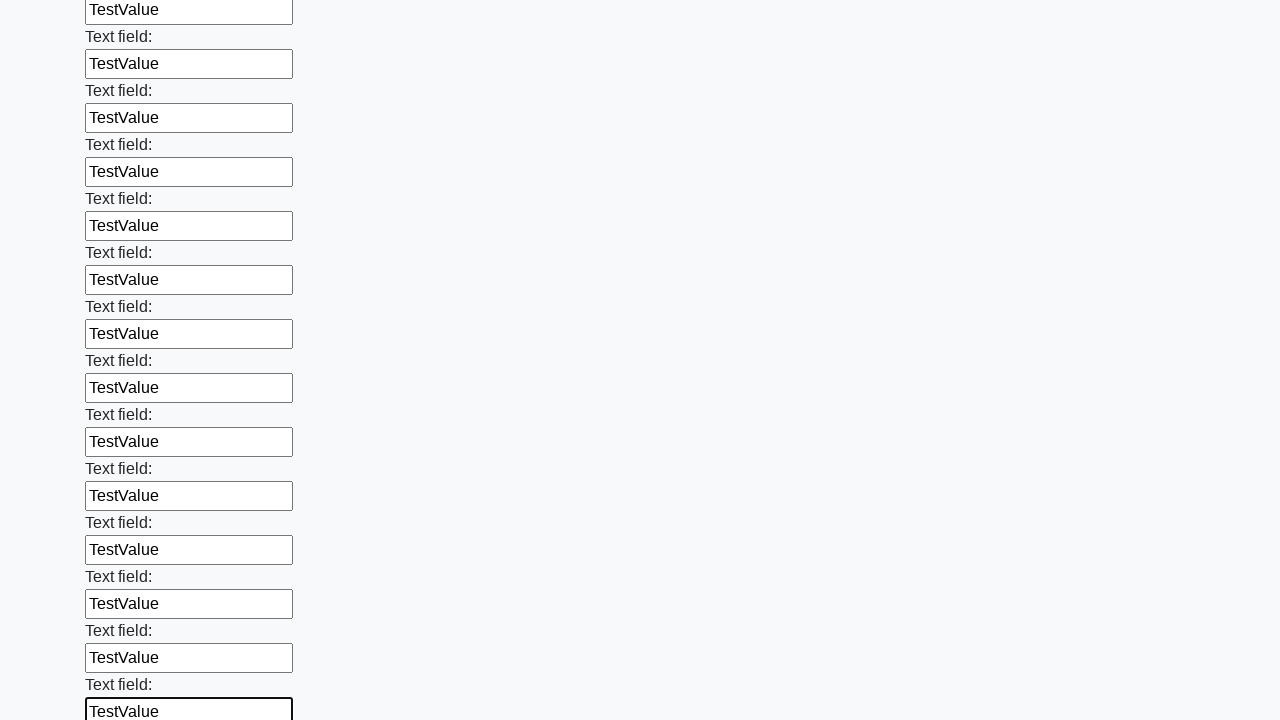

Filled text input field 49 of 100 with 'TestValue' on input[type="text"] >> nth=48
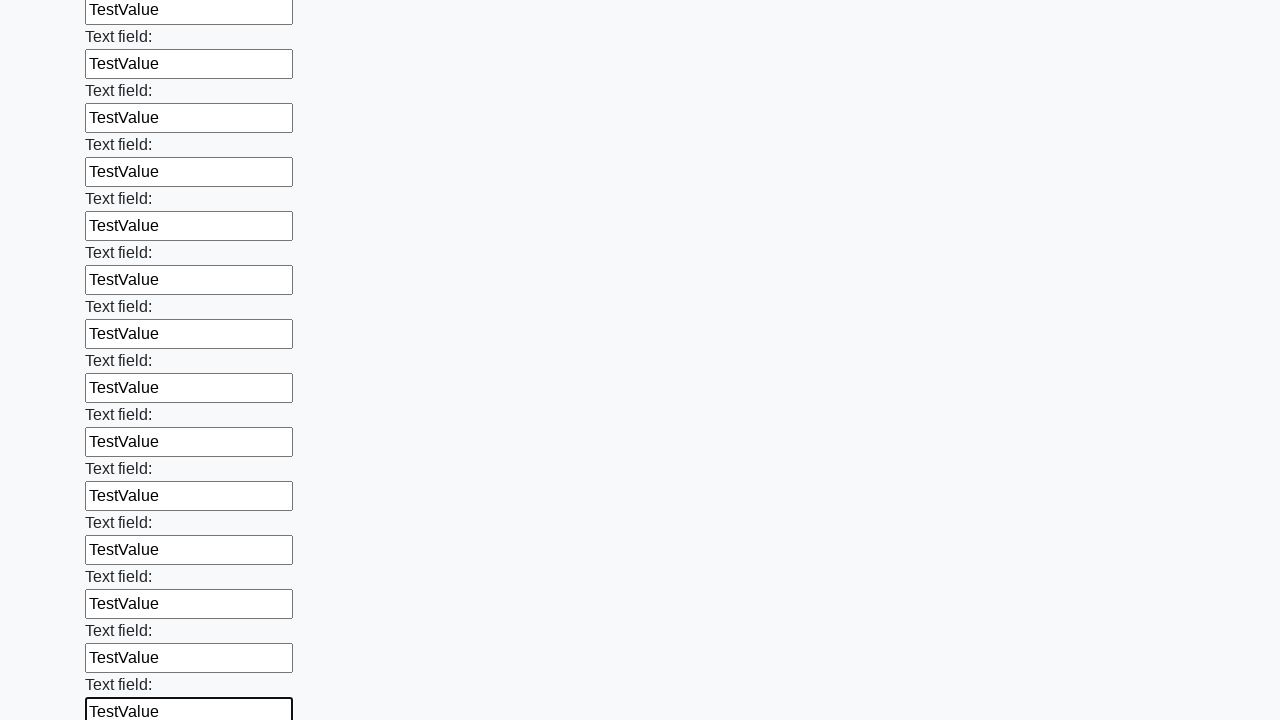

Filled text input field 50 of 100 with 'TestValue' on input[type="text"] >> nth=49
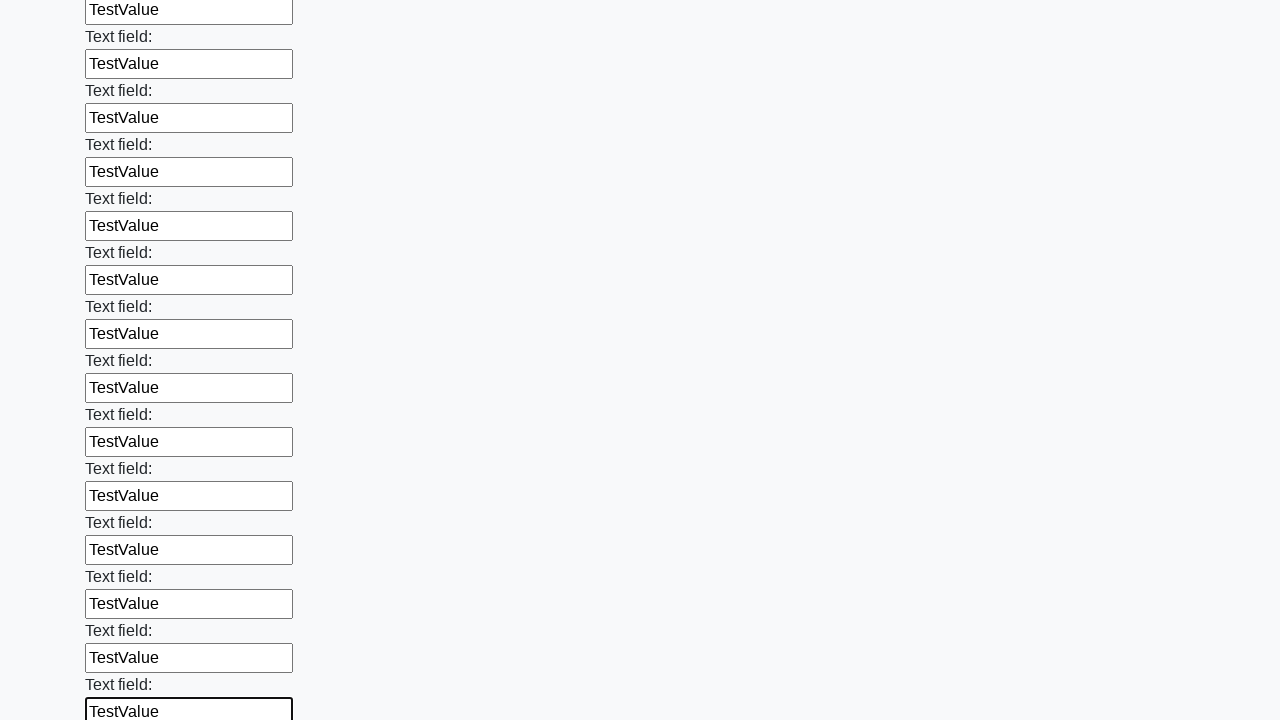

Filled text input field 51 of 100 with 'TestValue' on input[type="text"] >> nth=50
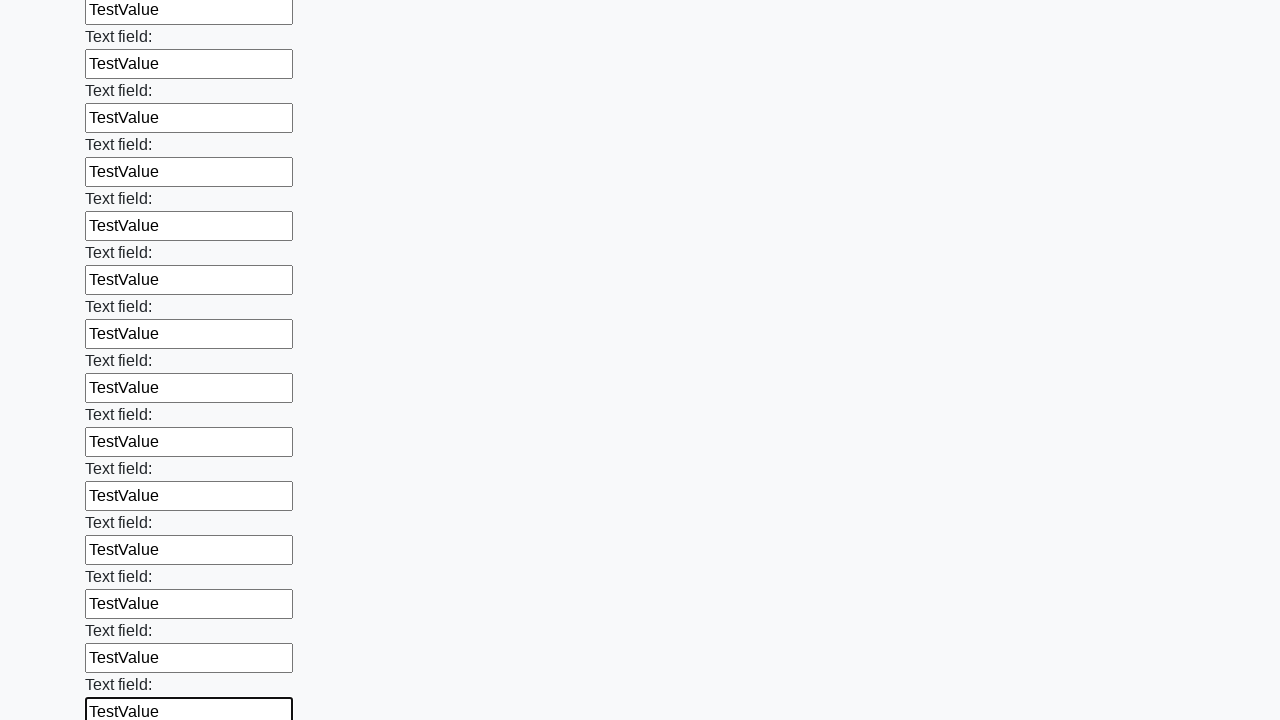

Filled text input field 52 of 100 with 'TestValue' on input[type="text"] >> nth=51
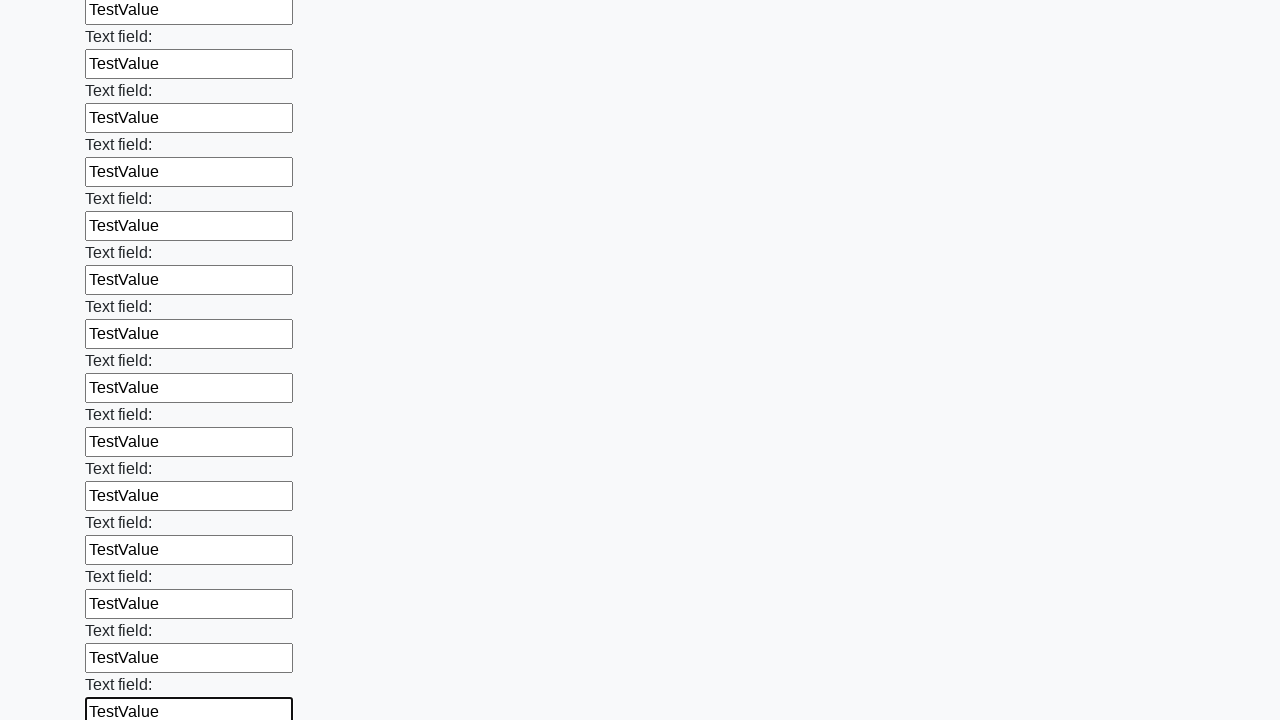

Filled text input field 53 of 100 with 'TestValue' on input[type="text"] >> nth=52
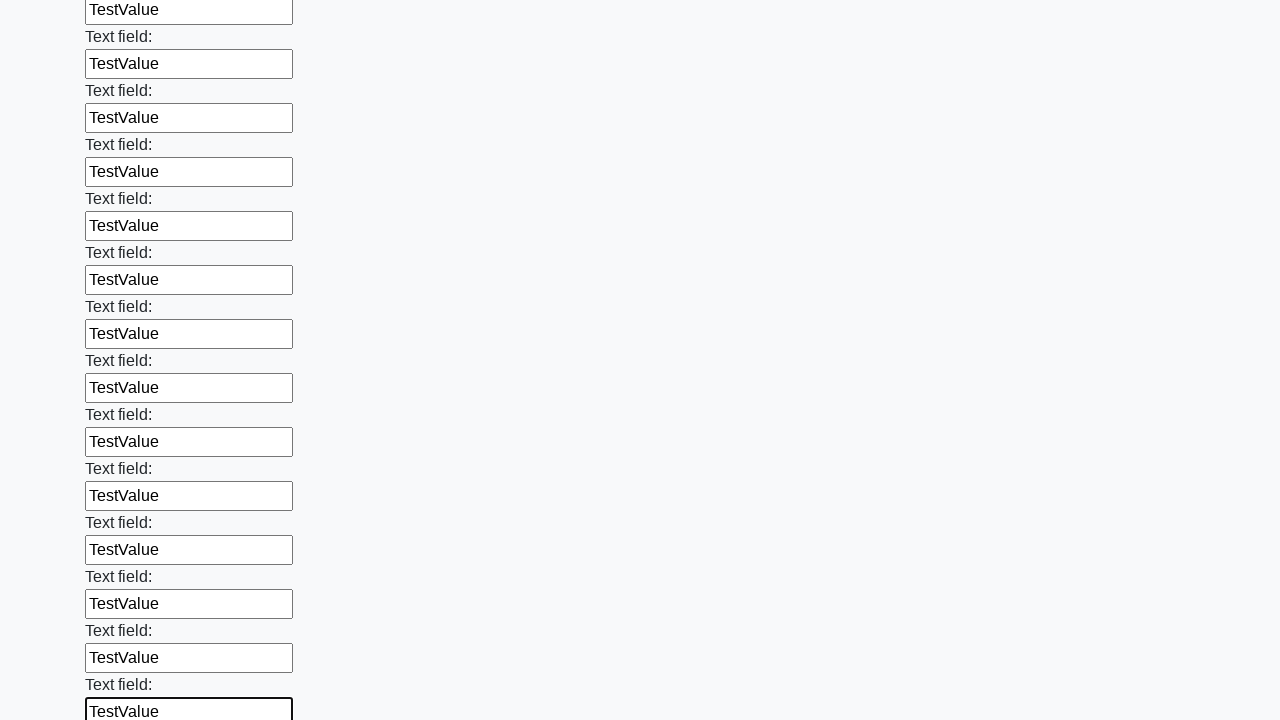

Filled text input field 54 of 100 with 'TestValue' on input[type="text"] >> nth=53
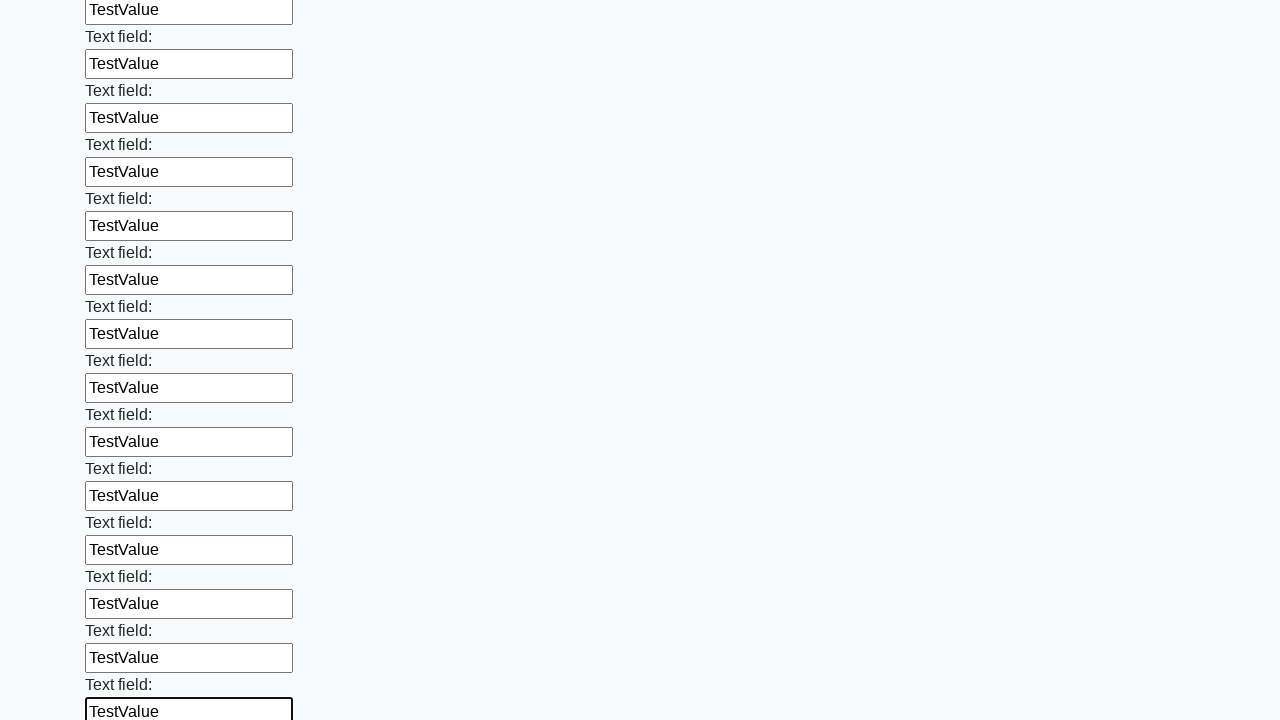

Filled text input field 55 of 100 with 'TestValue' on input[type="text"] >> nth=54
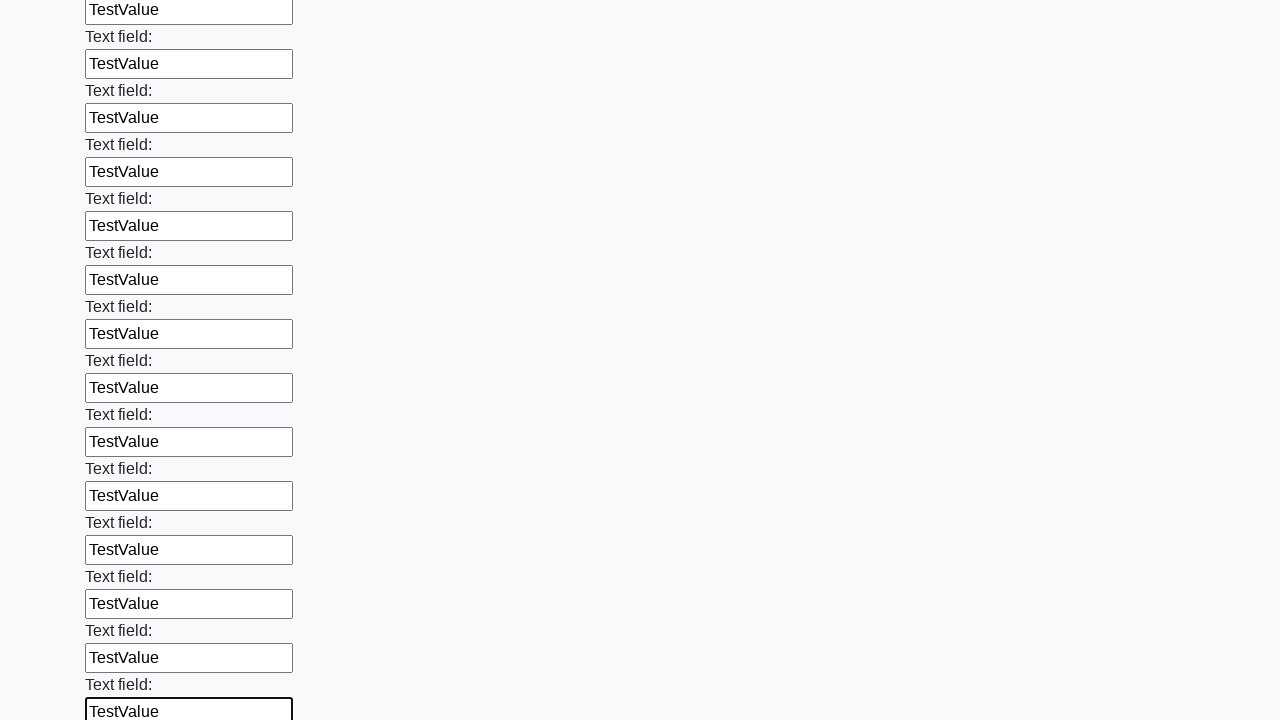

Filled text input field 56 of 100 with 'TestValue' on input[type="text"] >> nth=55
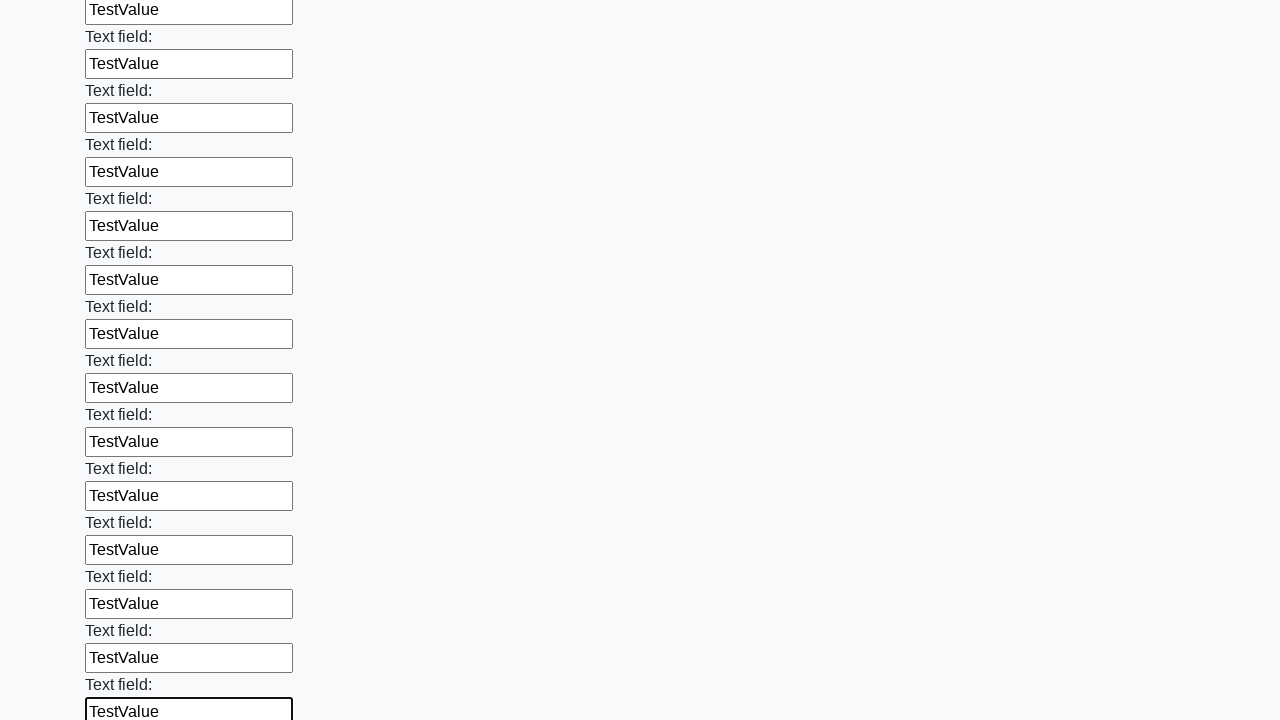

Filled text input field 57 of 100 with 'TestValue' on input[type="text"] >> nth=56
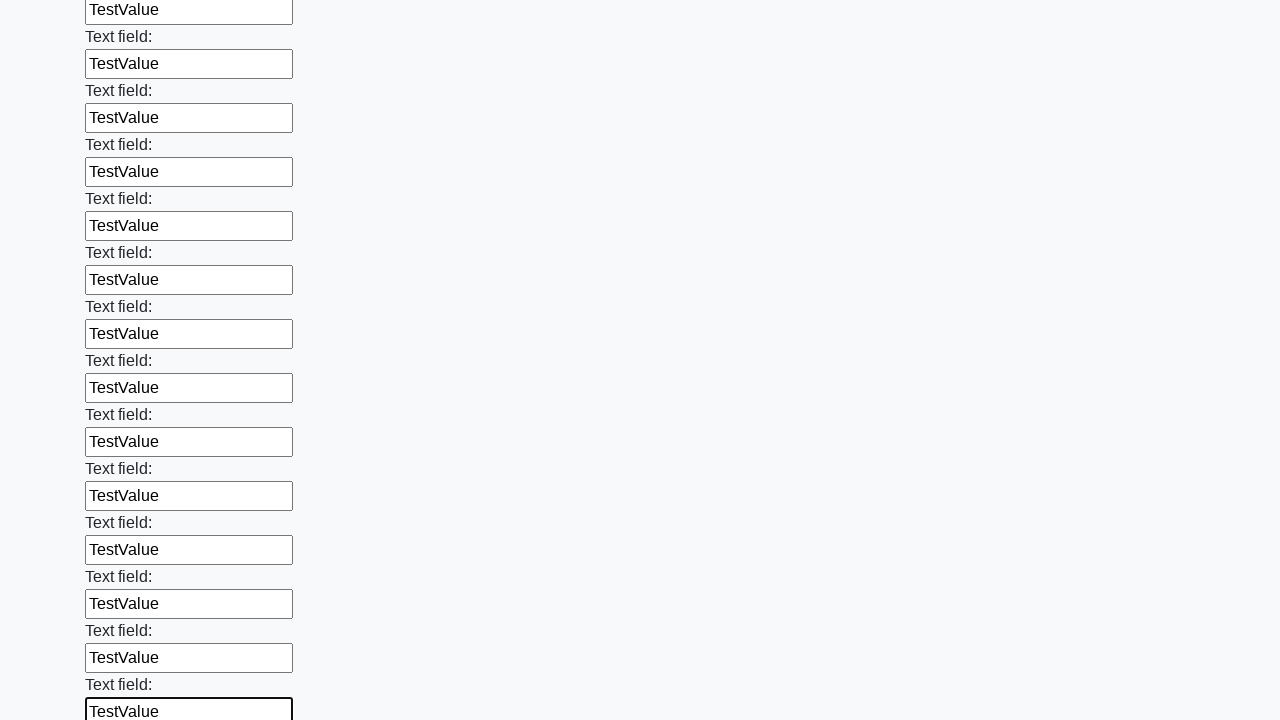

Filled text input field 58 of 100 with 'TestValue' on input[type="text"] >> nth=57
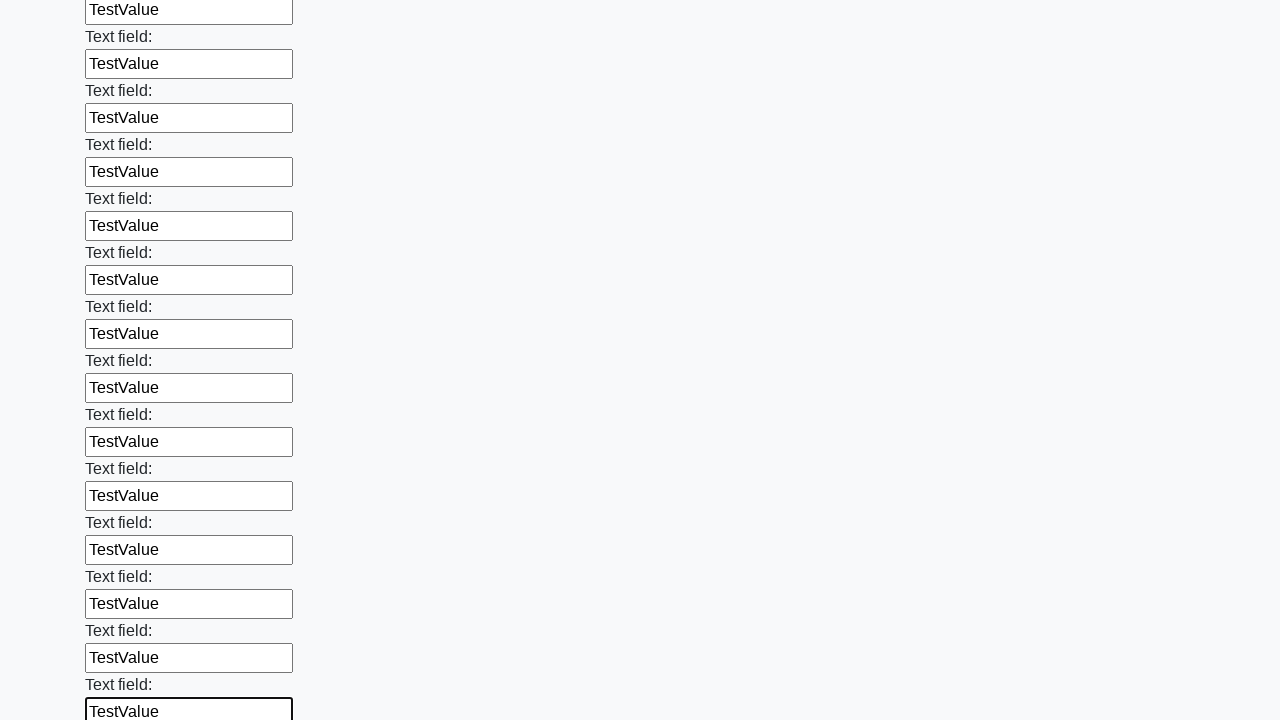

Filled text input field 59 of 100 with 'TestValue' on input[type="text"] >> nth=58
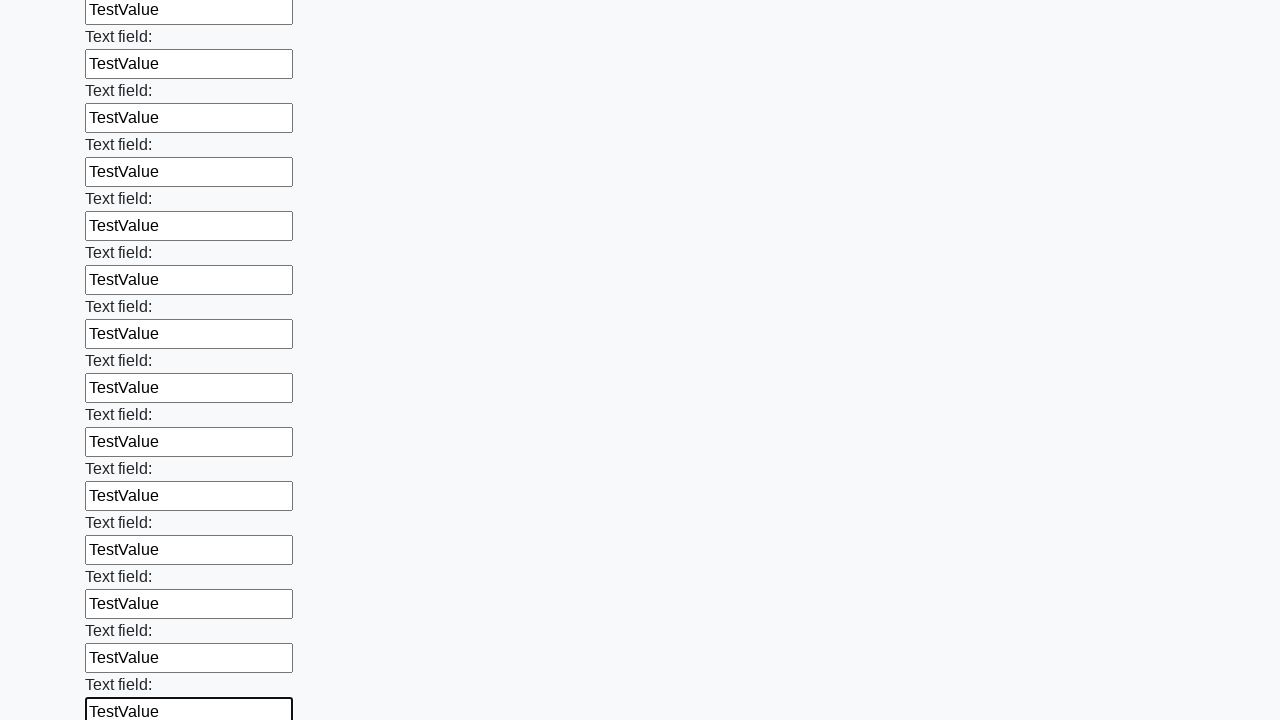

Filled text input field 60 of 100 with 'TestValue' on input[type="text"] >> nth=59
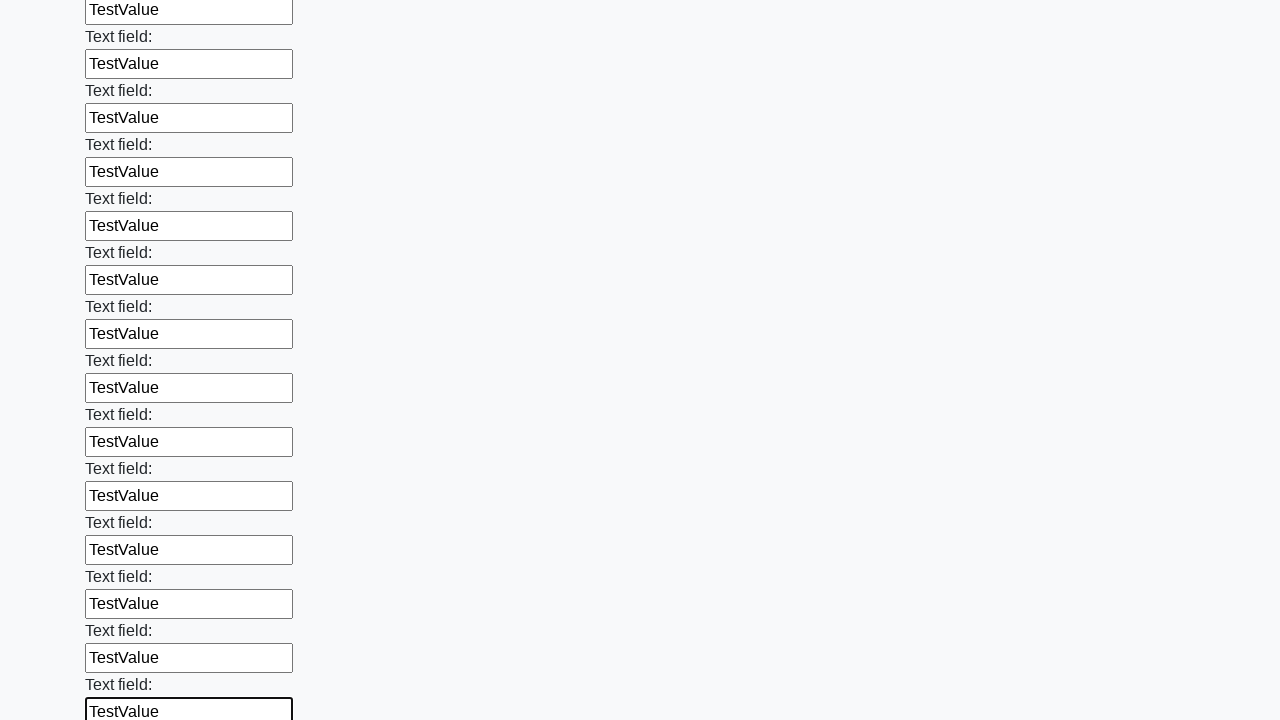

Filled text input field 61 of 100 with 'TestValue' on input[type="text"] >> nth=60
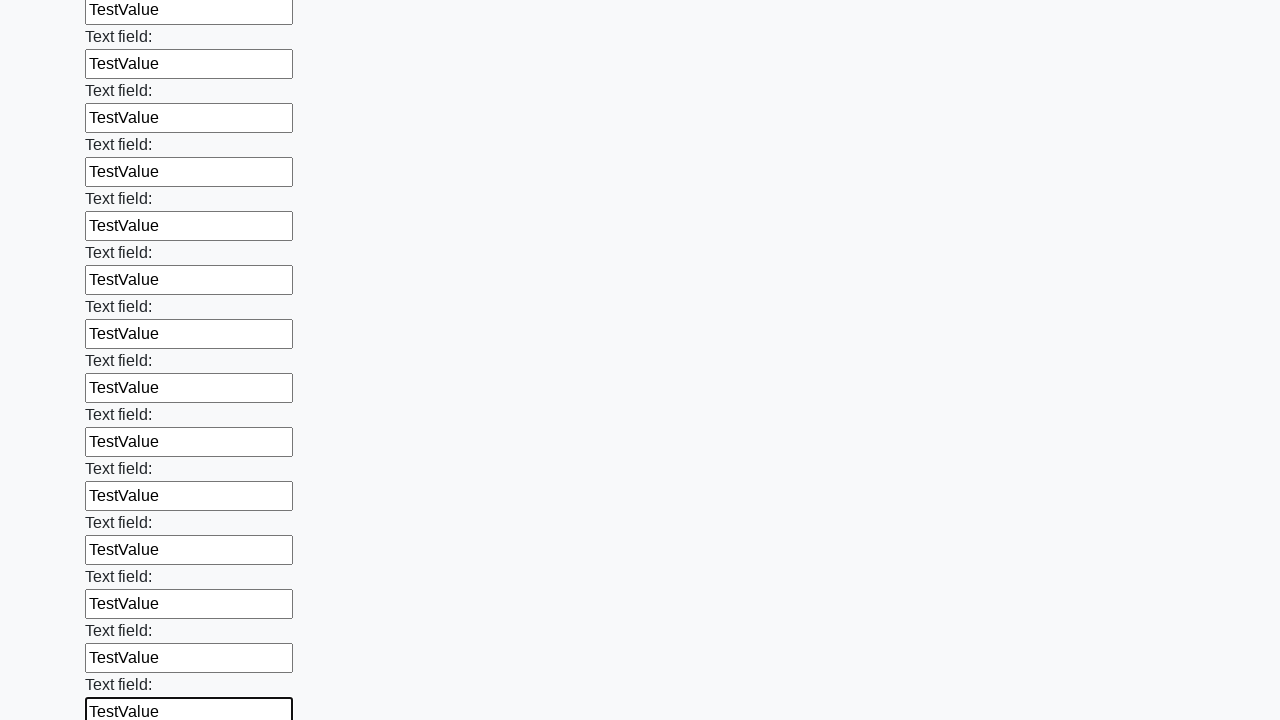

Filled text input field 62 of 100 with 'TestValue' on input[type="text"] >> nth=61
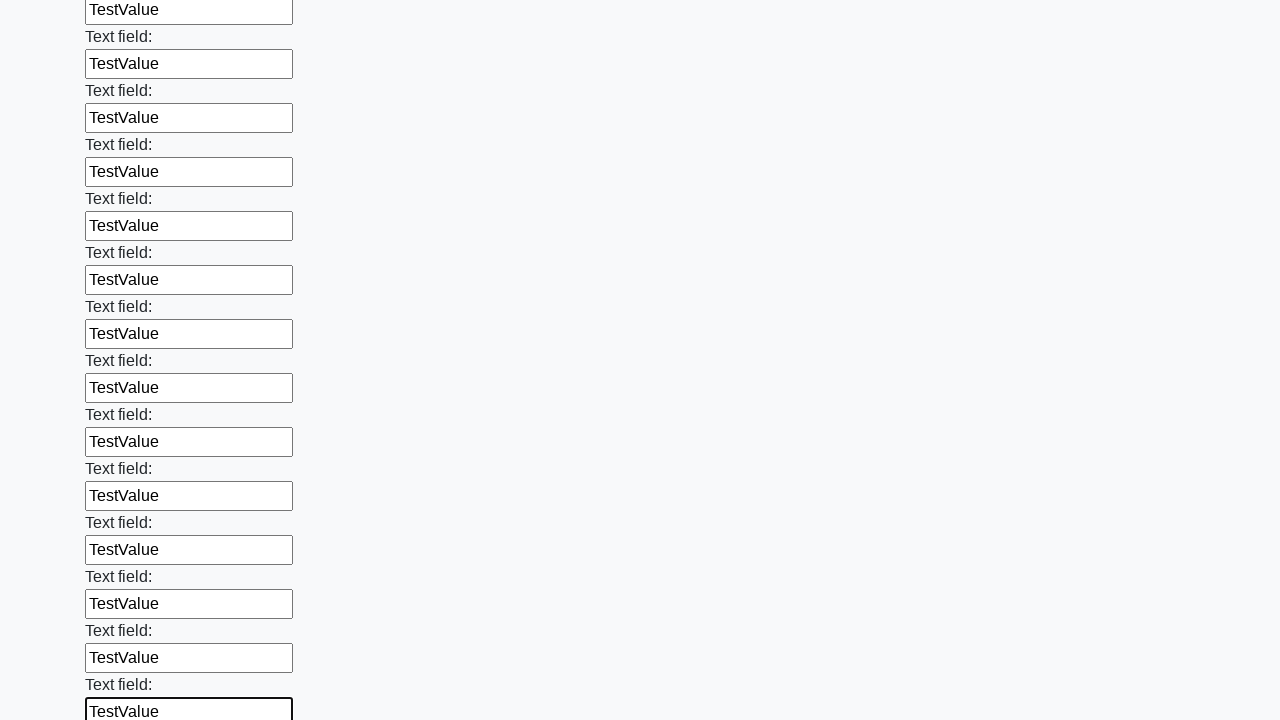

Filled text input field 63 of 100 with 'TestValue' on input[type="text"] >> nth=62
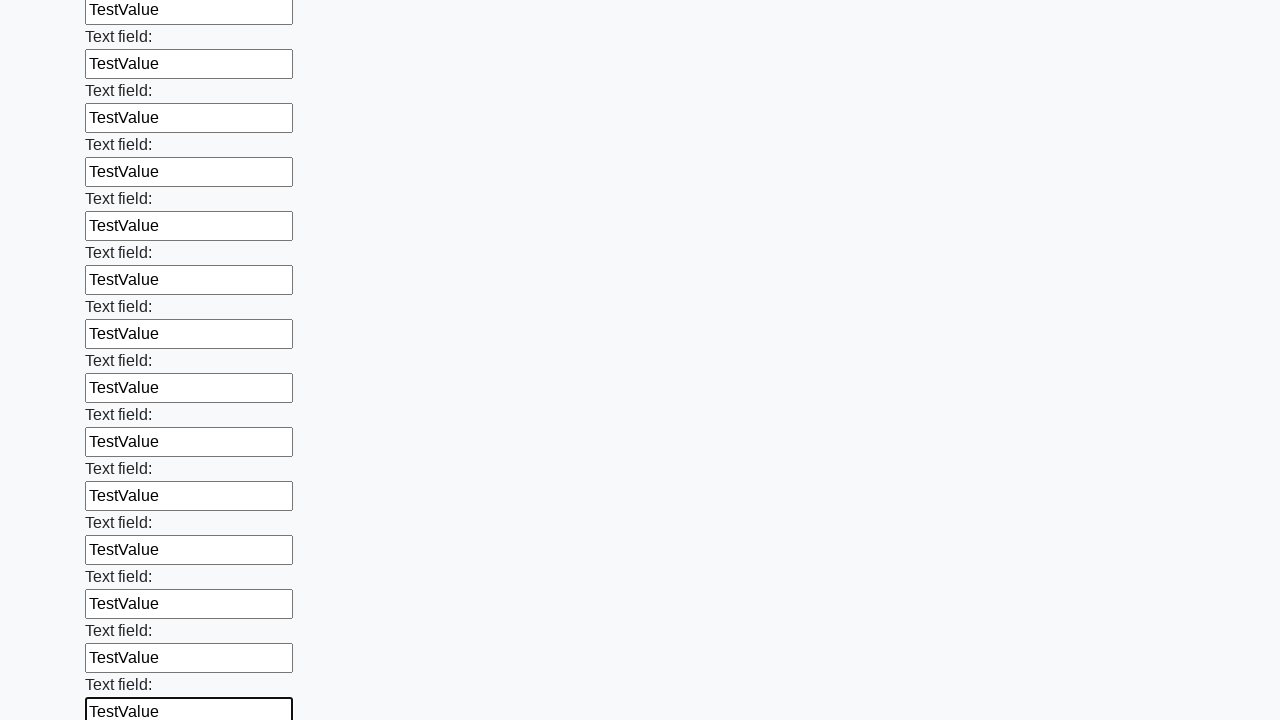

Filled text input field 64 of 100 with 'TestValue' on input[type="text"] >> nth=63
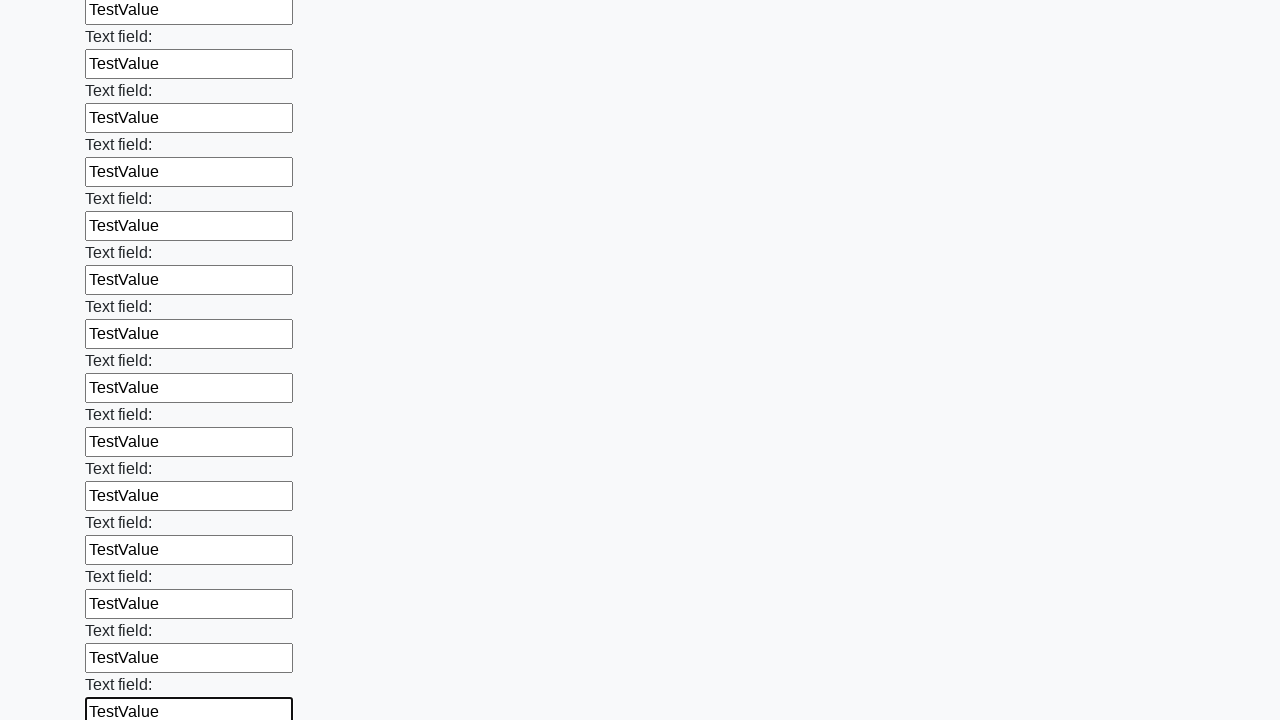

Filled text input field 65 of 100 with 'TestValue' on input[type="text"] >> nth=64
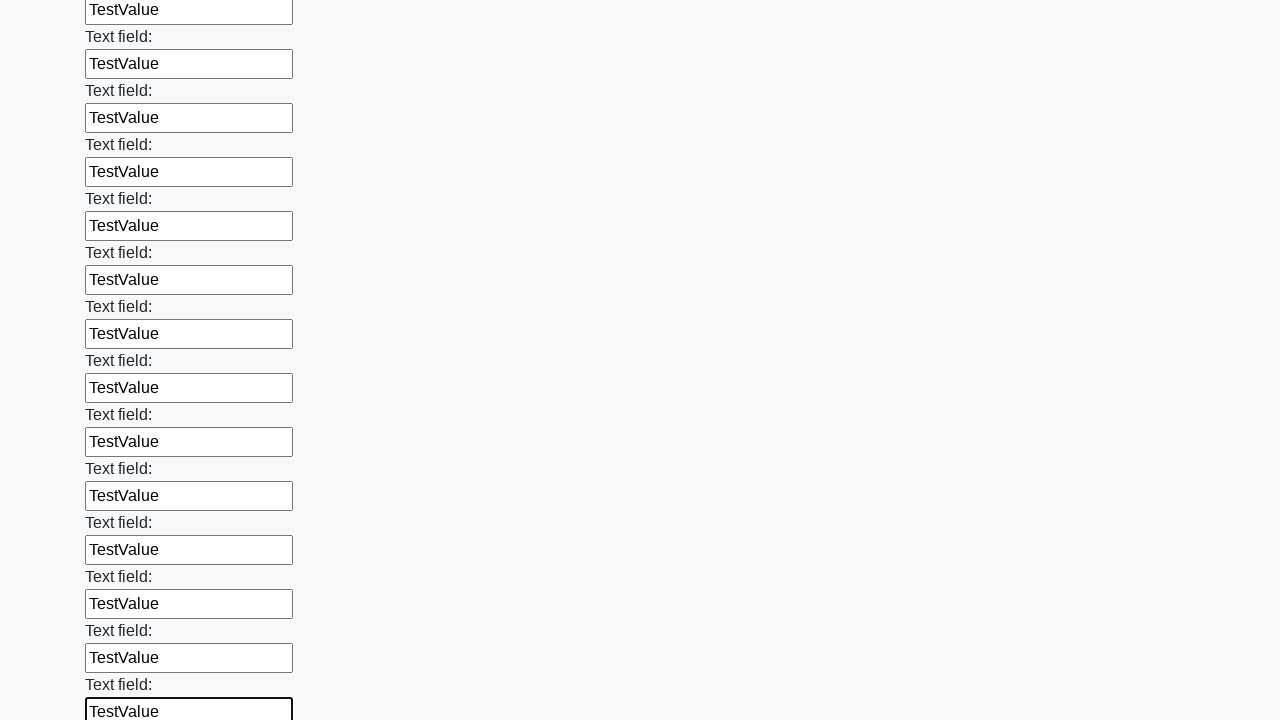

Filled text input field 66 of 100 with 'TestValue' on input[type="text"] >> nth=65
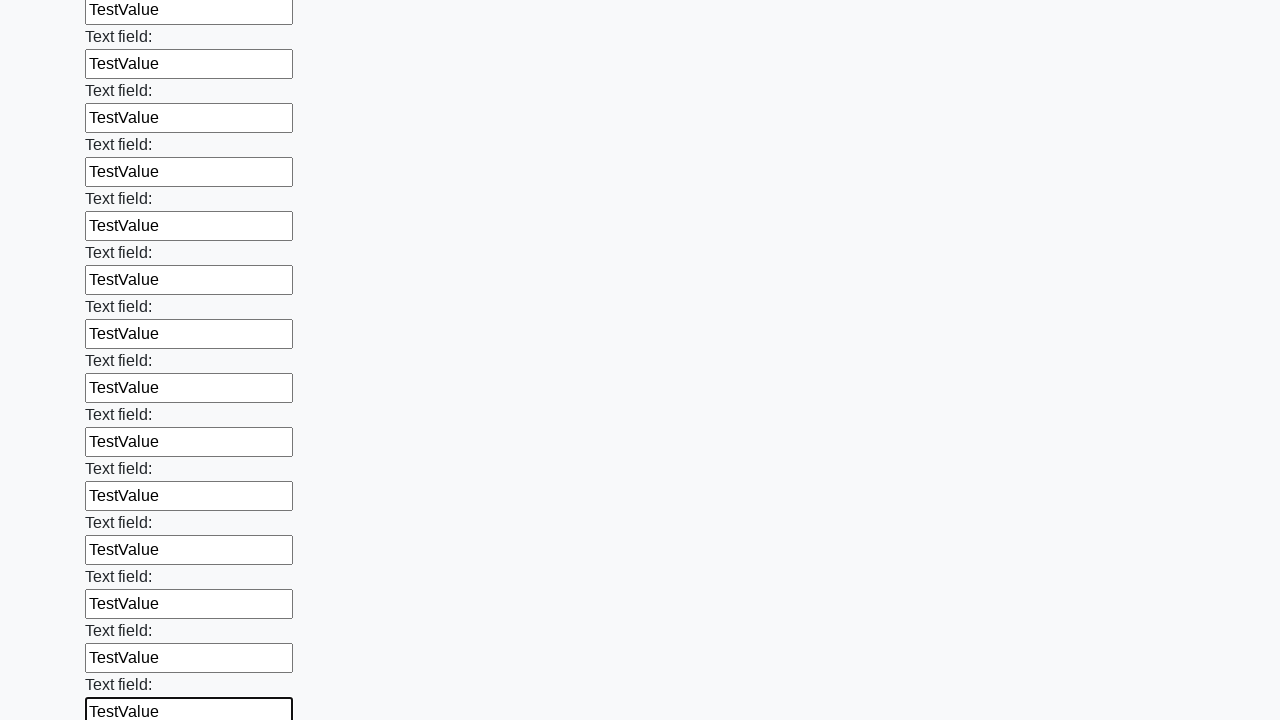

Filled text input field 67 of 100 with 'TestValue' on input[type="text"] >> nth=66
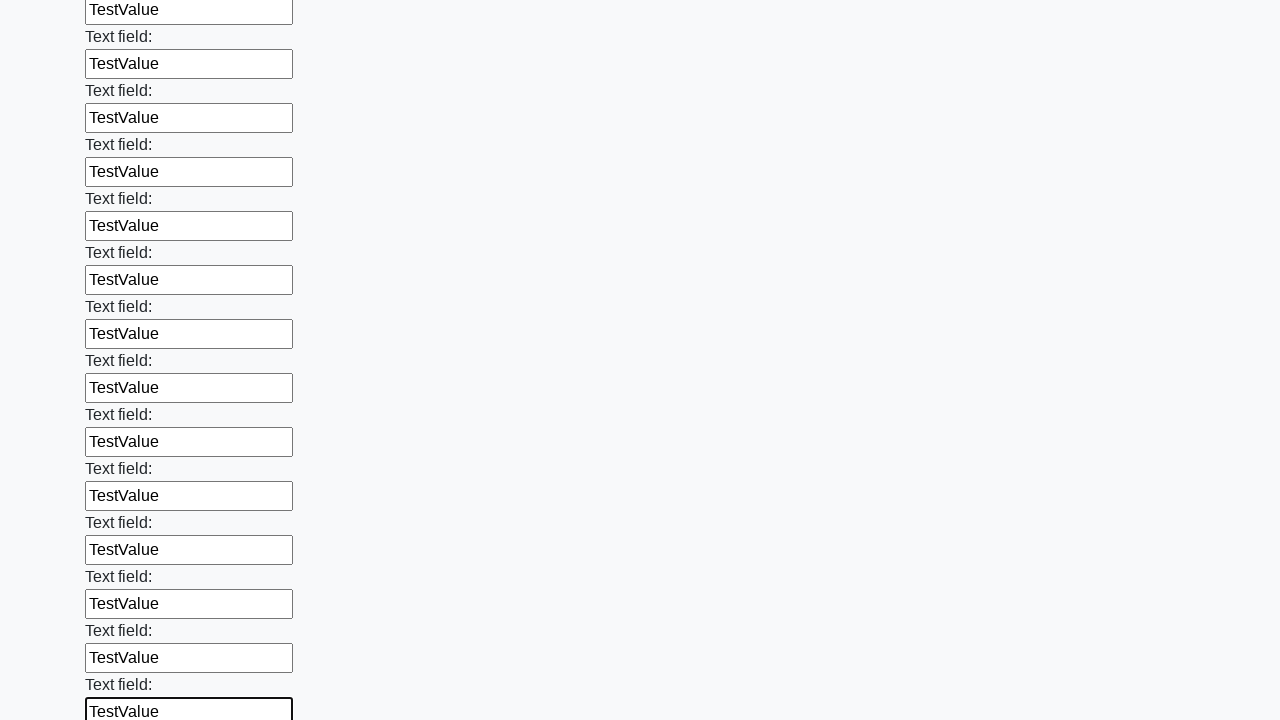

Filled text input field 68 of 100 with 'TestValue' on input[type="text"] >> nth=67
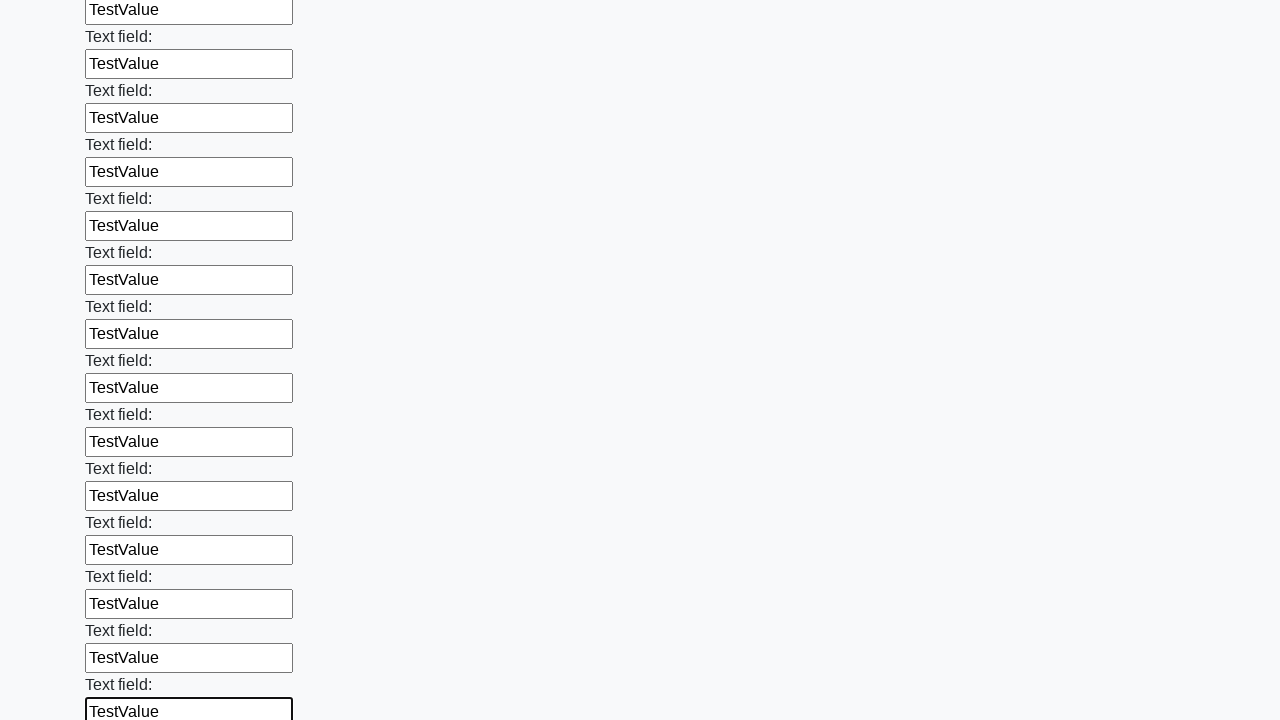

Filled text input field 69 of 100 with 'TestValue' on input[type="text"] >> nth=68
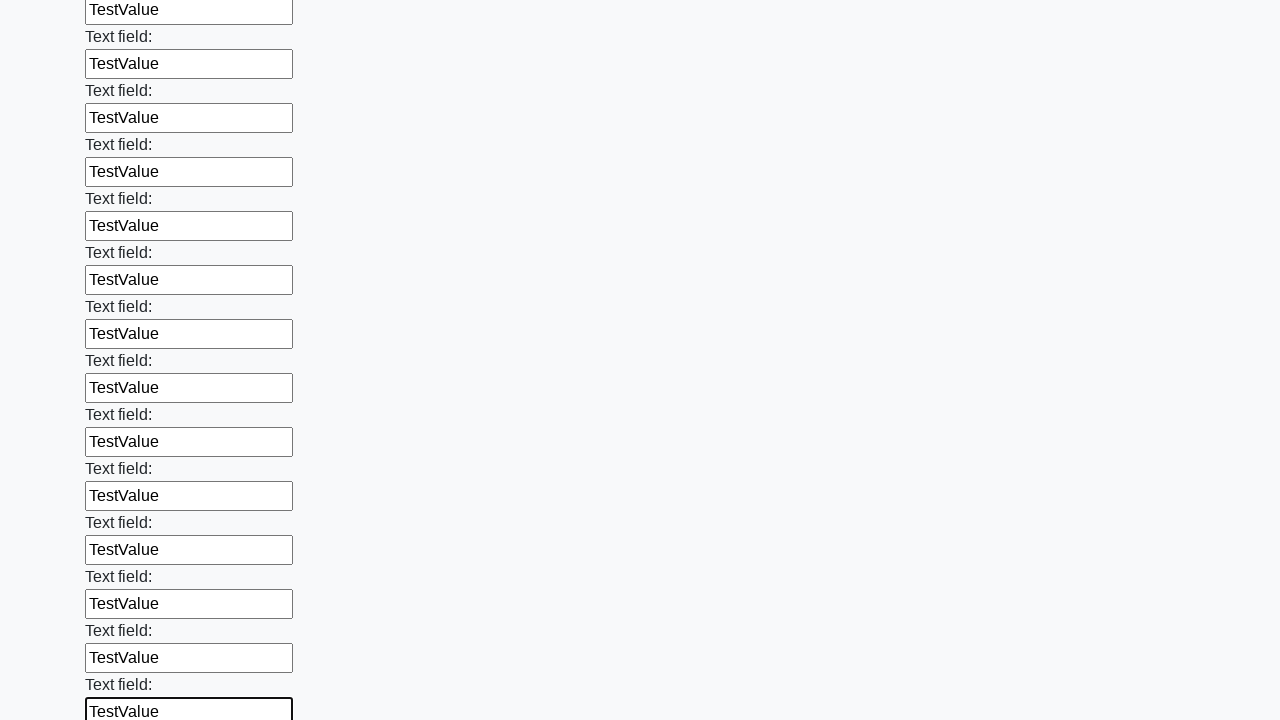

Filled text input field 70 of 100 with 'TestValue' on input[type="text"] >> nth=69
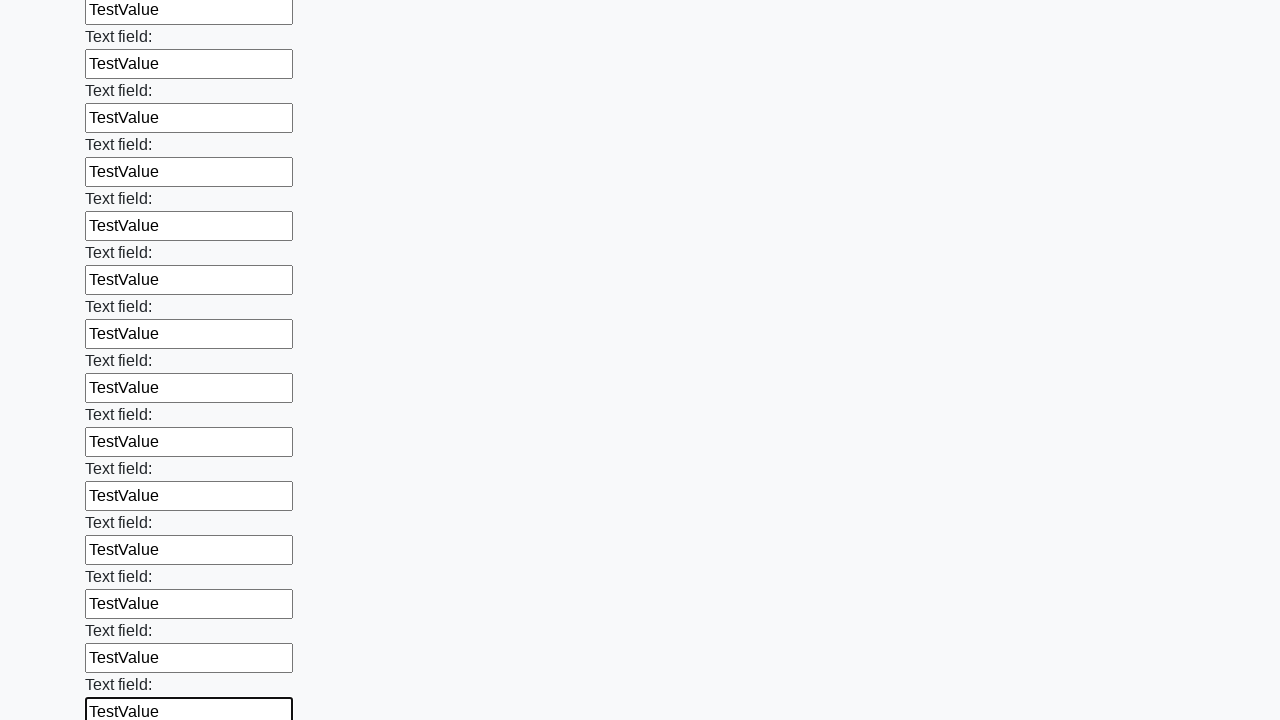

Filled text input field 71 of 100 with 'TestValue' on input[type="text"] >> nth=70
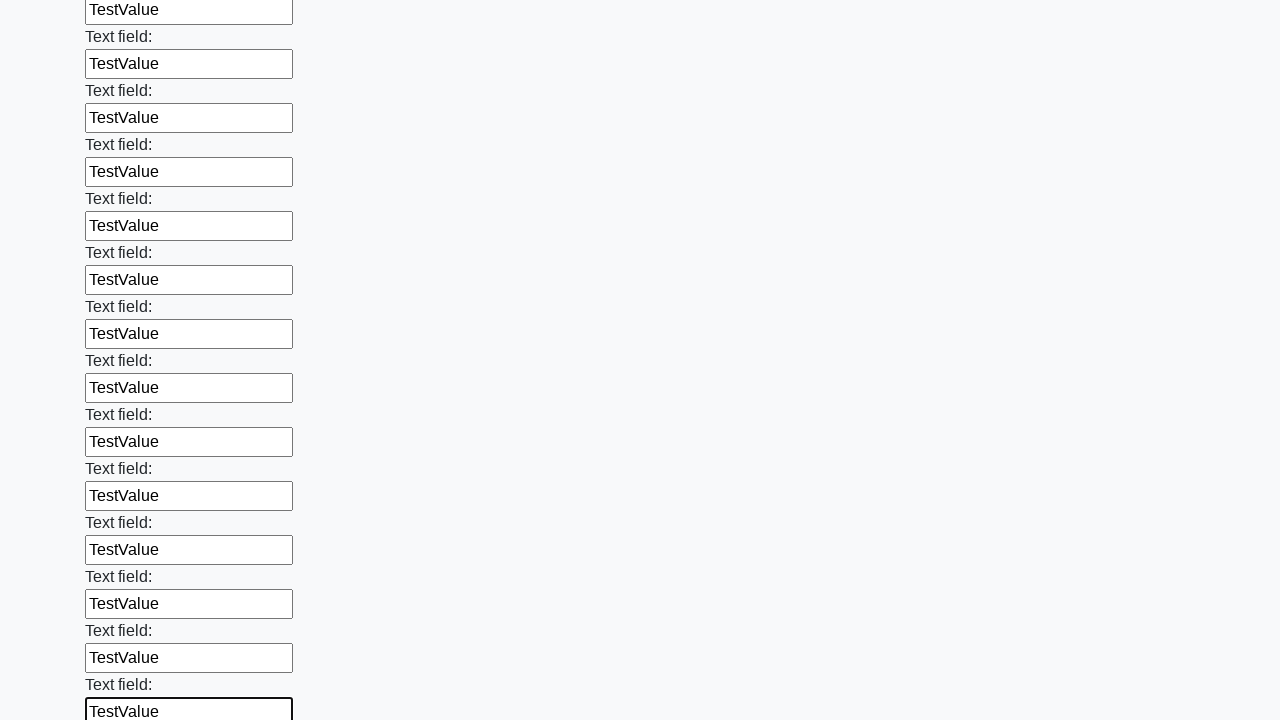

Filled text input field 72 of 100 with 'TestValue' on input[type="text"] >> nth=71
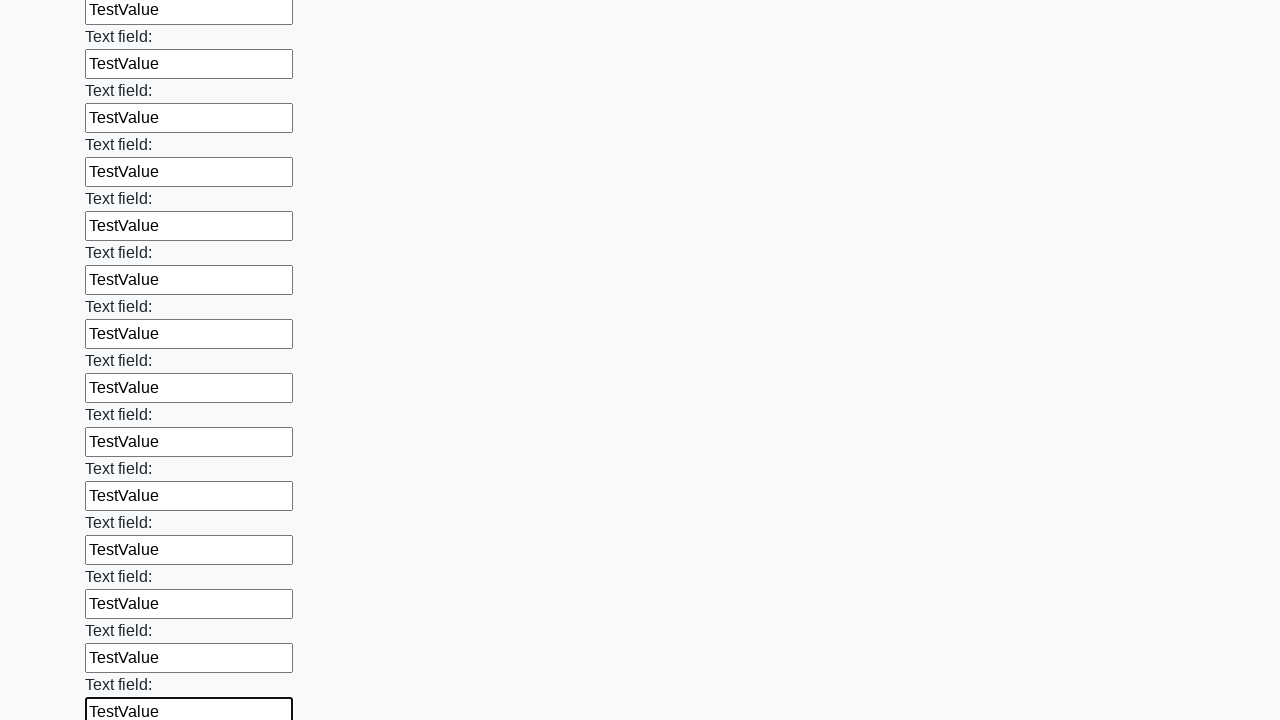

Filled text input field 73 of 100 with 'TestValue' on input[type="text"] >> nth=72
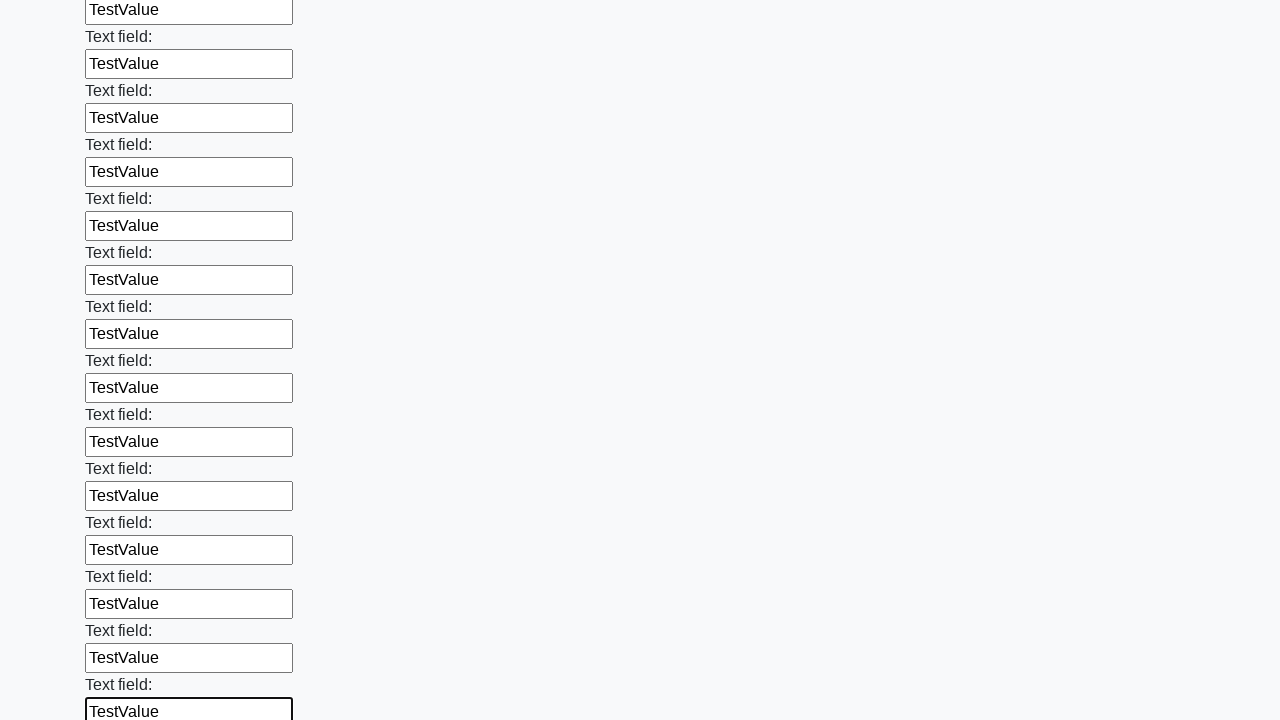

Filled text input field 74 of 100 with 'TestValue' on input[type="text"] >> nth=73
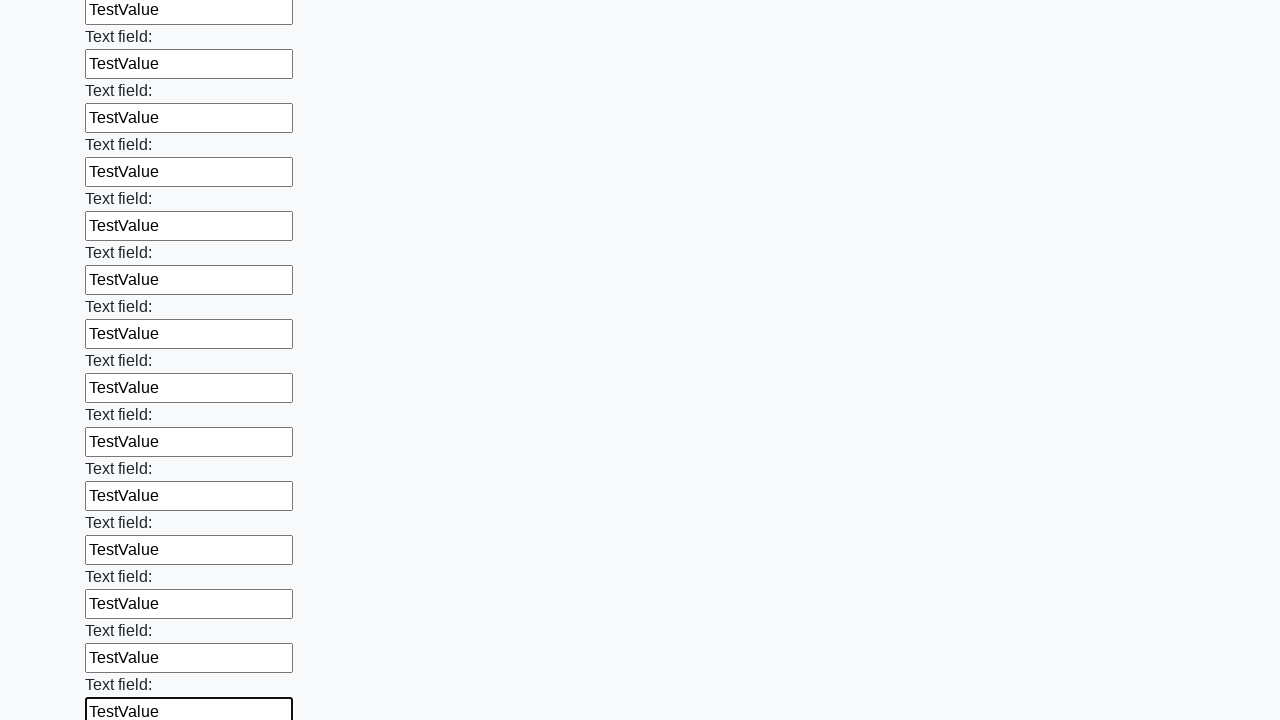

Filled text input field 75 of 100 with 'TestValue' on input[type="text"] >> nth=74
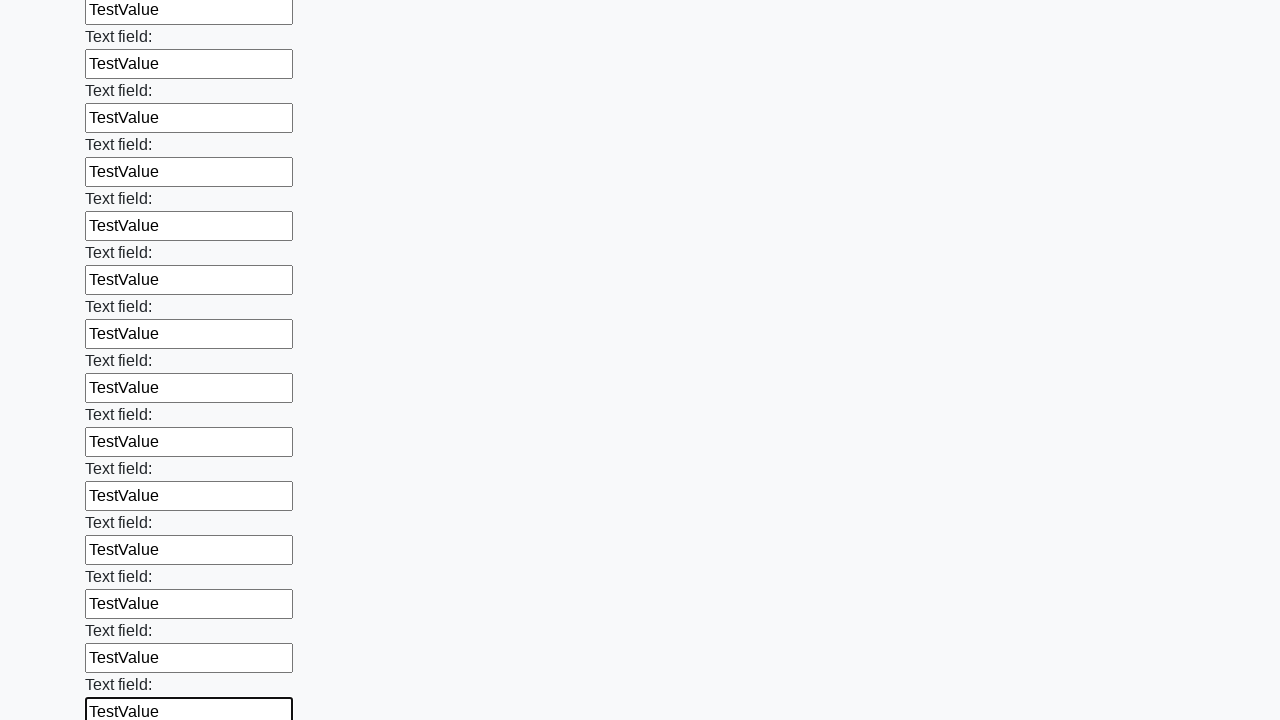

Filled text input field 76 of 100 with 'TestValue' on input[type="text"] >> nth=75
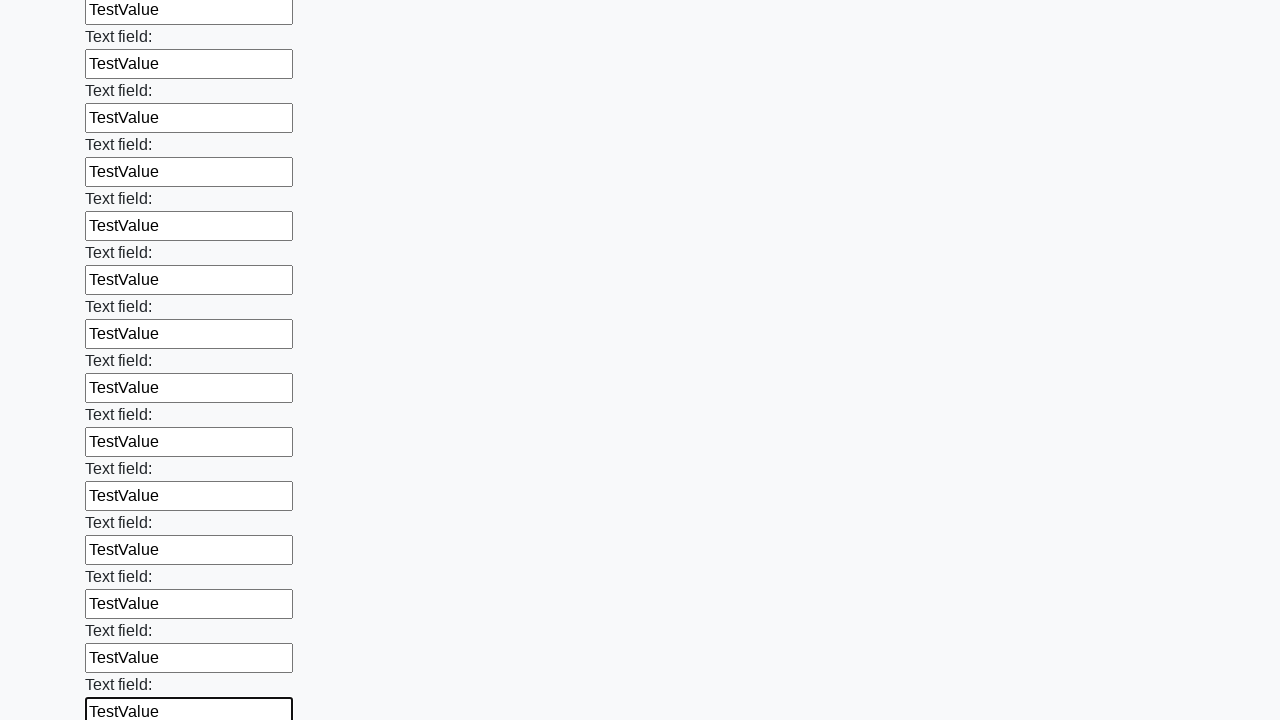

Filled text input field 77 of 100 with 'TestValue' on input[type="text"] >> nth=76
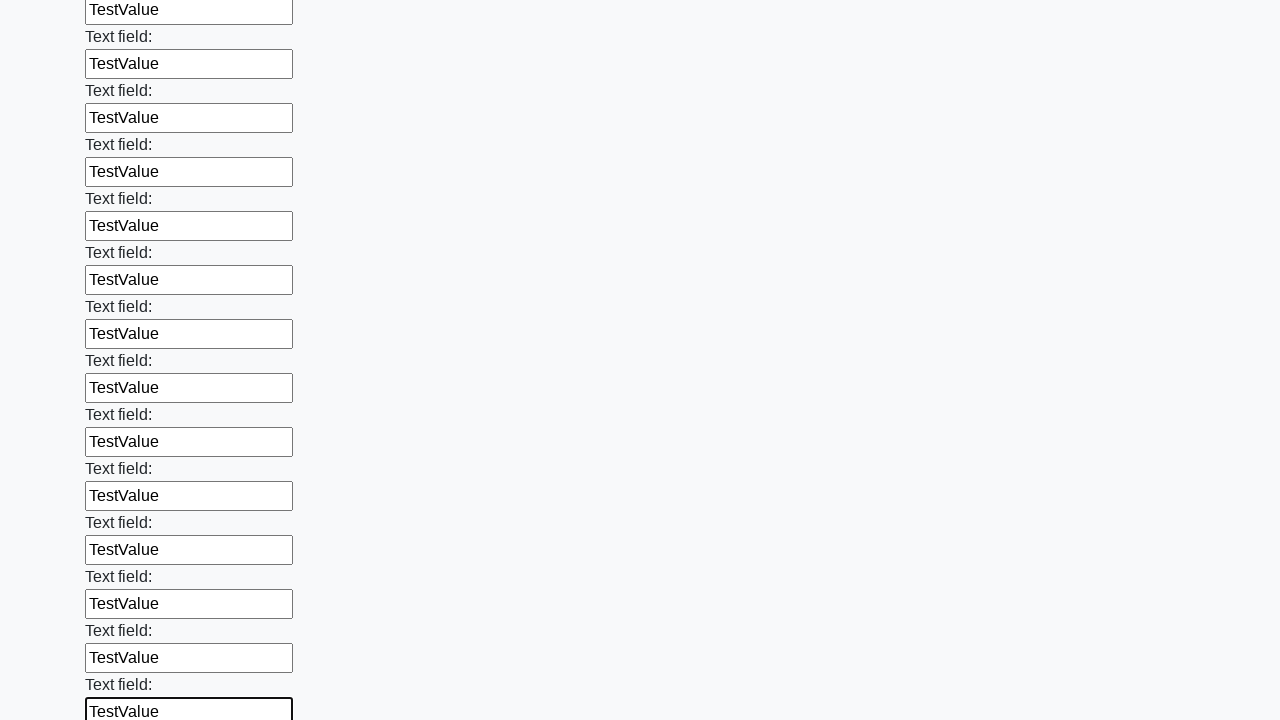

Filled text input field 78 of 100 with 'TestValue' on input[type="text"] >> nth=77
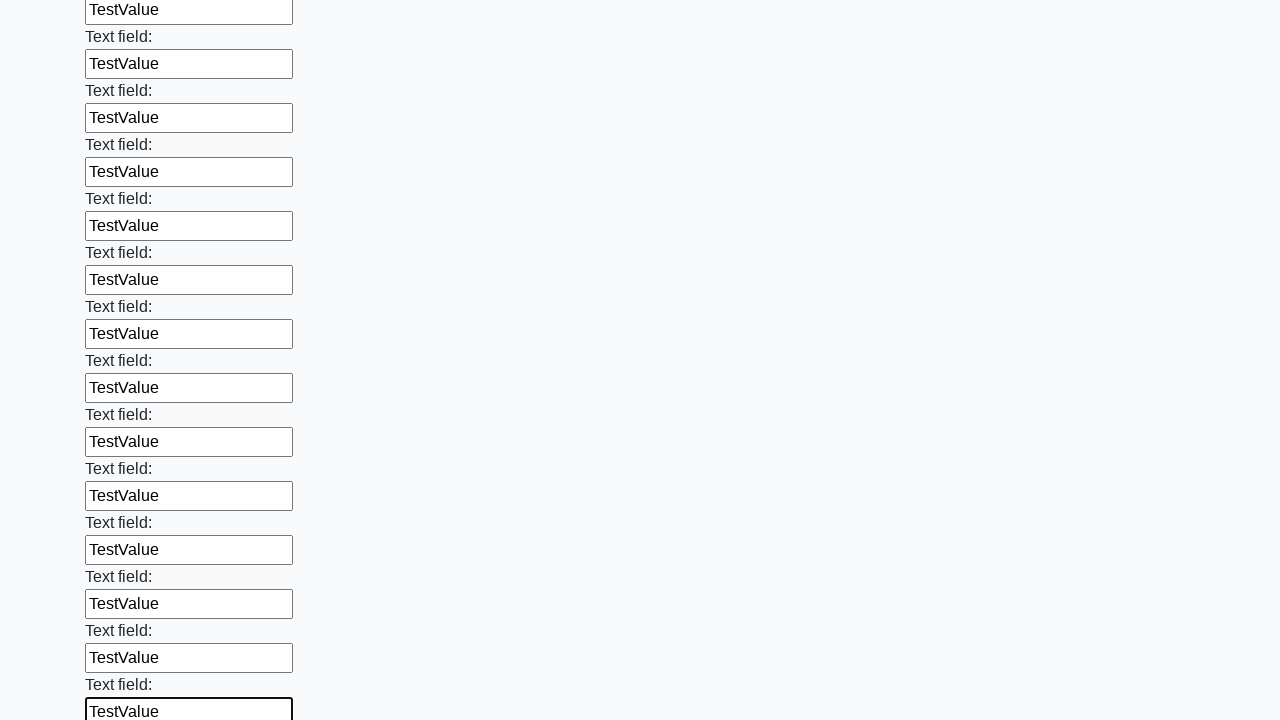

Filled text input field 79 of 100 with 'TestValue' on input[type="text"] >> nth=78
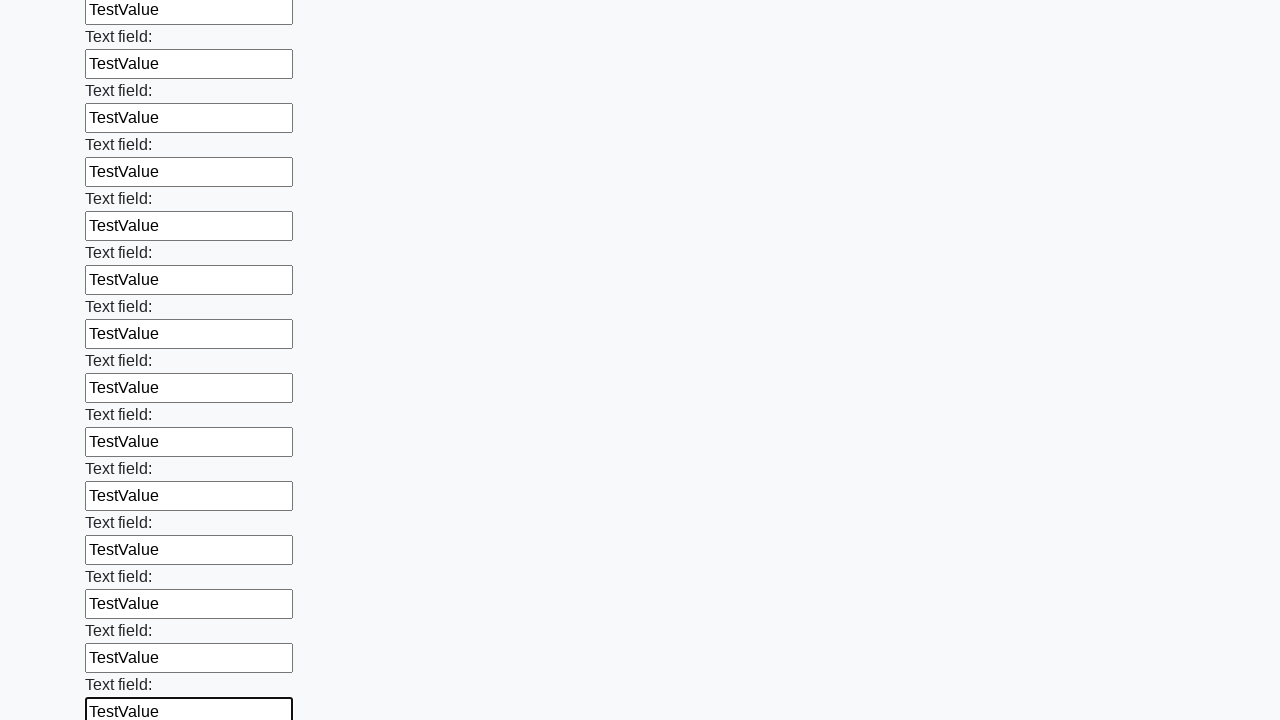

Filled text input field 80 of 100 with 'TestValue' on input[type="text"] >> nth=79
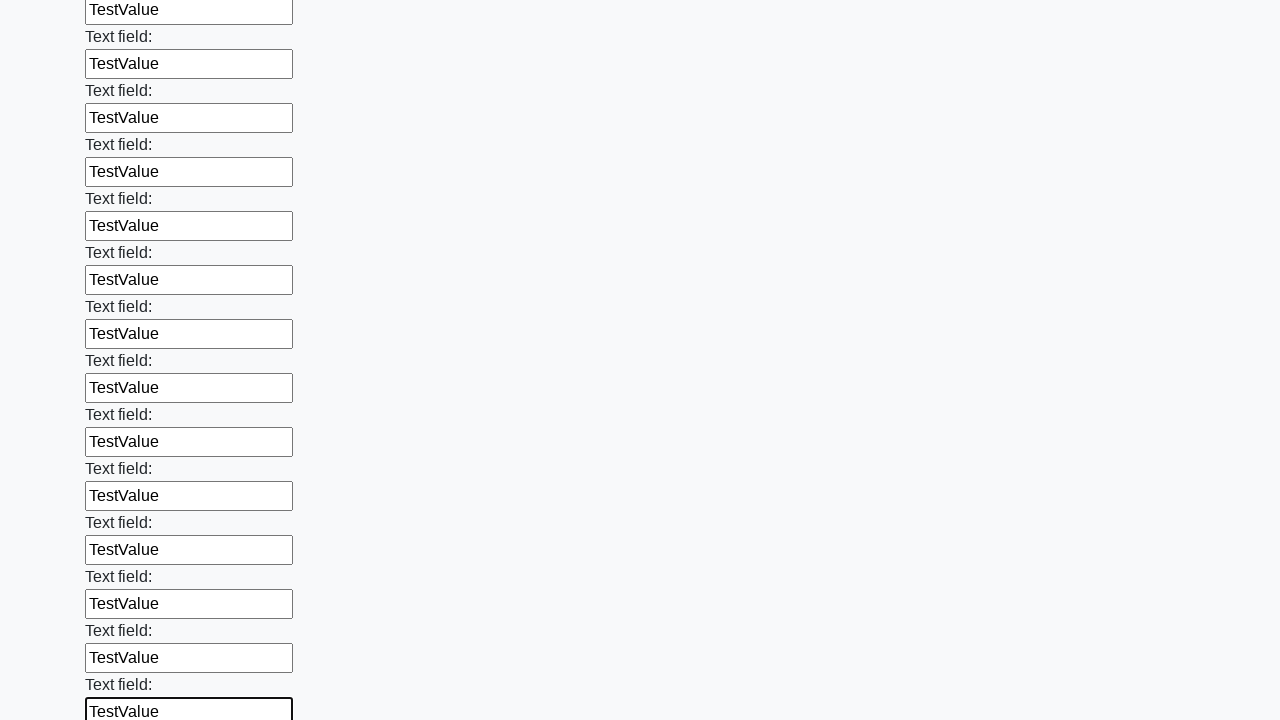

Filled text input field 81 of 100 with 'TestValue' on input[type="text"] >> nth=80
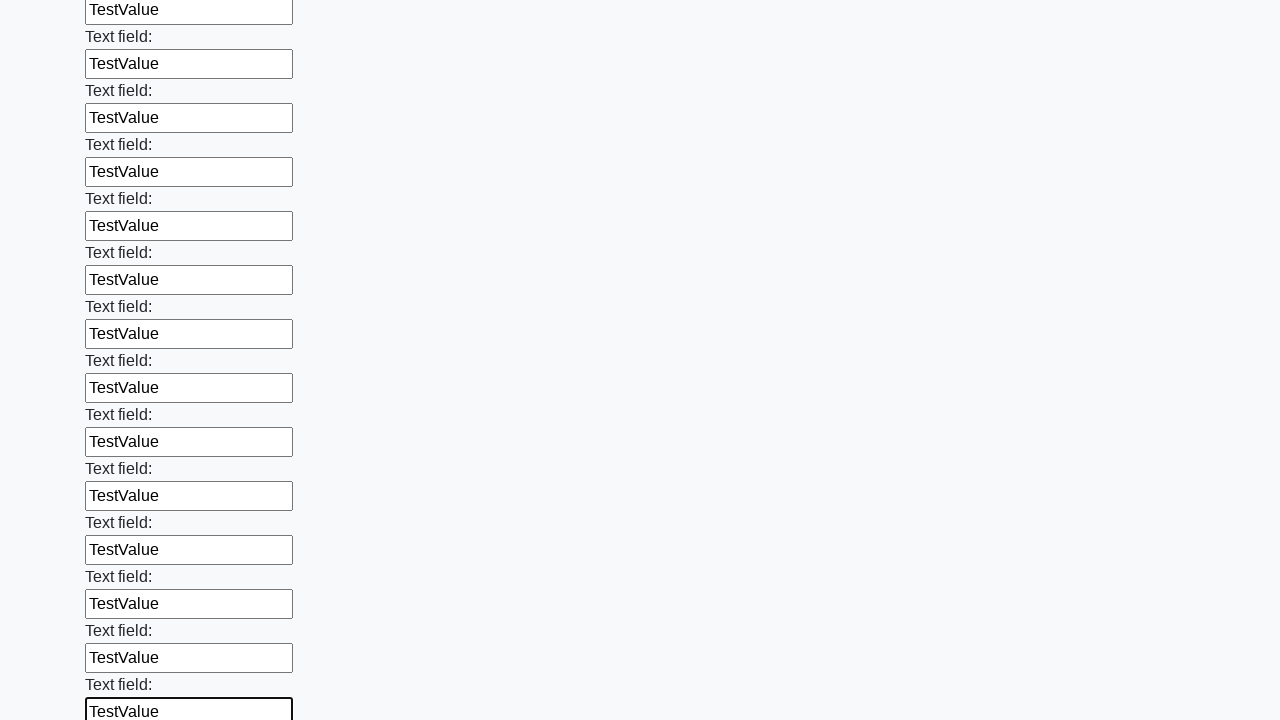

Filled text input field 82 of 100 with 'TestValue' on input[type="text"] >> nth=81
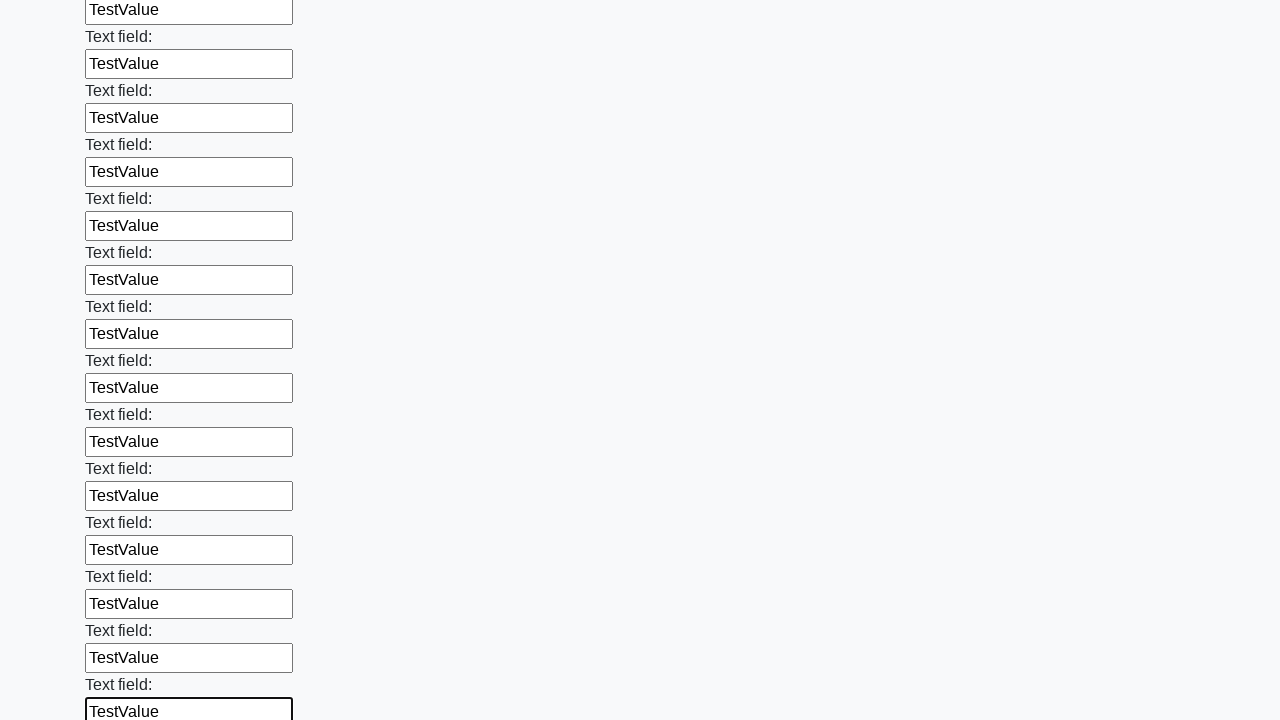

Filled text input field 83 of 100 with 'TestValue' on input[type="text"] >> nth=82
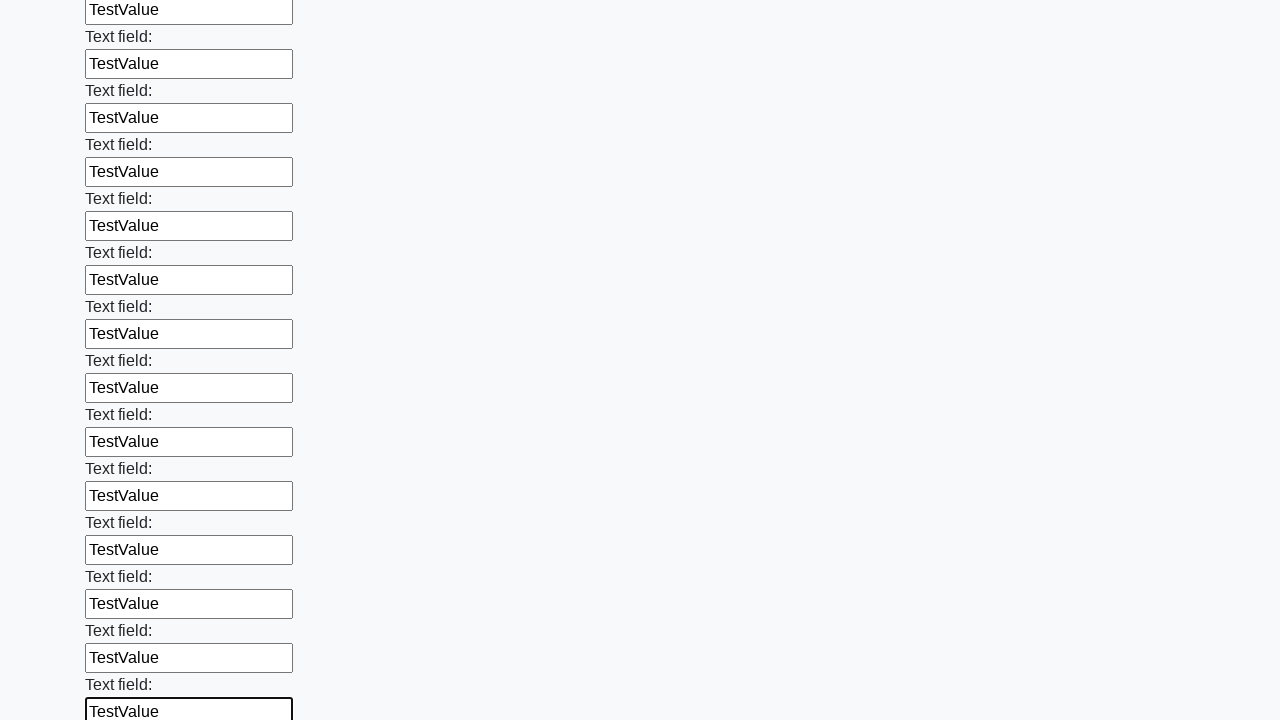

Filled text input field 84 of 100 with 'TestValue' on input[type="text"] >> nth=83
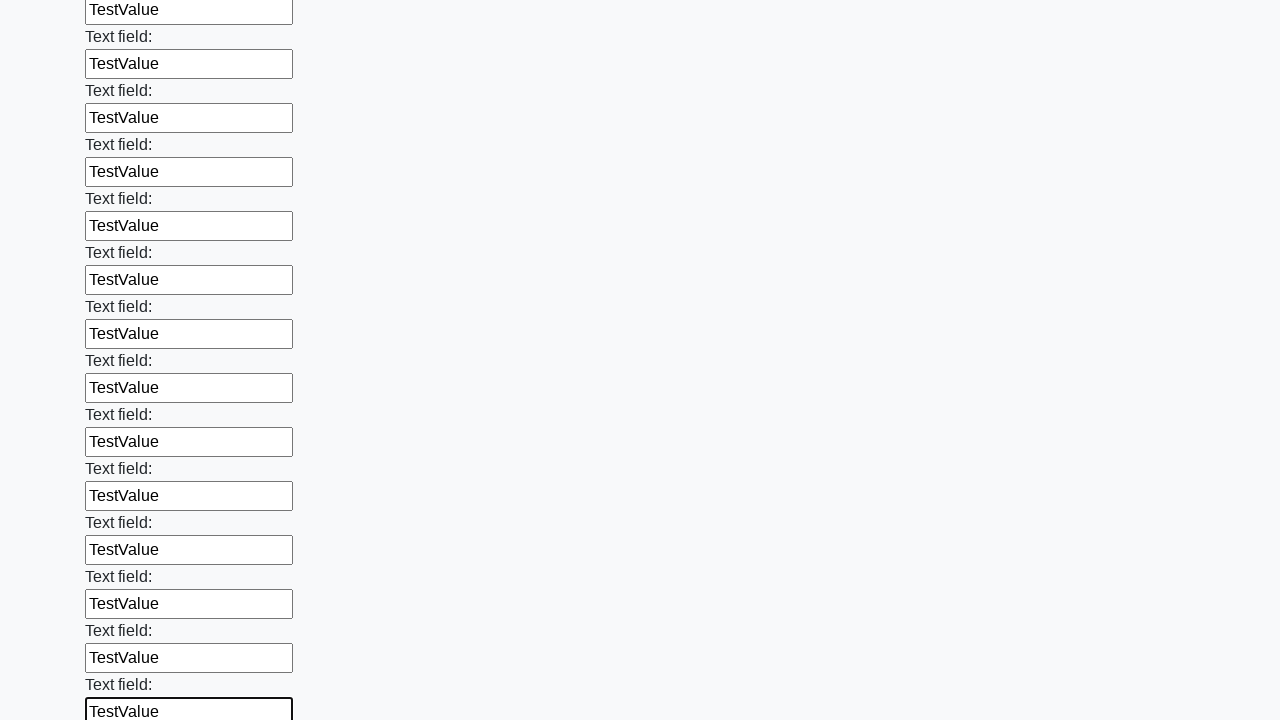

Filled text input field 85 of 100 with 'TestValue' on input[type="text"] >> nth=84
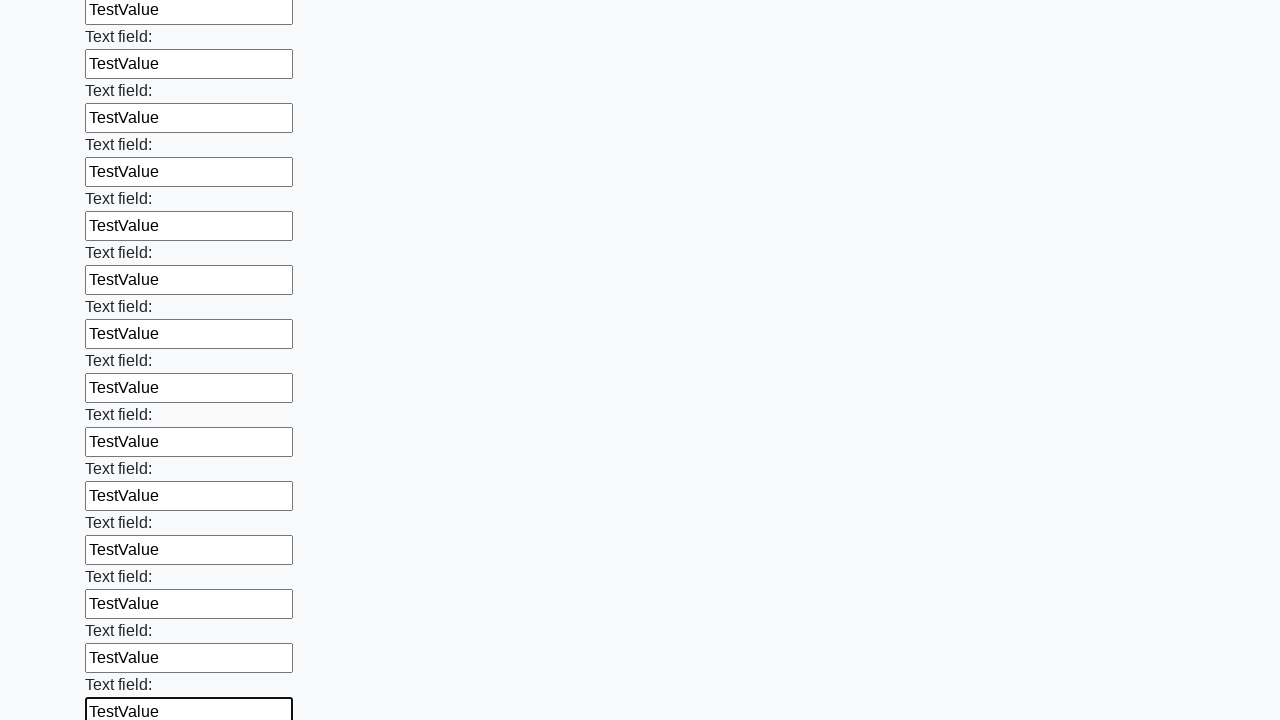

Filled text input field 86 of 100 with 'TestValue' on input[type="text"] >> nth=85
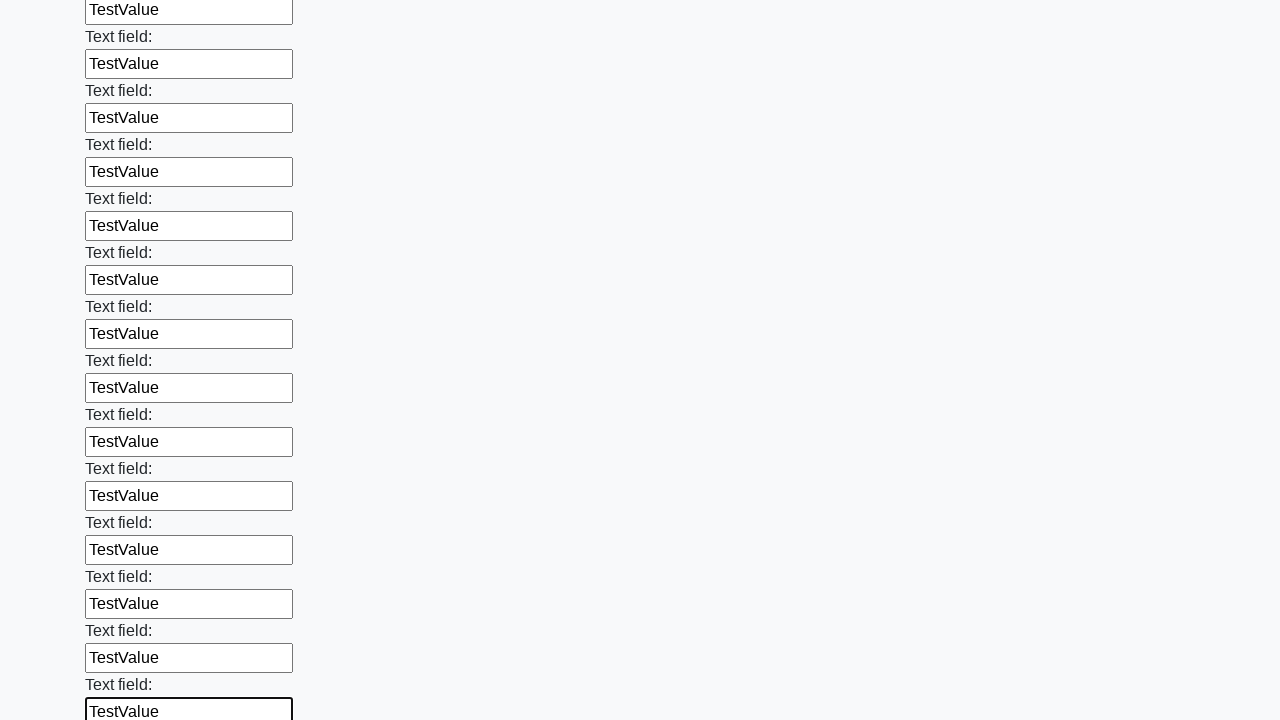

Filled text input field 87 of 100 with 'TestValue' on input[type="text"] >> nth=86
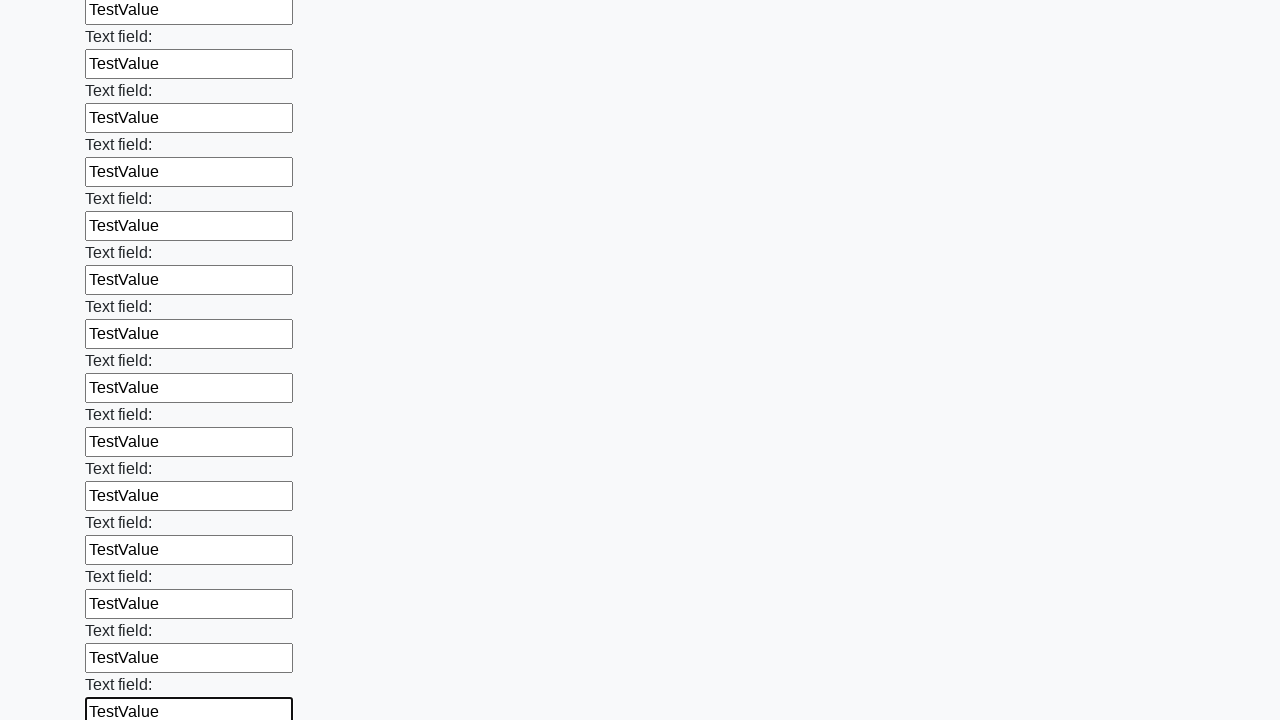

Filled text input field 88 of 100 with 'TestValue' on input[type="text"] >> nth=87
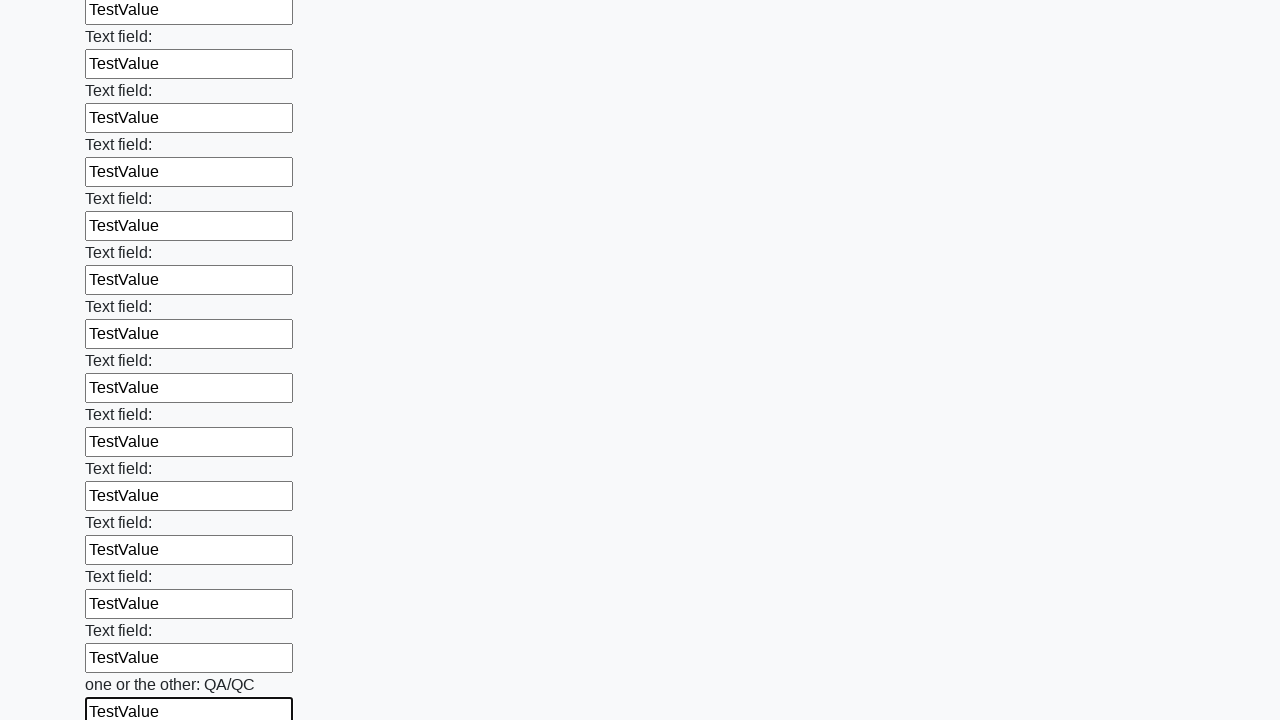

Filled text input field 89 of 100 with 'TestValue' on input[type="text"] >> nth=88
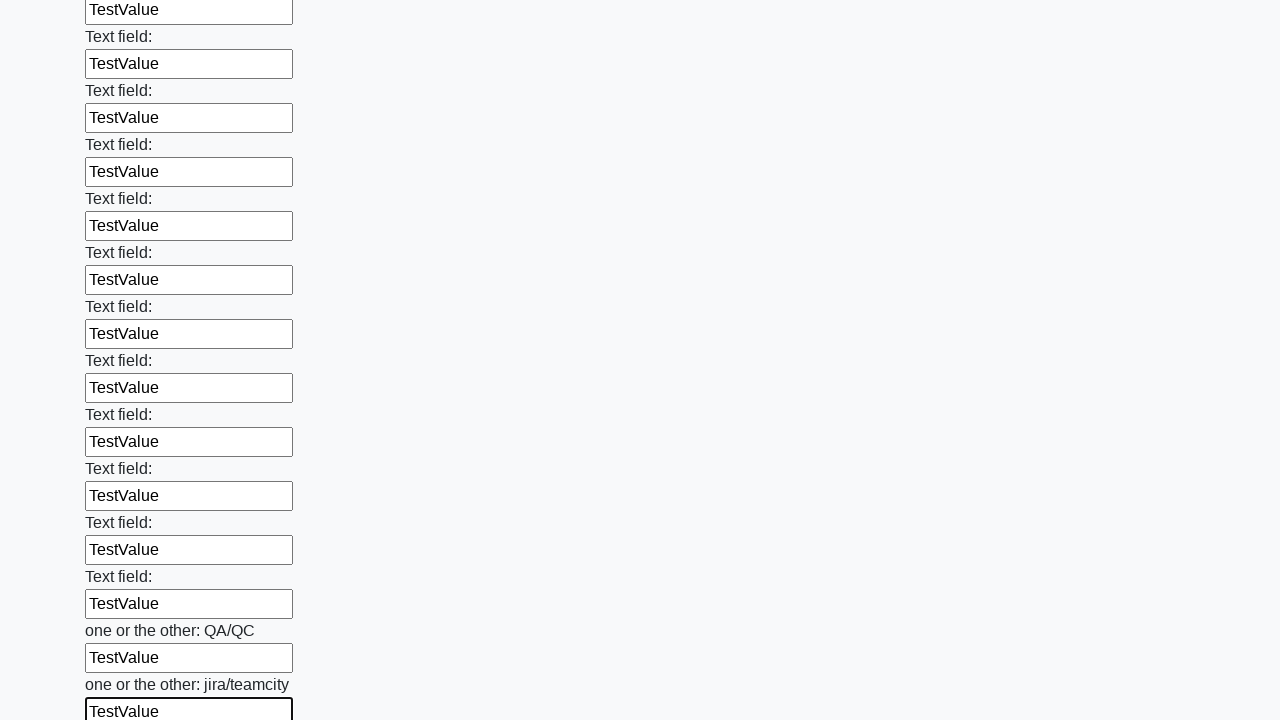

Filled text input field 90 of 100 with 'TestValue' on input[type="text"] >> nth=89
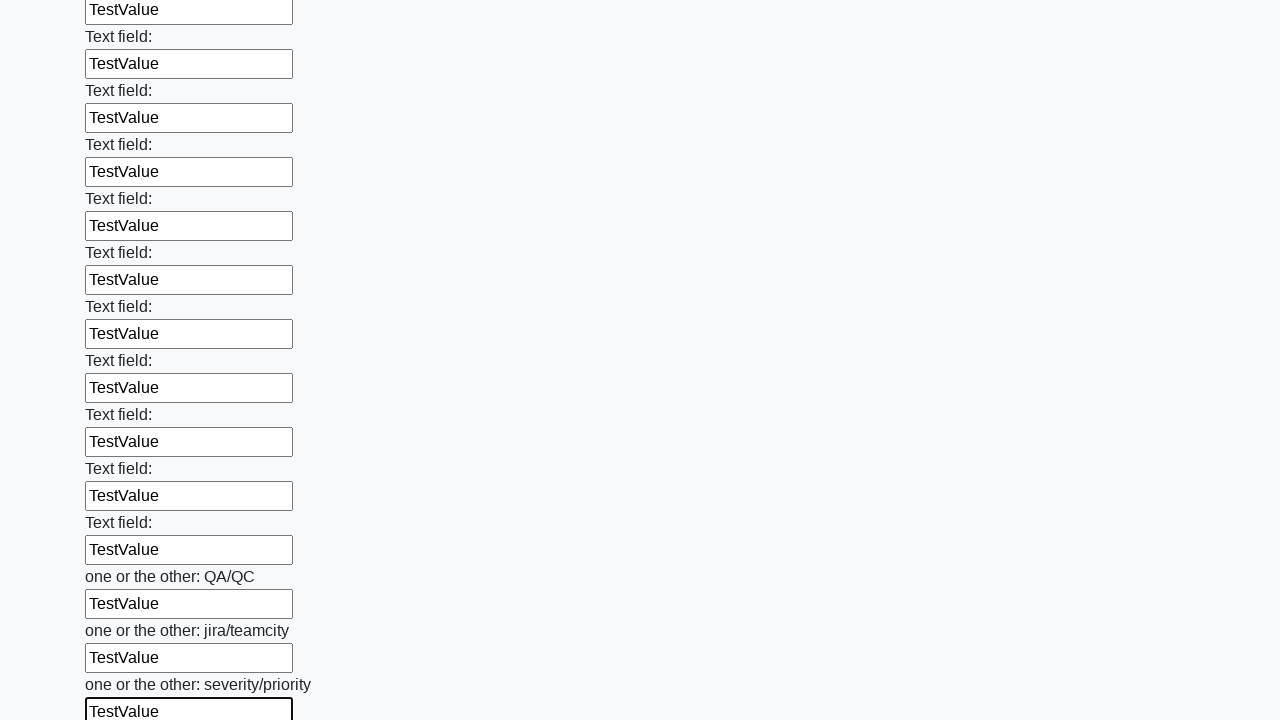

Filled text input field 91 of 100 with 'TestValue' on input[type="text"] >> nth=90
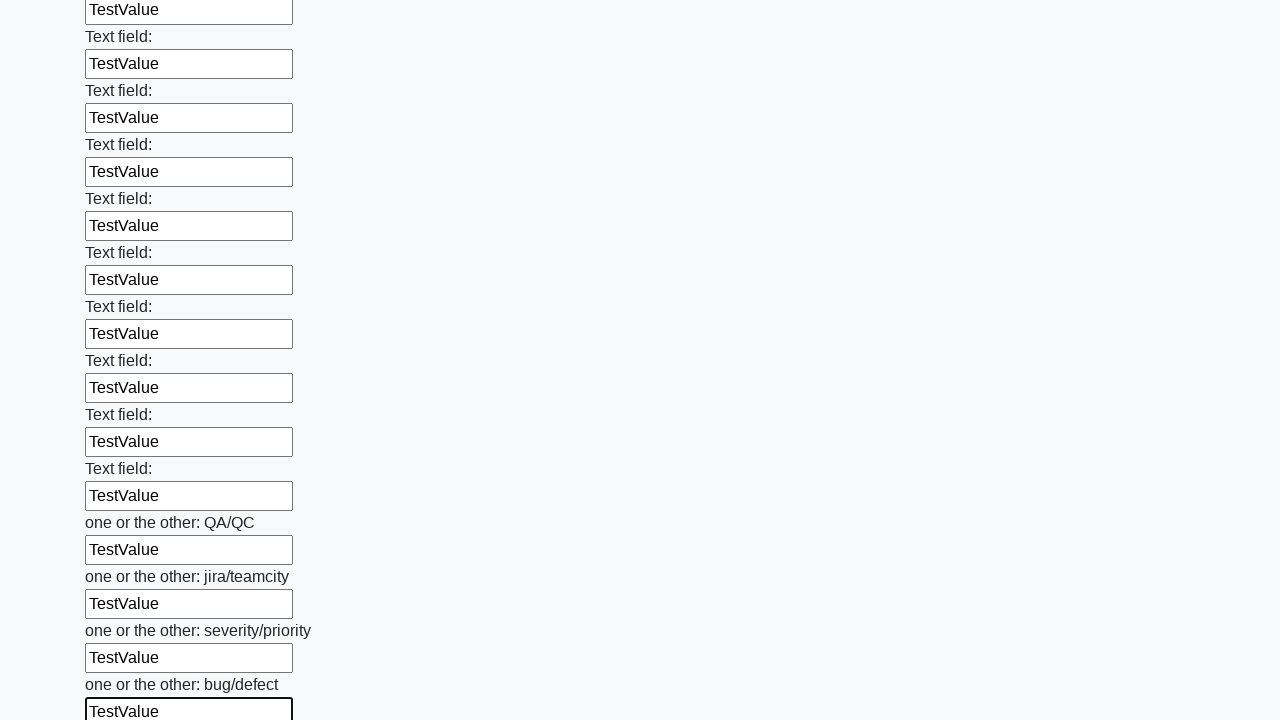

Filled text input field 92 of 100 with 'TestValue' on input[type="text"] >> nth=91
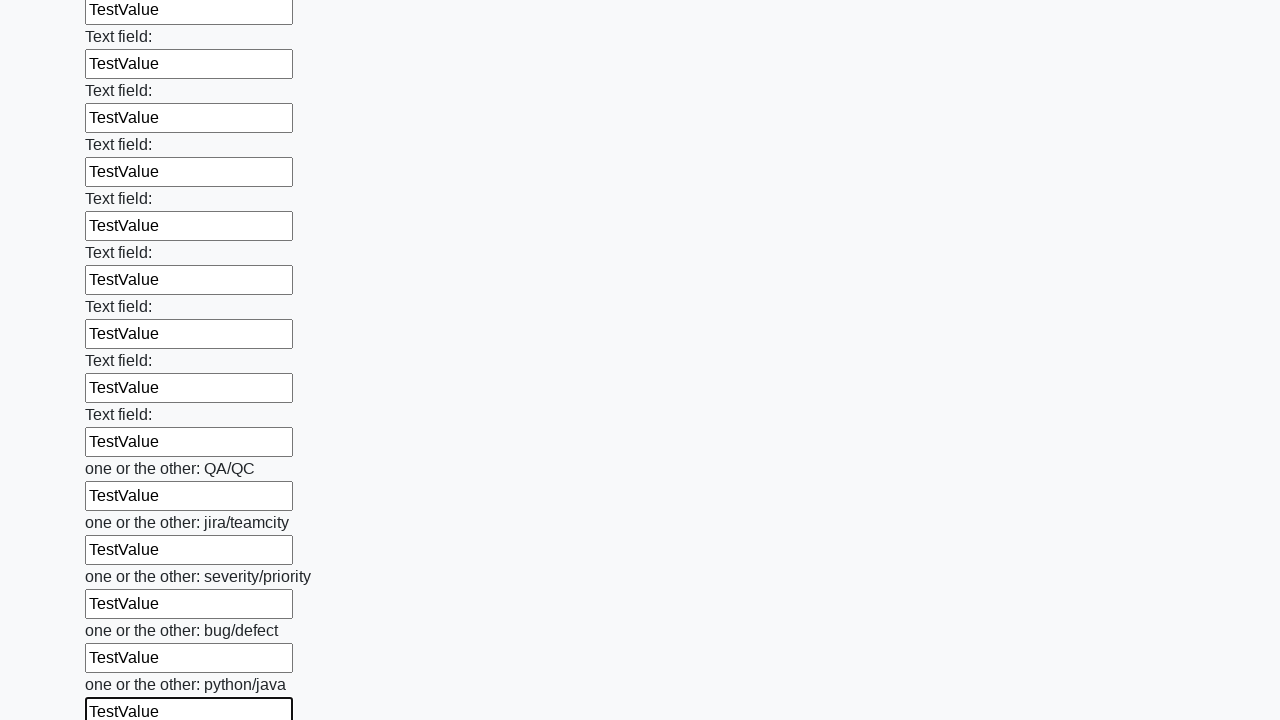

Filled text input field 93 of 100 with 'TestValue' on input[type="text"] >> nth=92
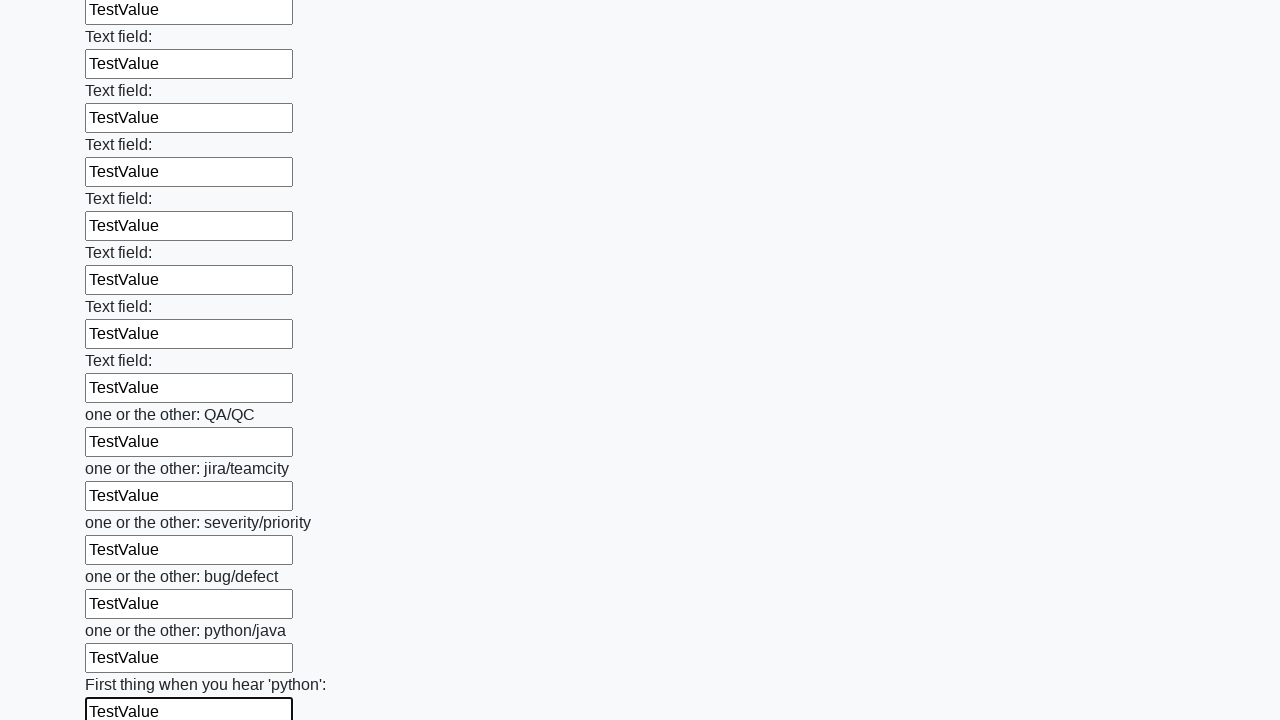

Filled text input field 94 of 100 with 'TestValue' on input[type="text"] >> nth=93
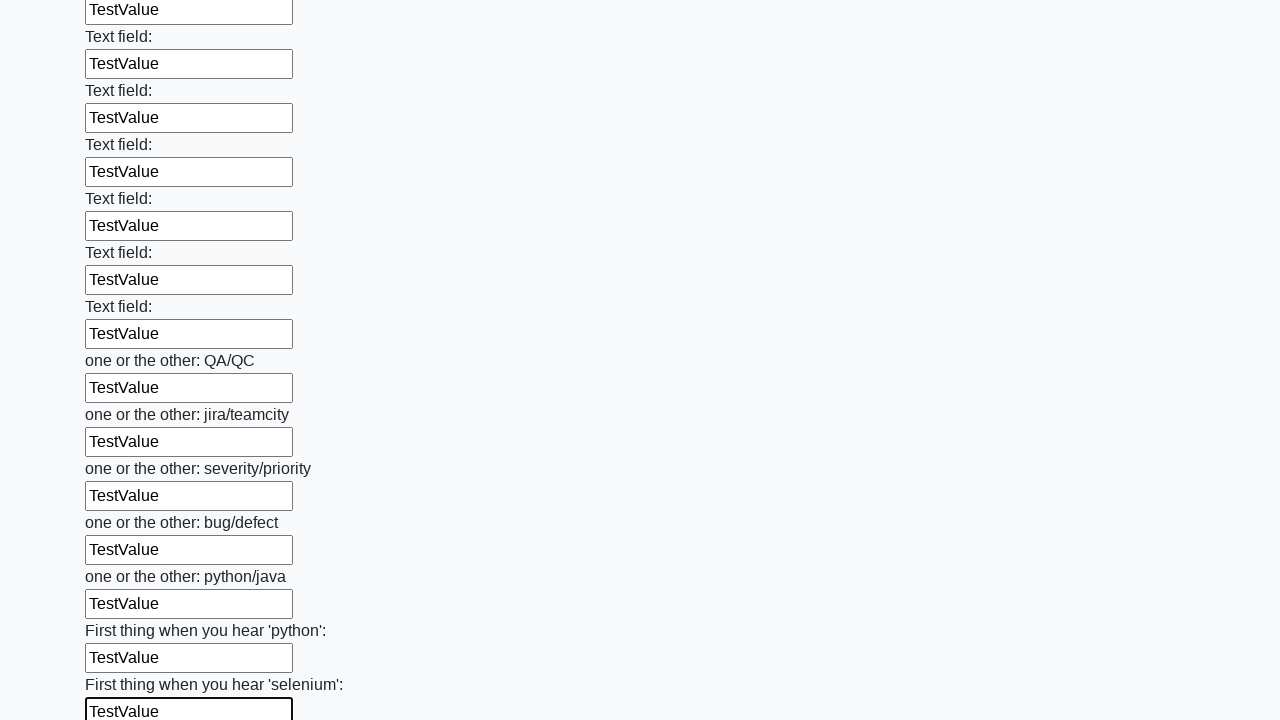

Filled text input field 95 of 100 with 'TestValue' on input[type="text"] >> nth=94
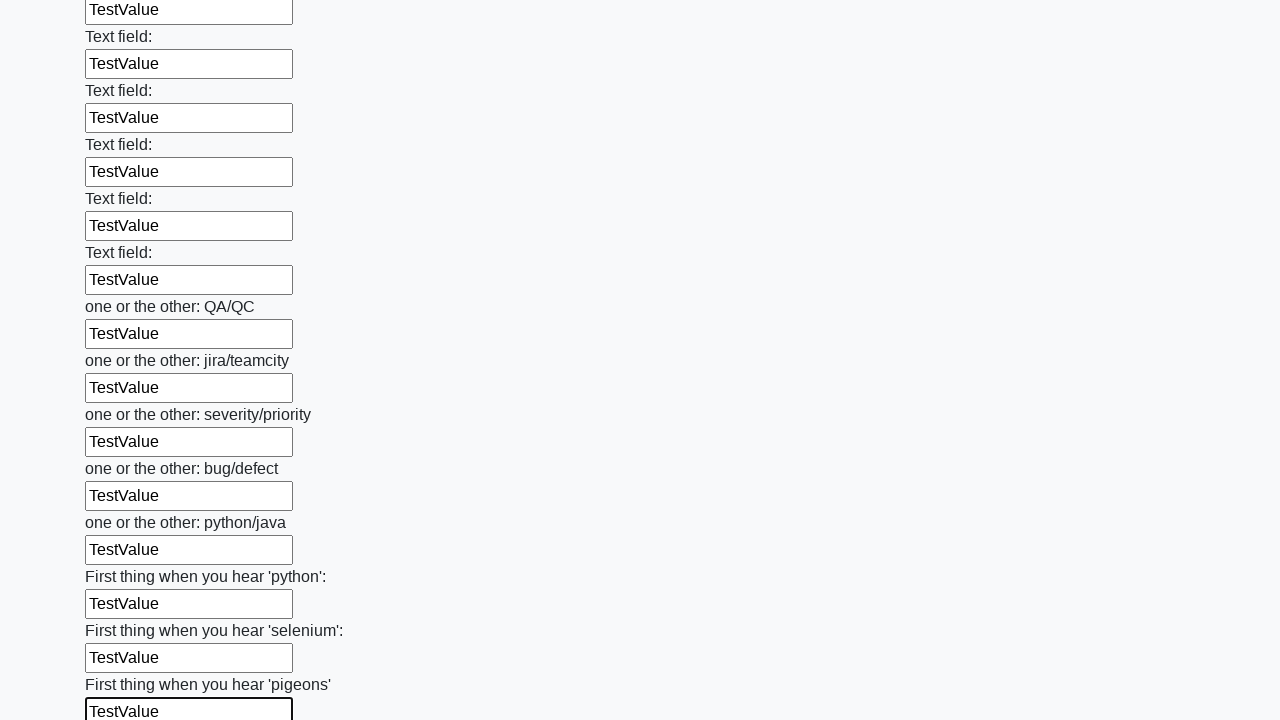

Filled text input field 96 of 100 with 'TestValue' on input[type="text"] >> nth=95
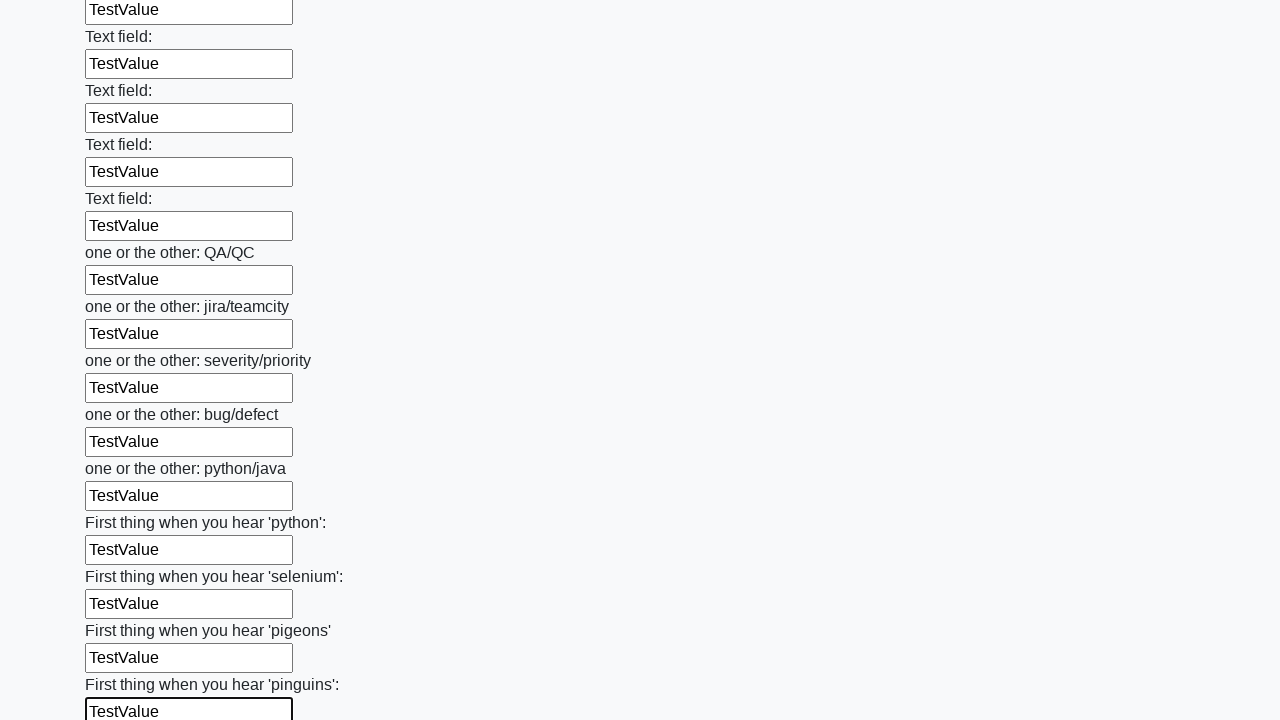

Filled text input field 97 of 100 with 'TestValue' on input[type="text"] >> nth=96
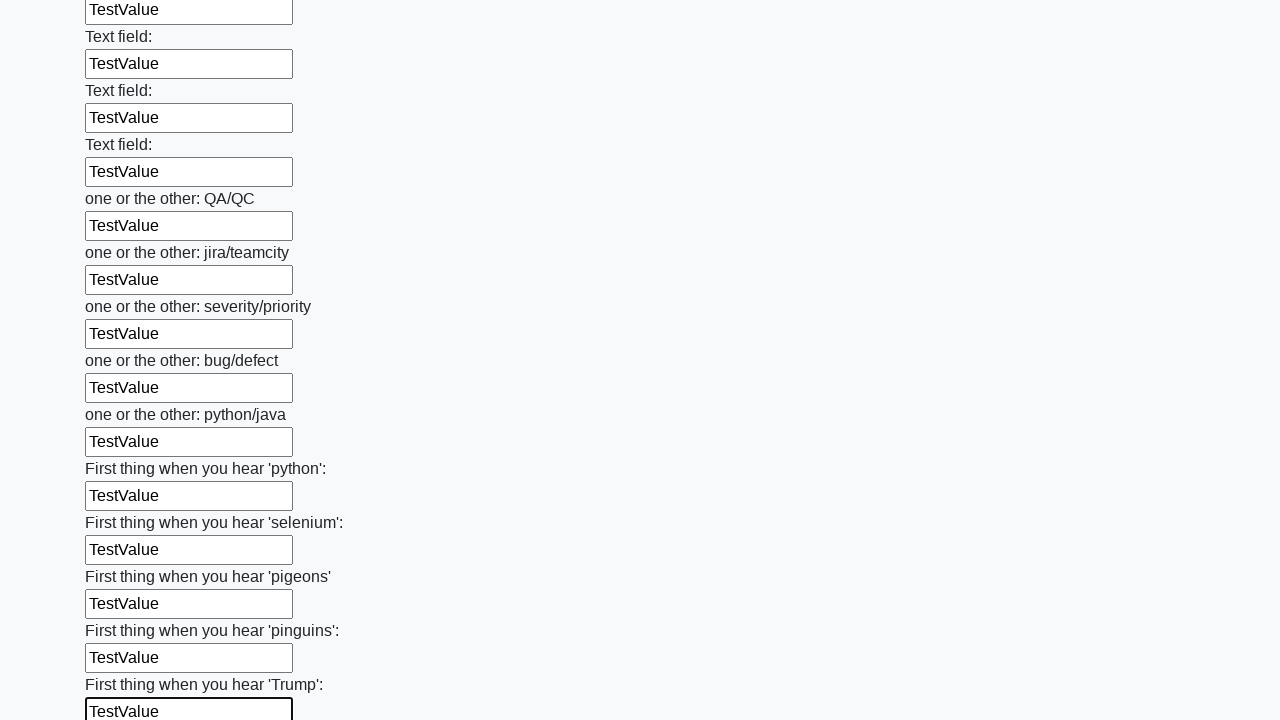

Filled text input field 98 of 100 with 'TestValue' on input[type="text"] >> nth=97
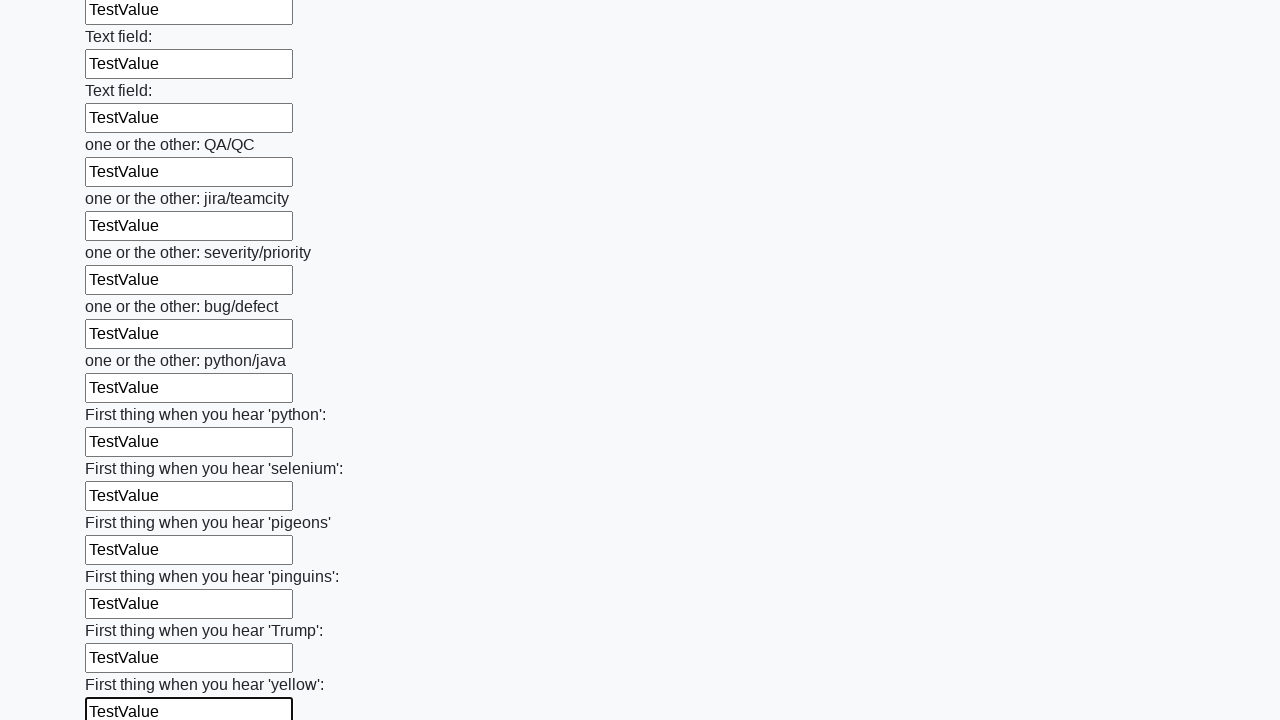

Filled text input field 99 of 100 with 'TestValue' on input[type="text"] >> nth=98
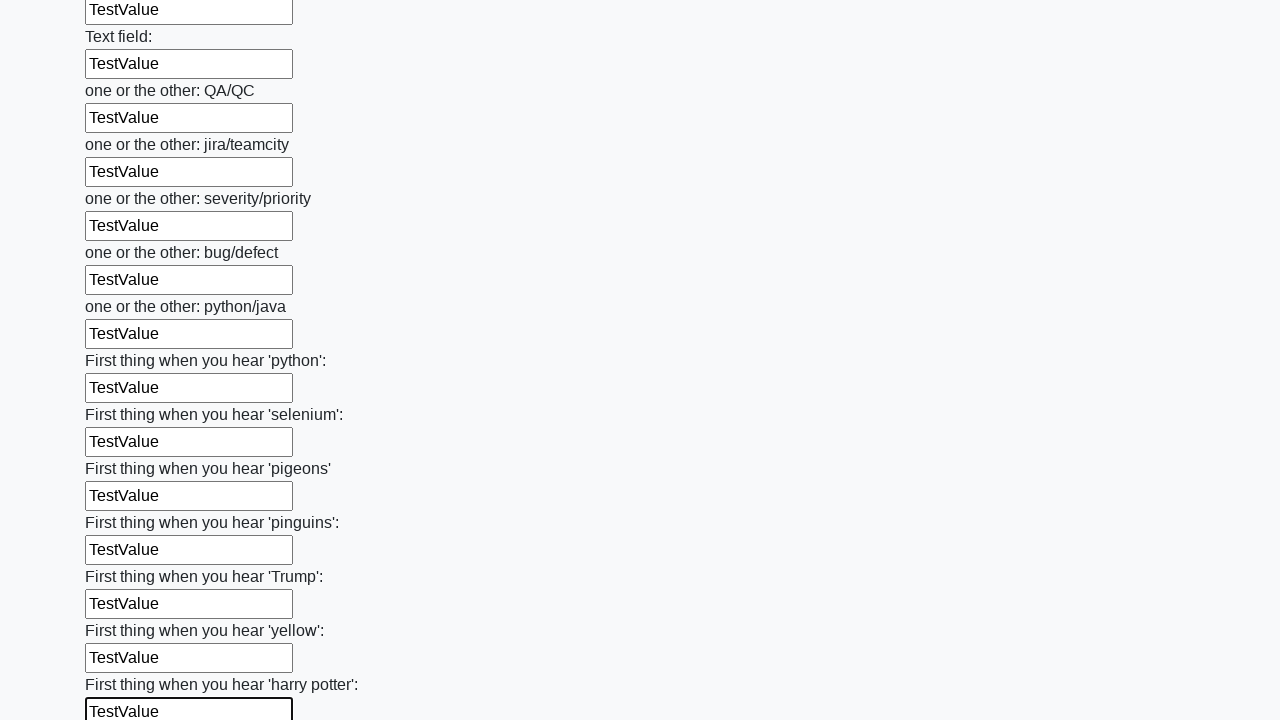

Filled text input field 100 of 100 with 'TestValue' on input[type="text"] >> nth=99
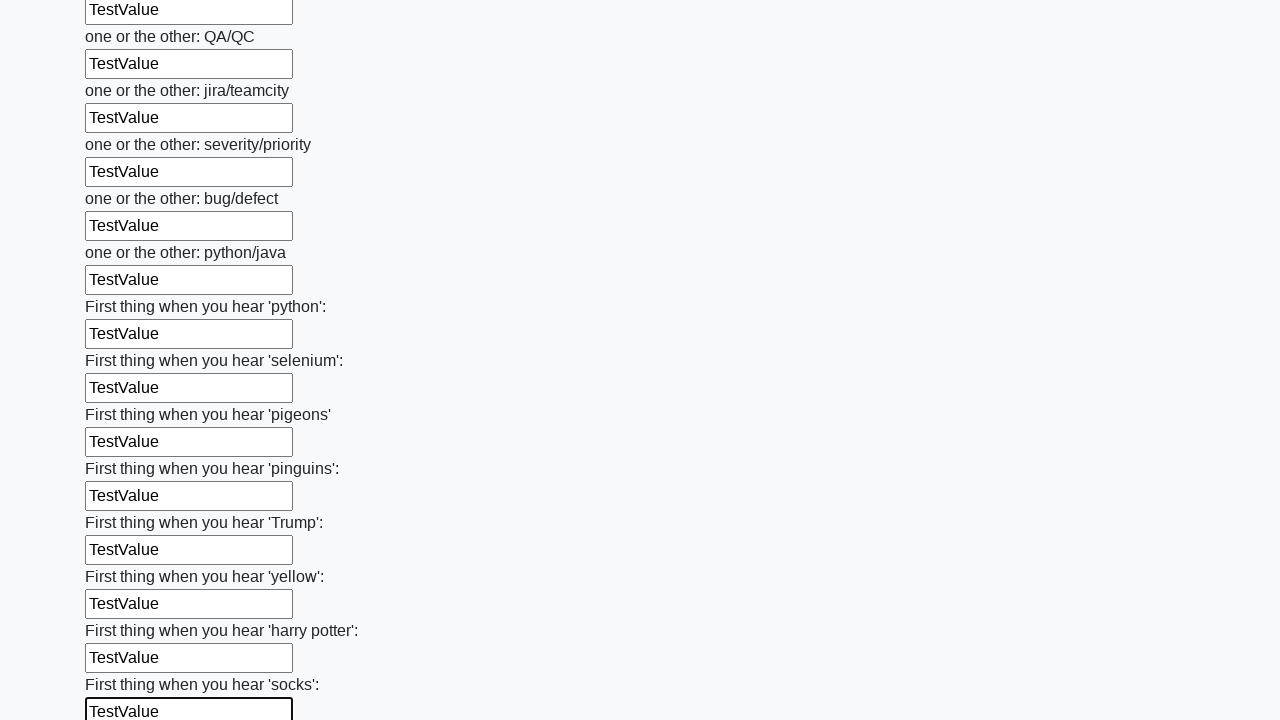

Clicked submit button to submit the form at (123, 611) on button.btn
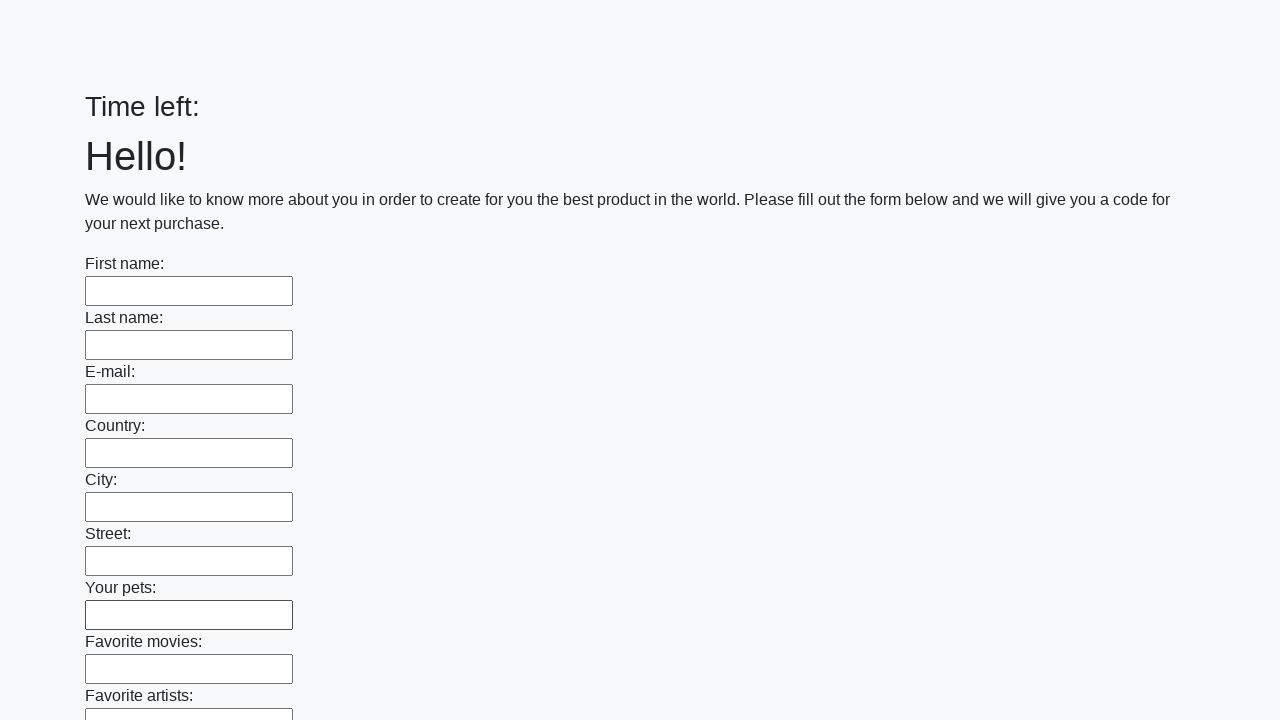

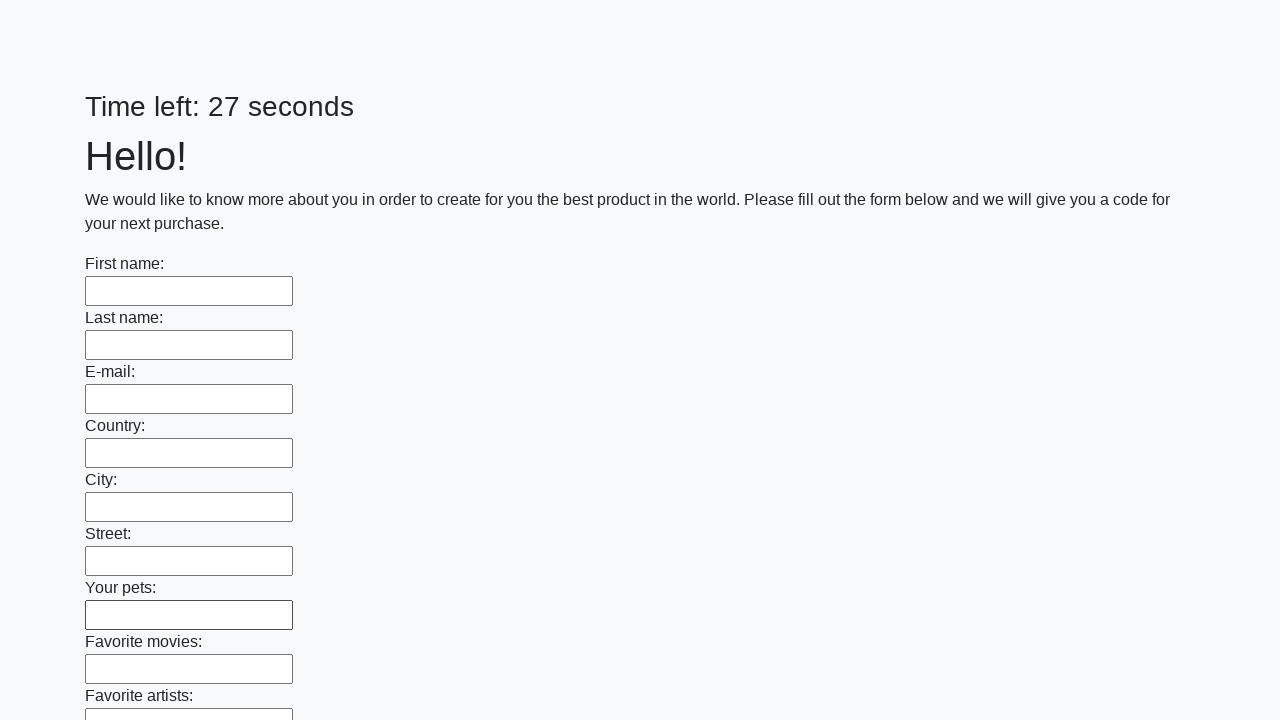